Tests jQuery UI datepicker functionality by navigating to a specific date (March 3, 2022) using the calendar navigation controls

Starting URL: https://jqueryui.com/datepicker/

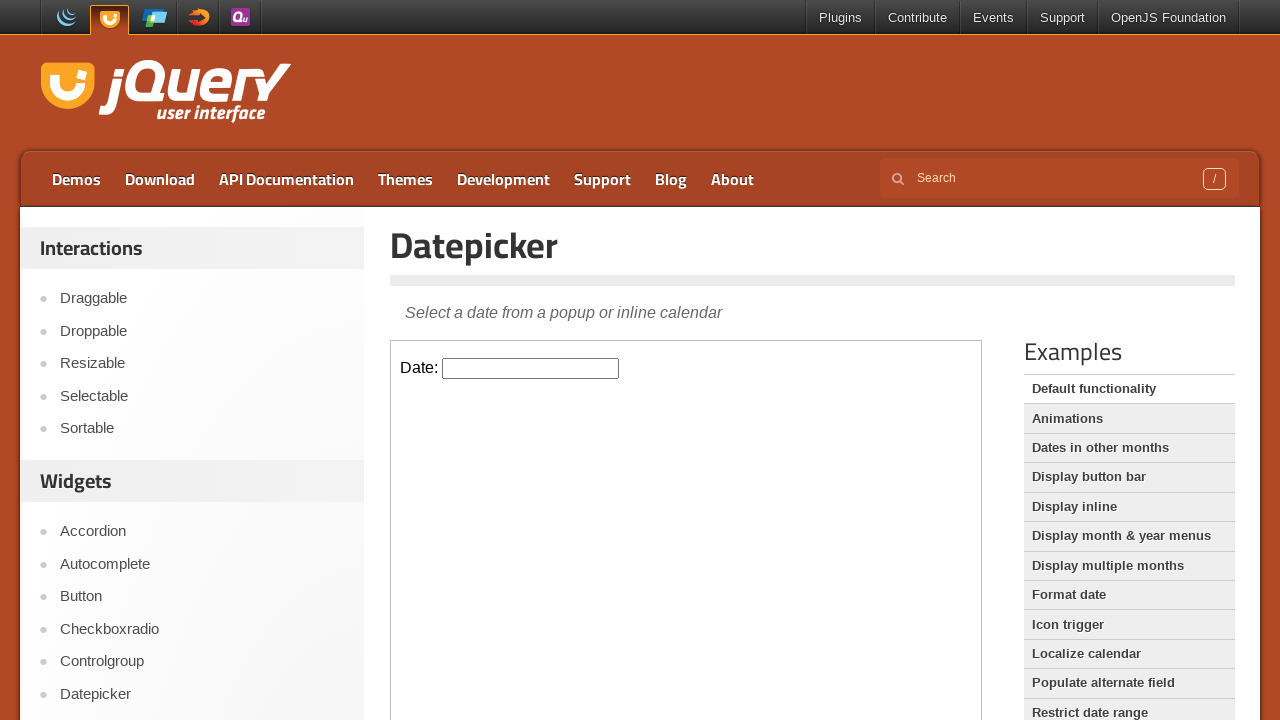

Located the datepicker iframe
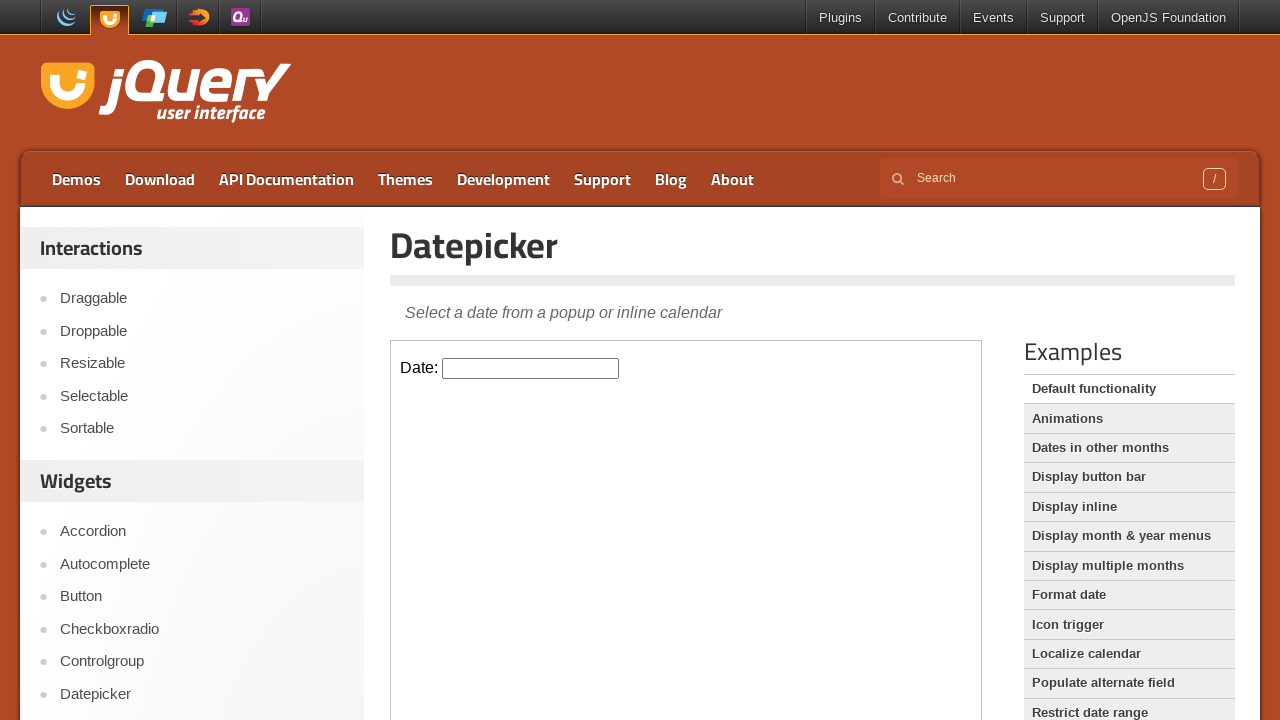

Located the datepicker input field
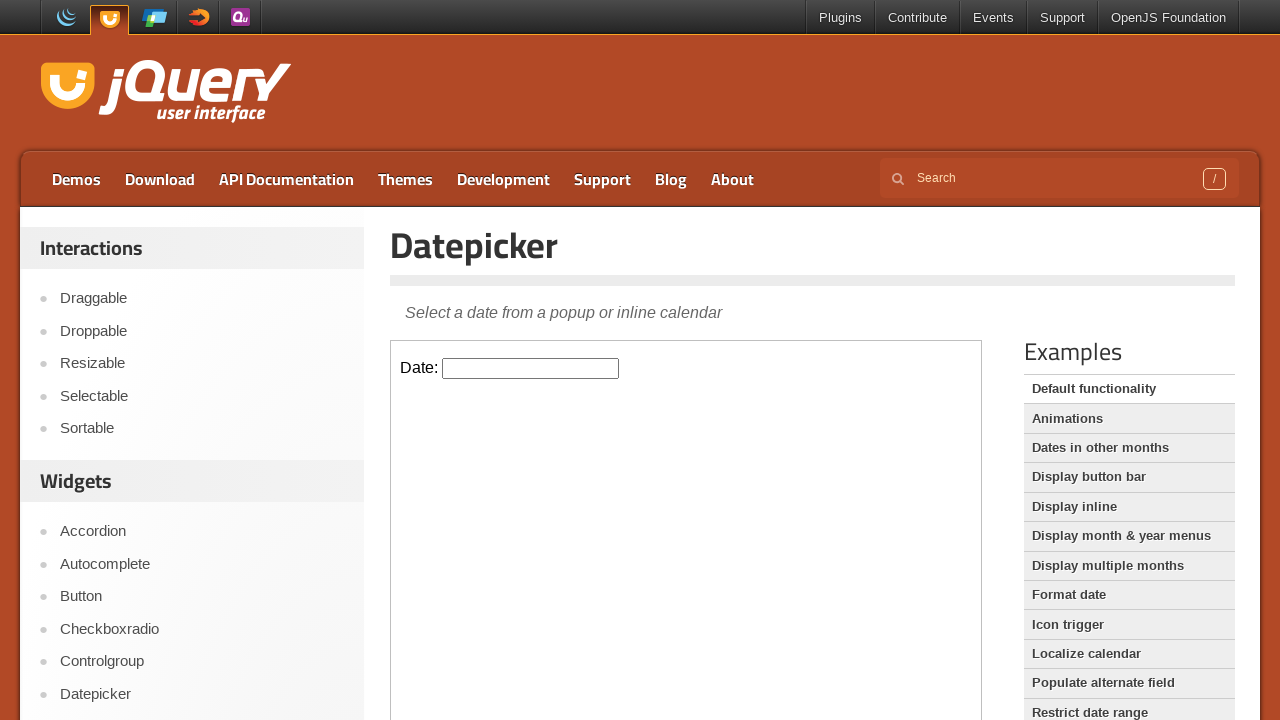

Clicked the datepicker input to open the calendar at (531, 368) on iframe >> nth=0 >> internal:control=enter-frame >> xpath=//input[@id='datepicker
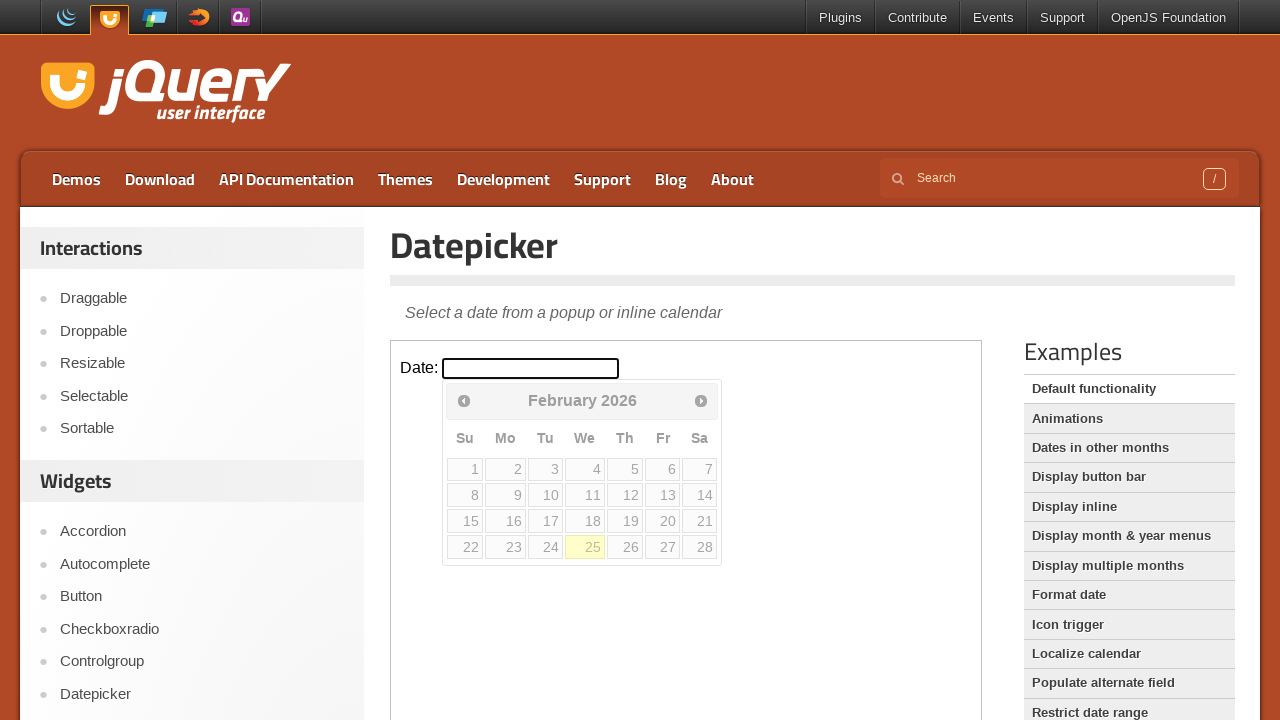

Retrieved initial month: February
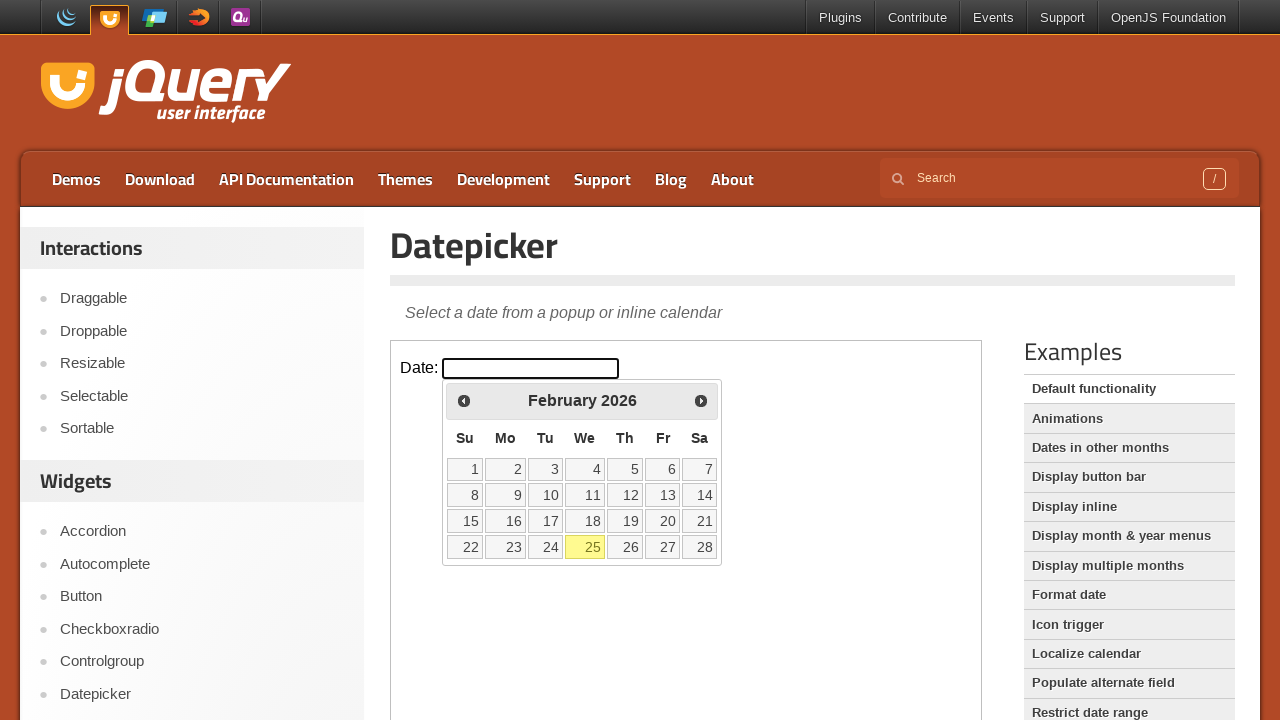

Retrieved initial year: 2026
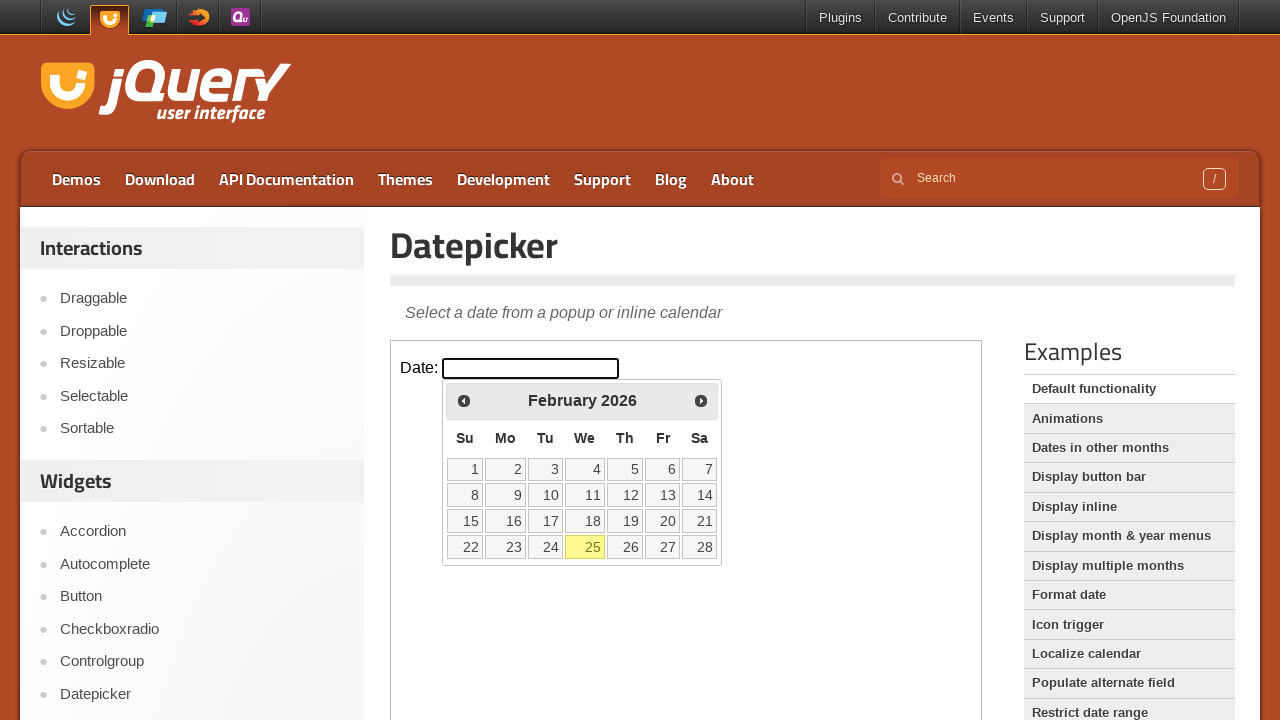

Checked current month: February
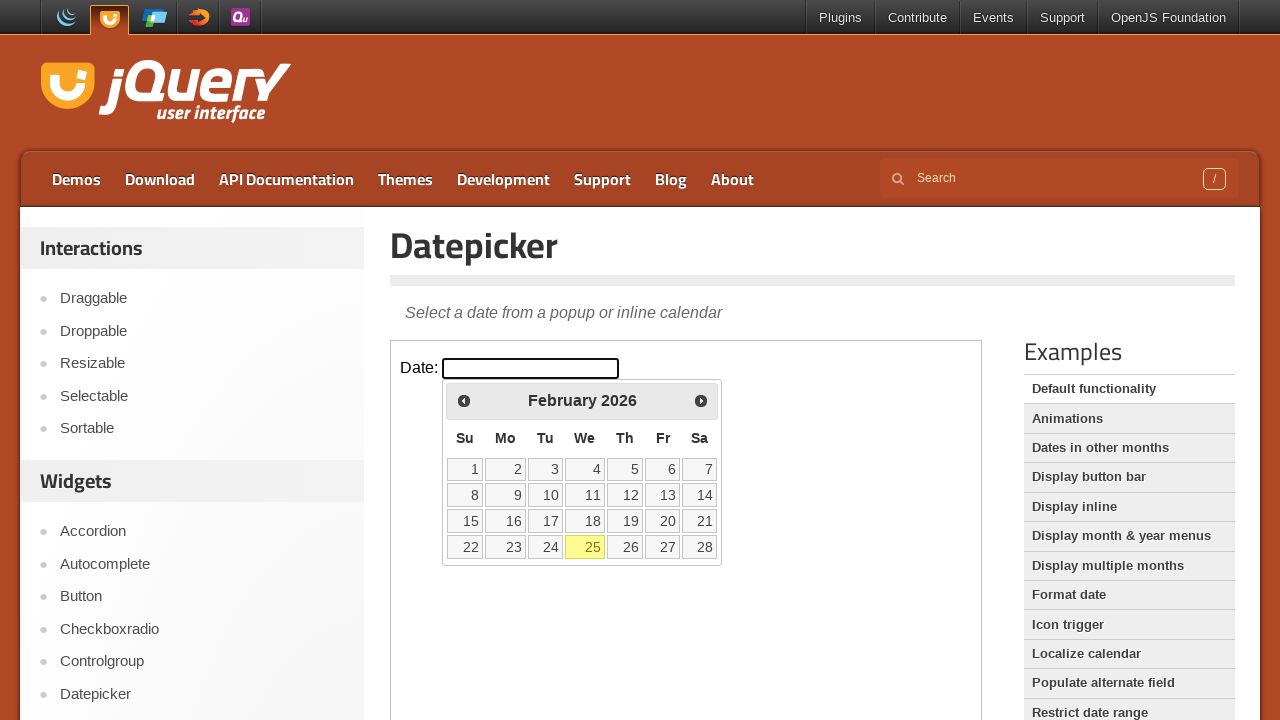

Checked current year: 2026
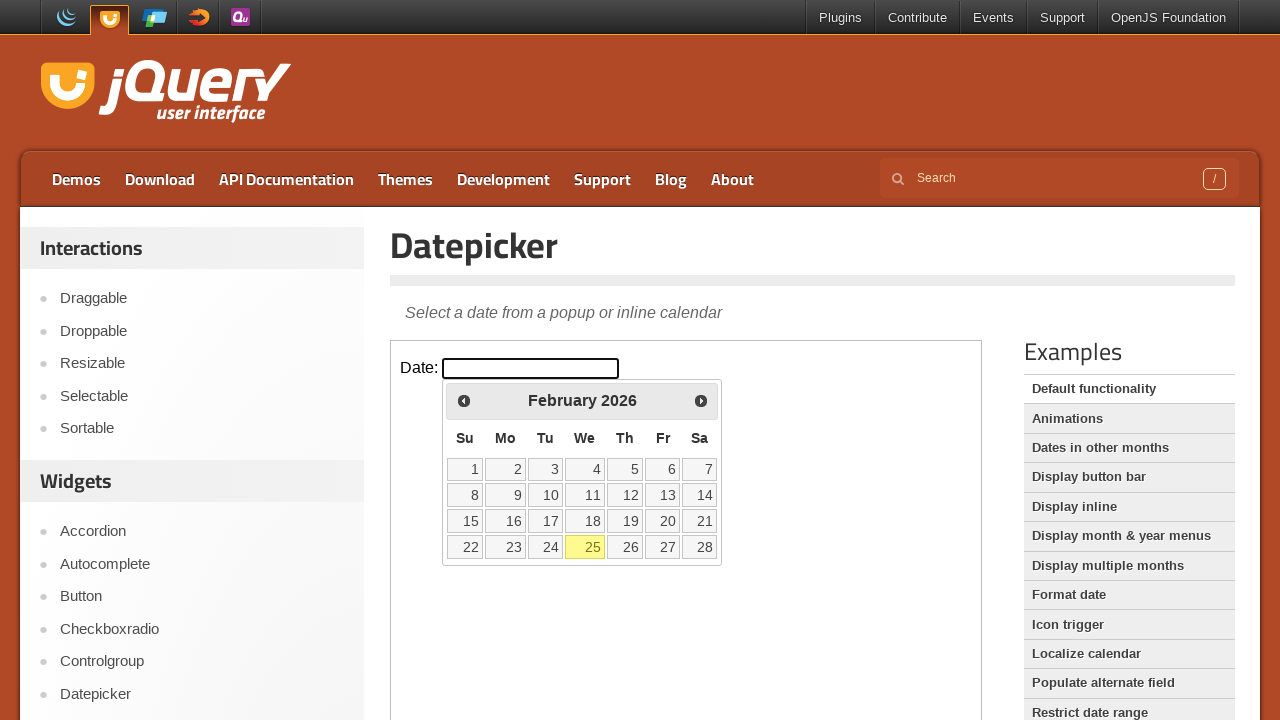

Clicked left navigation arrow to go to previous year at (464, 400) on iframe >> nth=0 >> internal:control=enter-frame >> xpath=//span[@class='ui-icon 
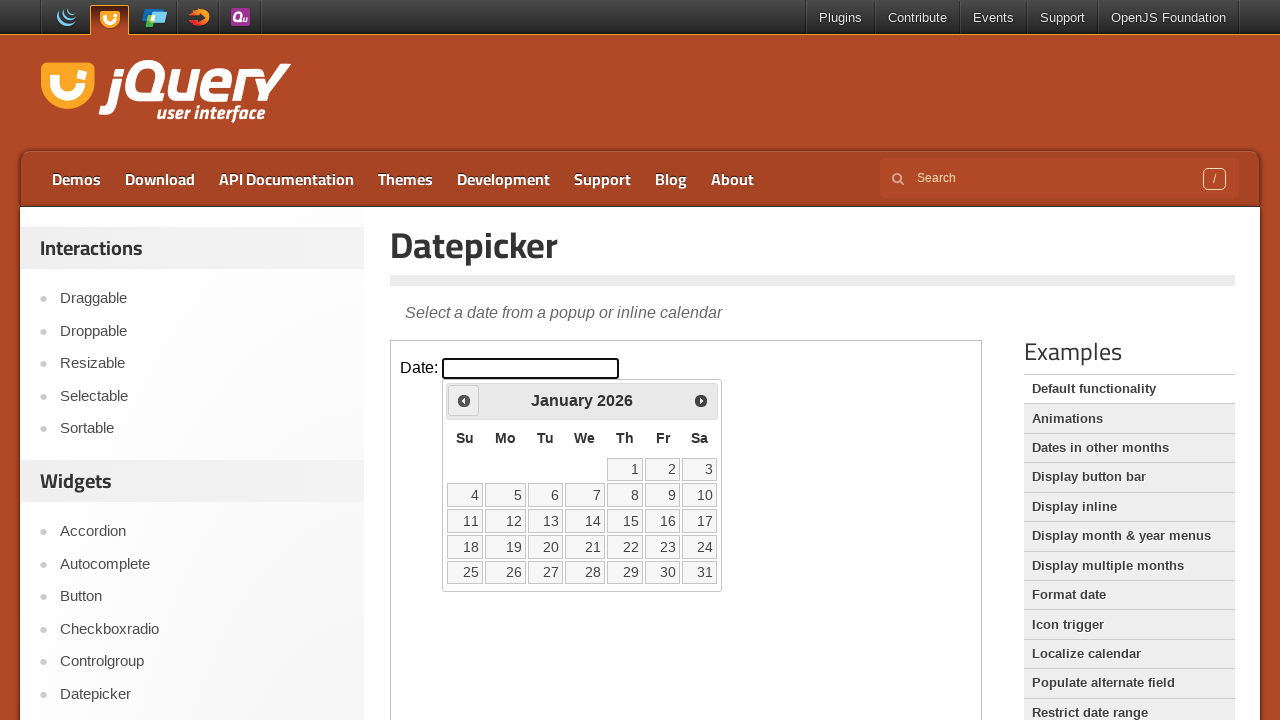

Checked current month: January
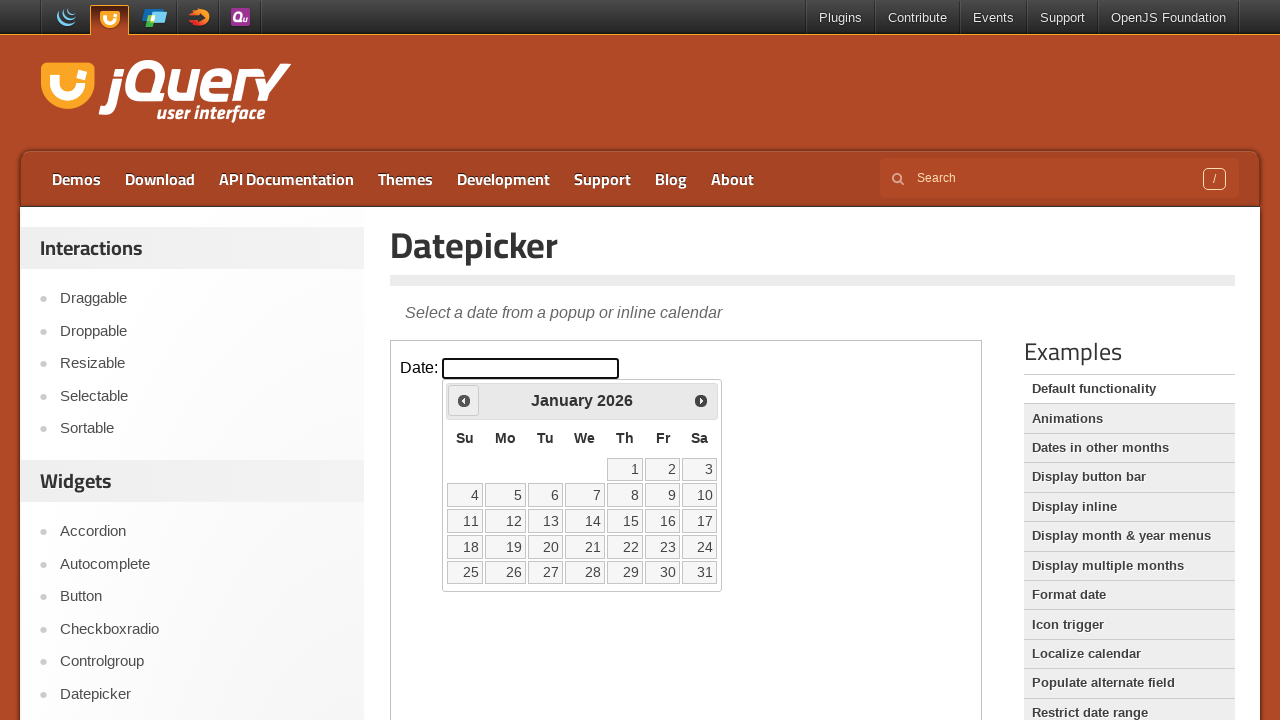

Checked current year: 2026
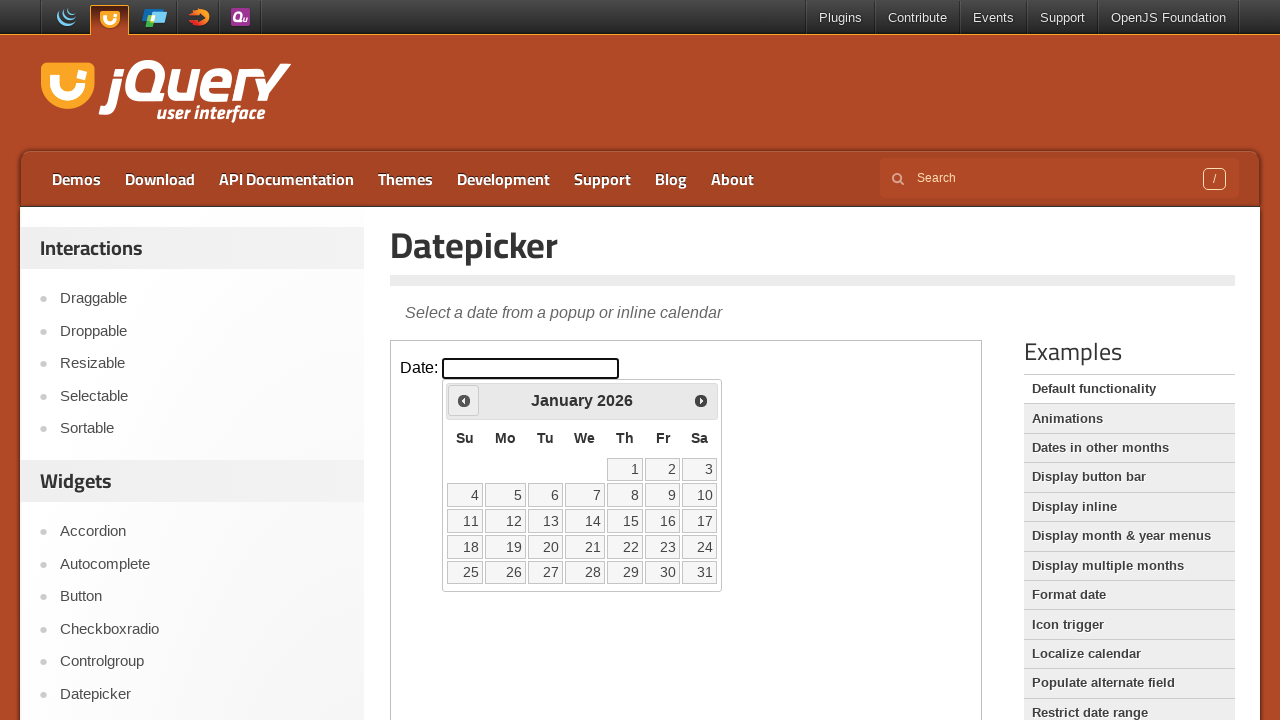

Clicked left navigation arrow to go to previous year at (464, 400) on iframe >> nth=0 >> internal:control=enter-frame >> xpath=//span[@class='ui-icon 
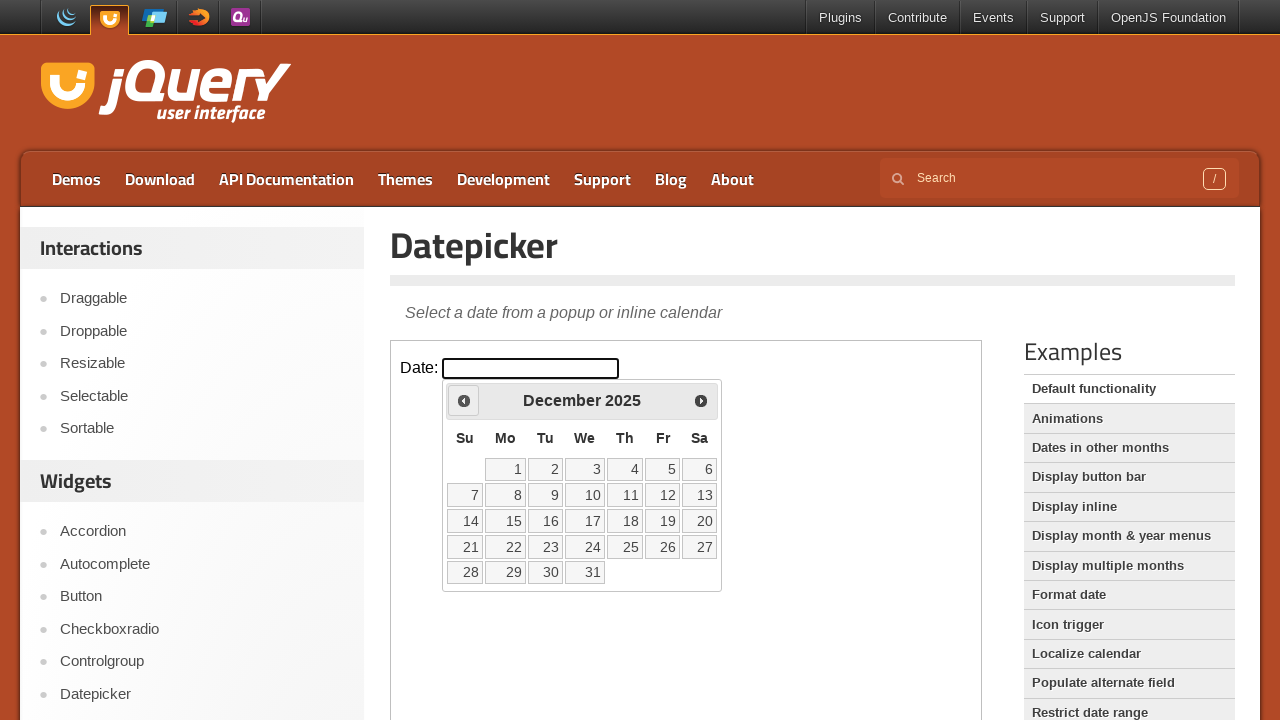

Checked current month: December
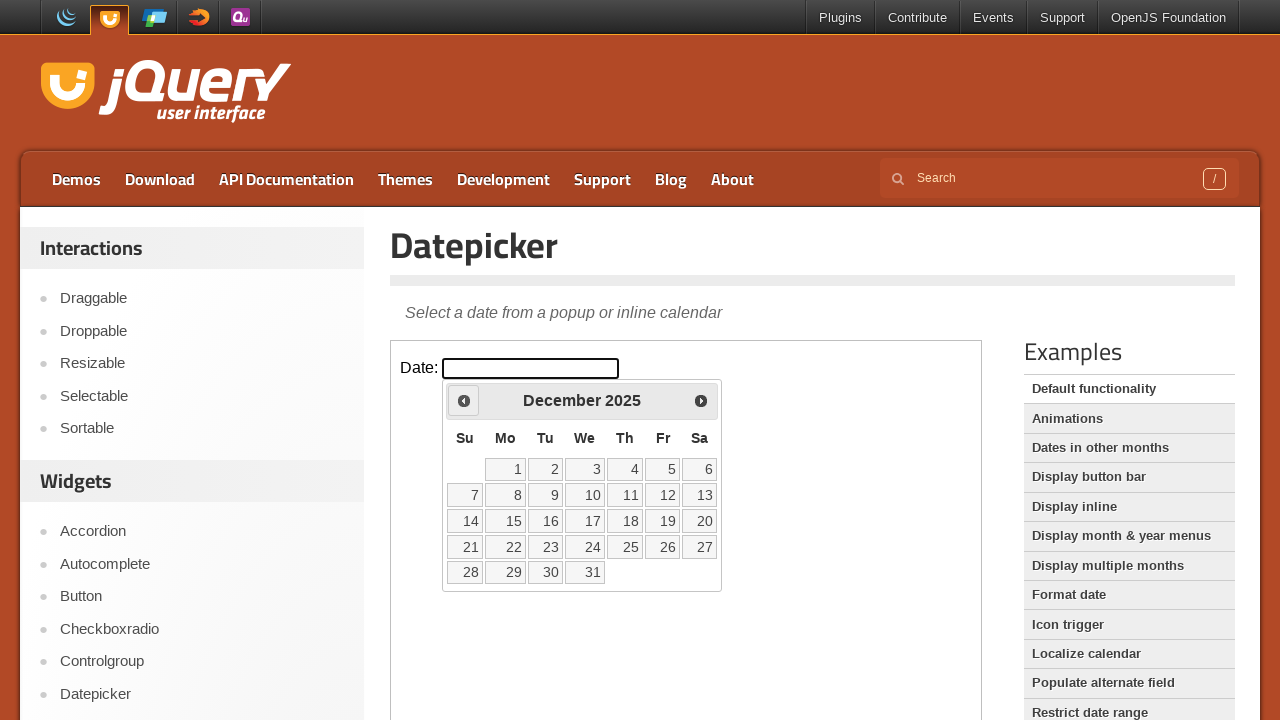

Checked current year: 2025
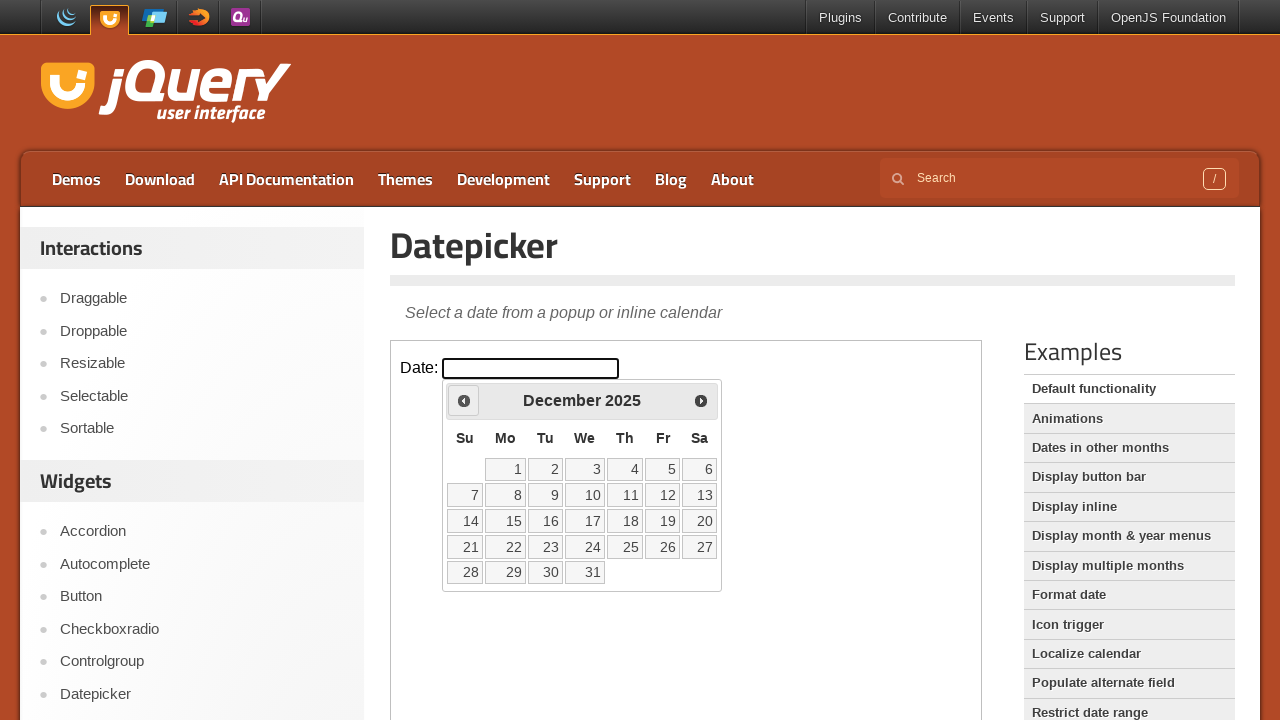

Clicked left navigation arrow to go to previous year at (464, 400) on iframe >> nth=0 >> internal:control=enter-frame >> xpath=//span[@class='ui-icon 
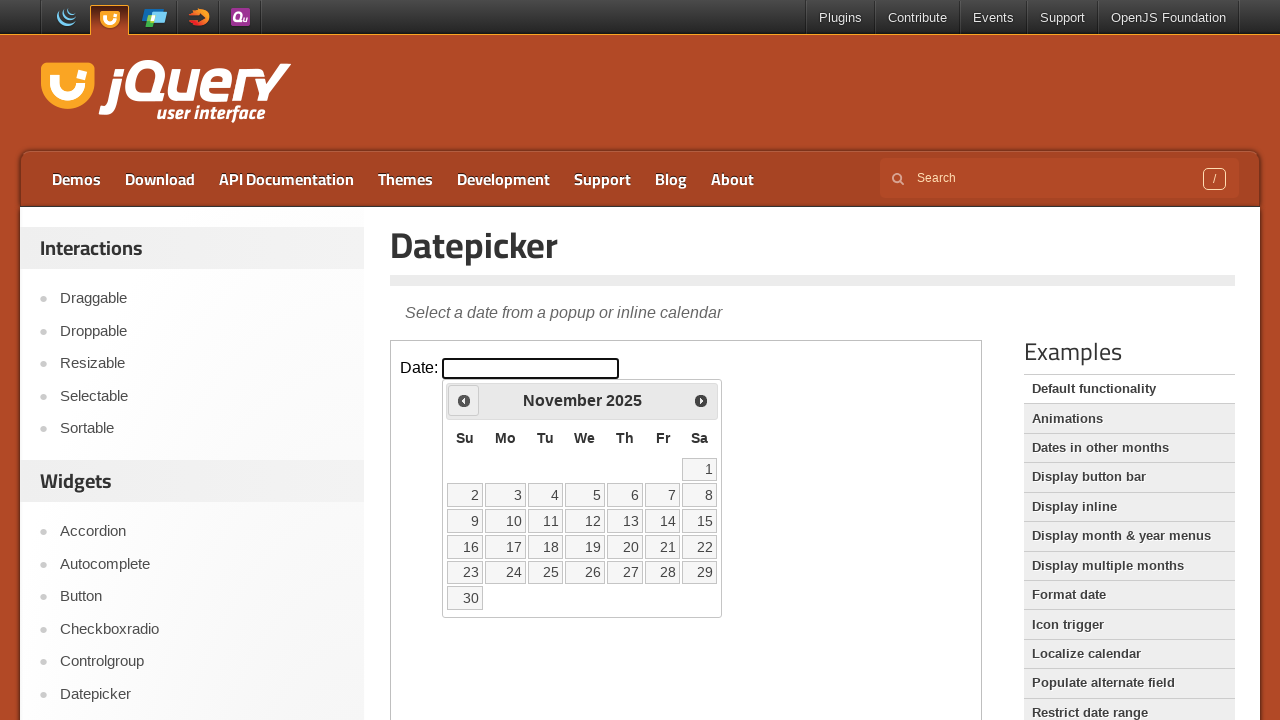

Checked current month: November
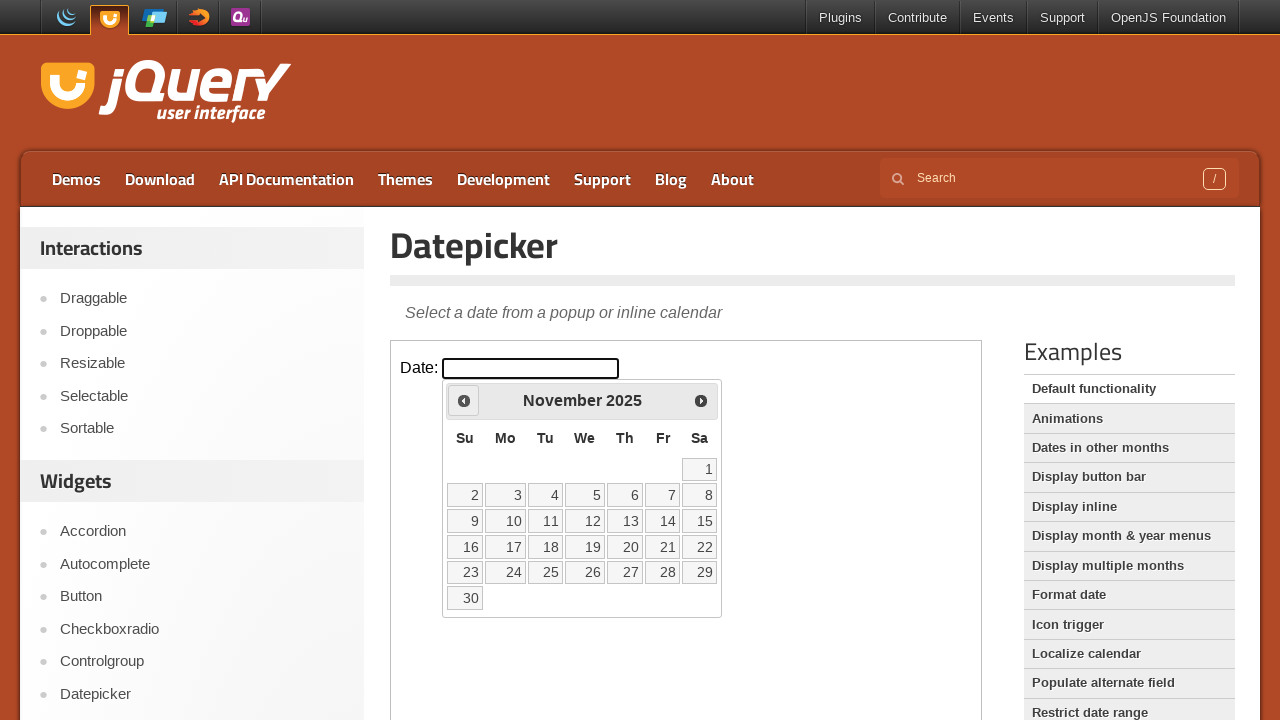

Checked current year: 2025
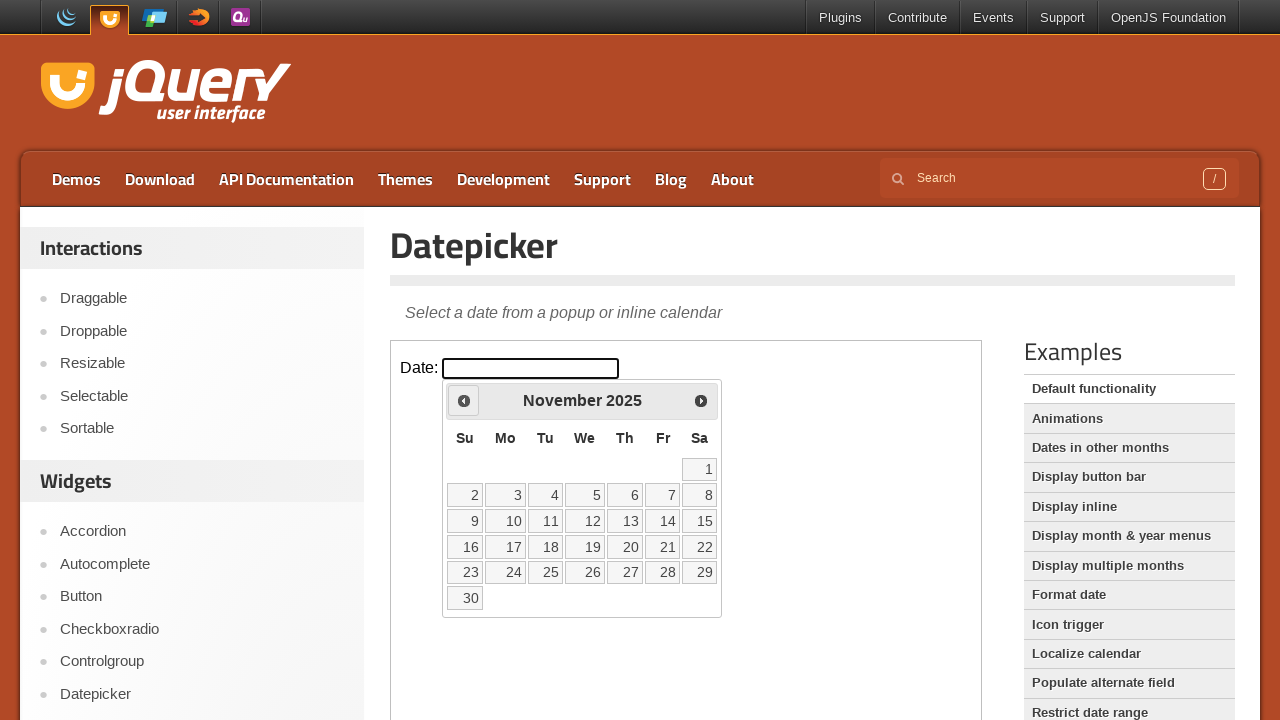

Clicked left navigation arrow to go to previous year at (464, 400) on iframe >> nth=0 >> internal:control=enter-frame >> xpath=//span[@class='ui-icon 
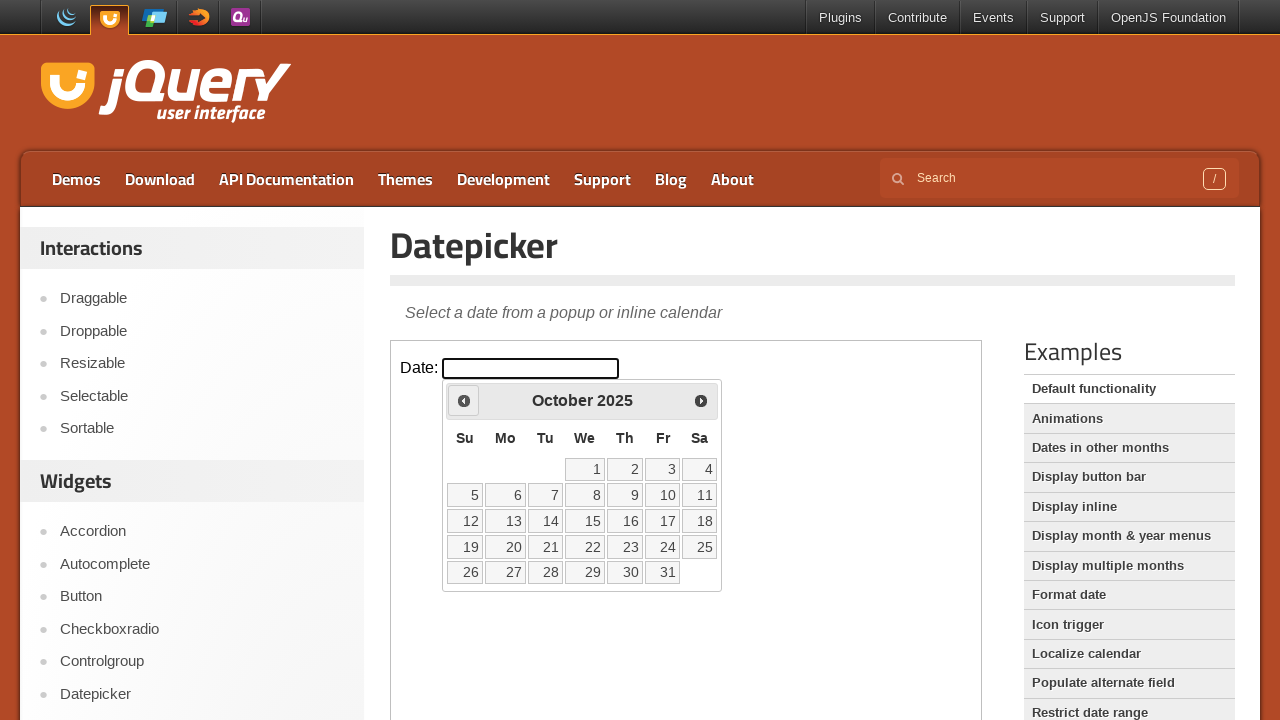

Checked current month: October
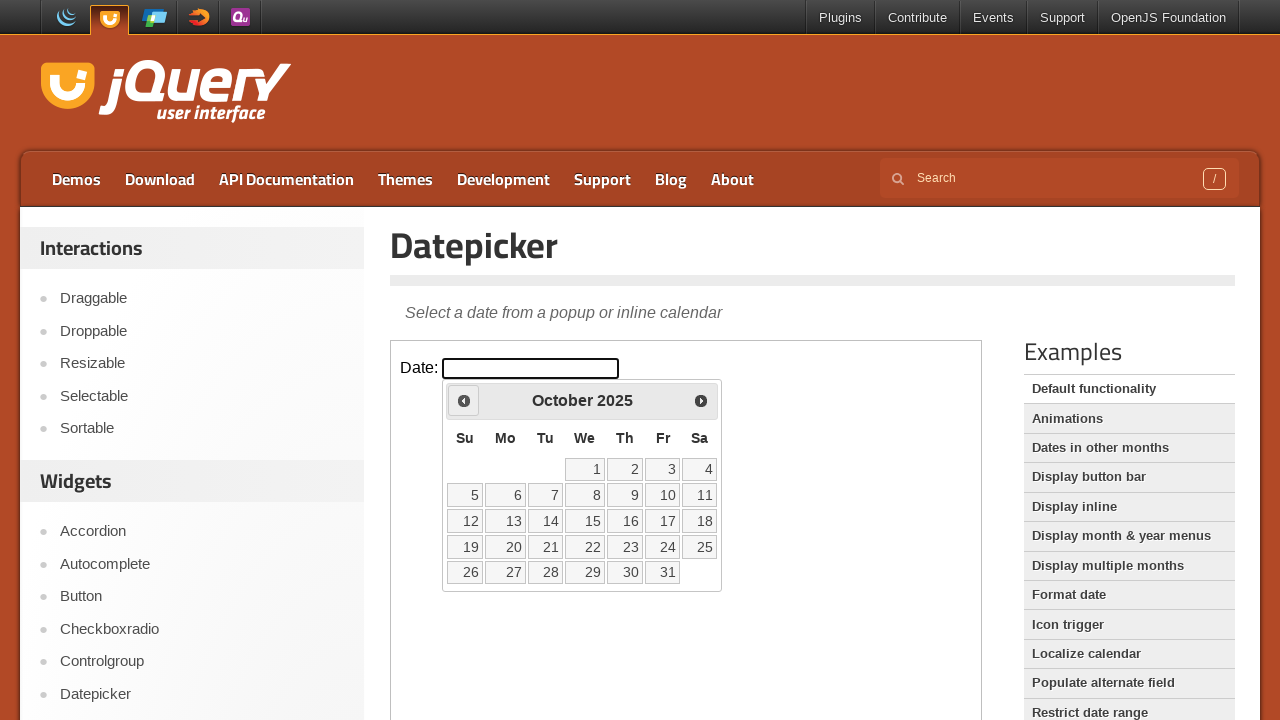

Checked current year: 2025
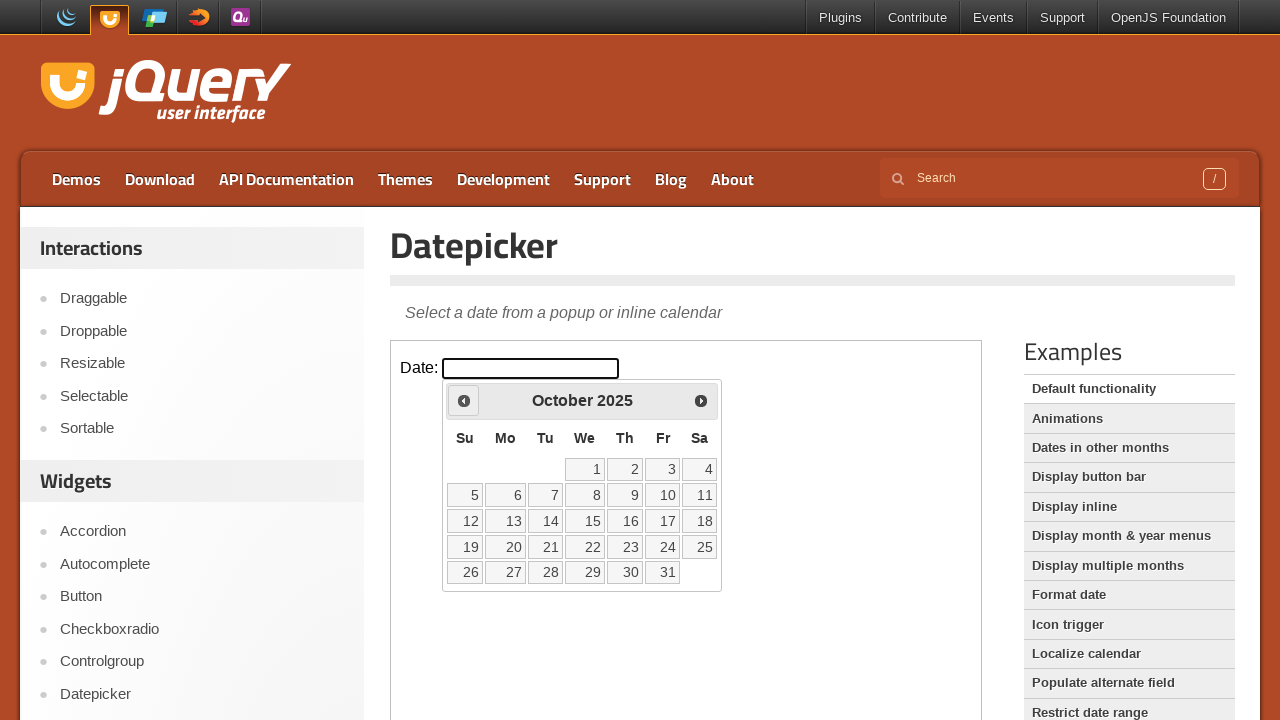

Clicked left navigation arrow to go to previous year at (464, 400) on iframe >> nth=0 >> internal:control=enter-frame >> xpath=//span[@class='ui-icon 
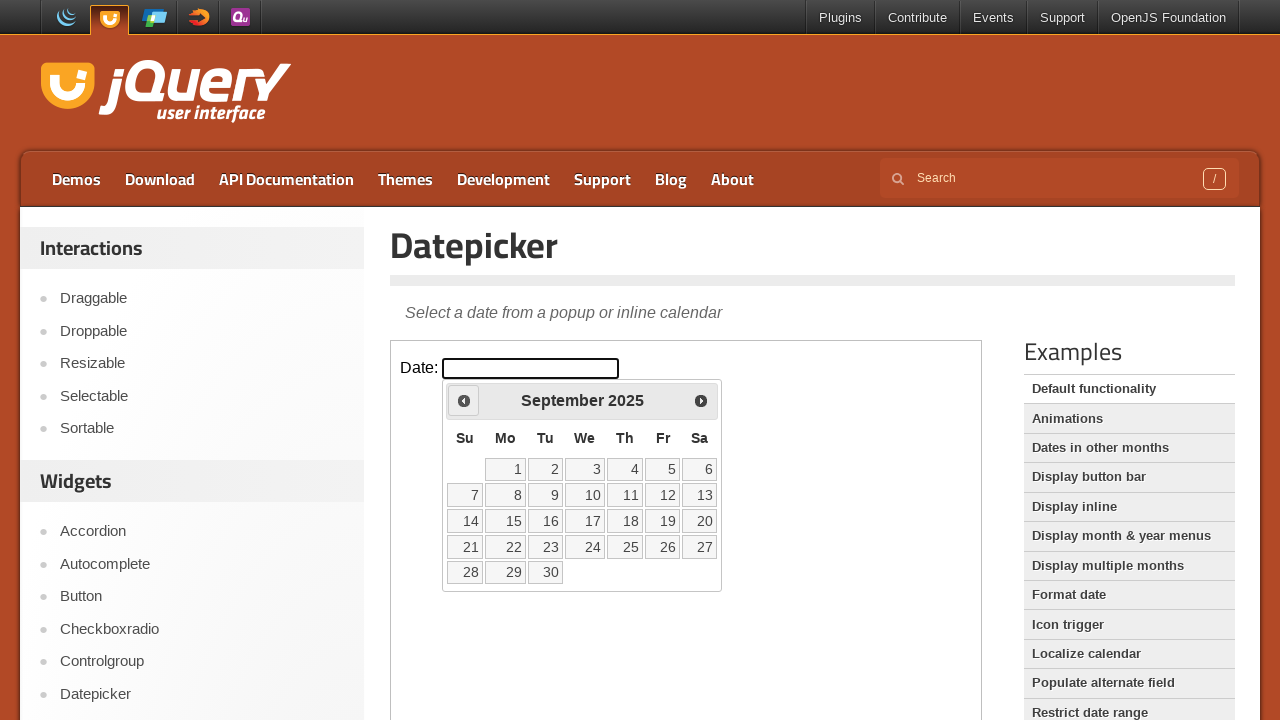

Checked current month: September
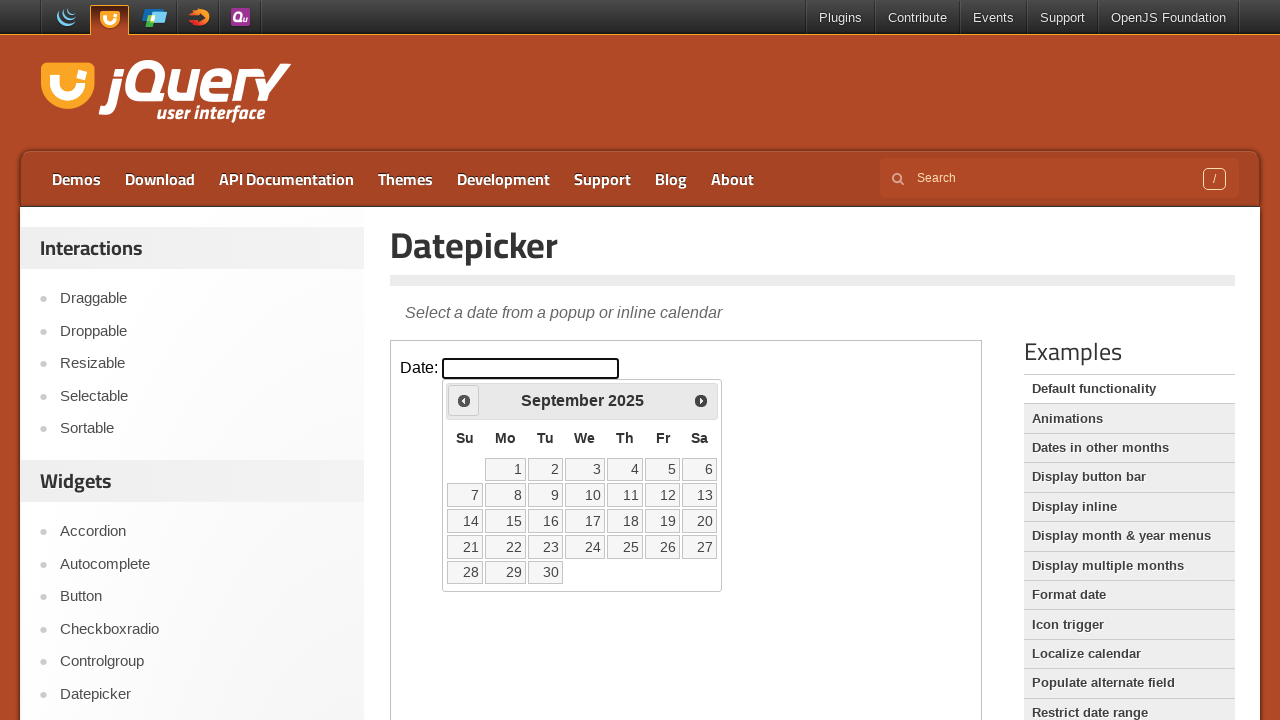

Checked current year: 2025
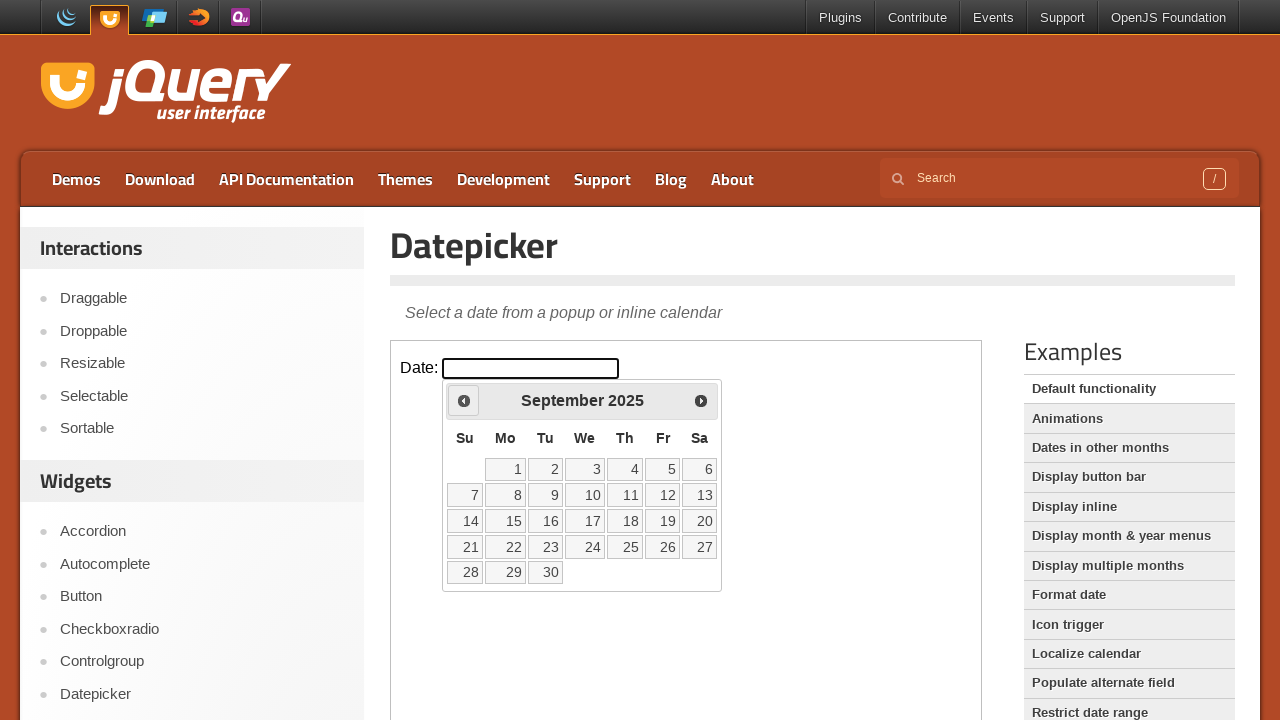

Clicked left navigation arrow to go to previous year at (464, 400) on iframe >> nth=0 >> internal:control=enter-frame >> xpath=//span[@class='ui-icon 
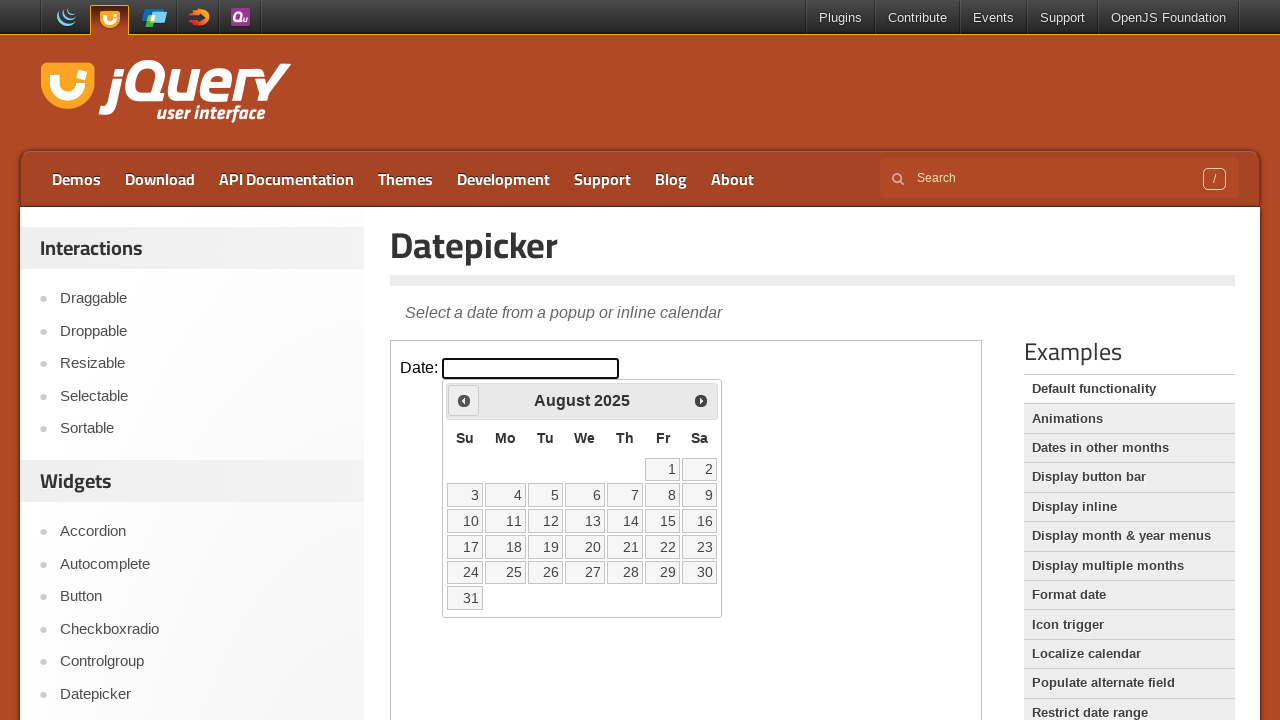

Checked current month: August
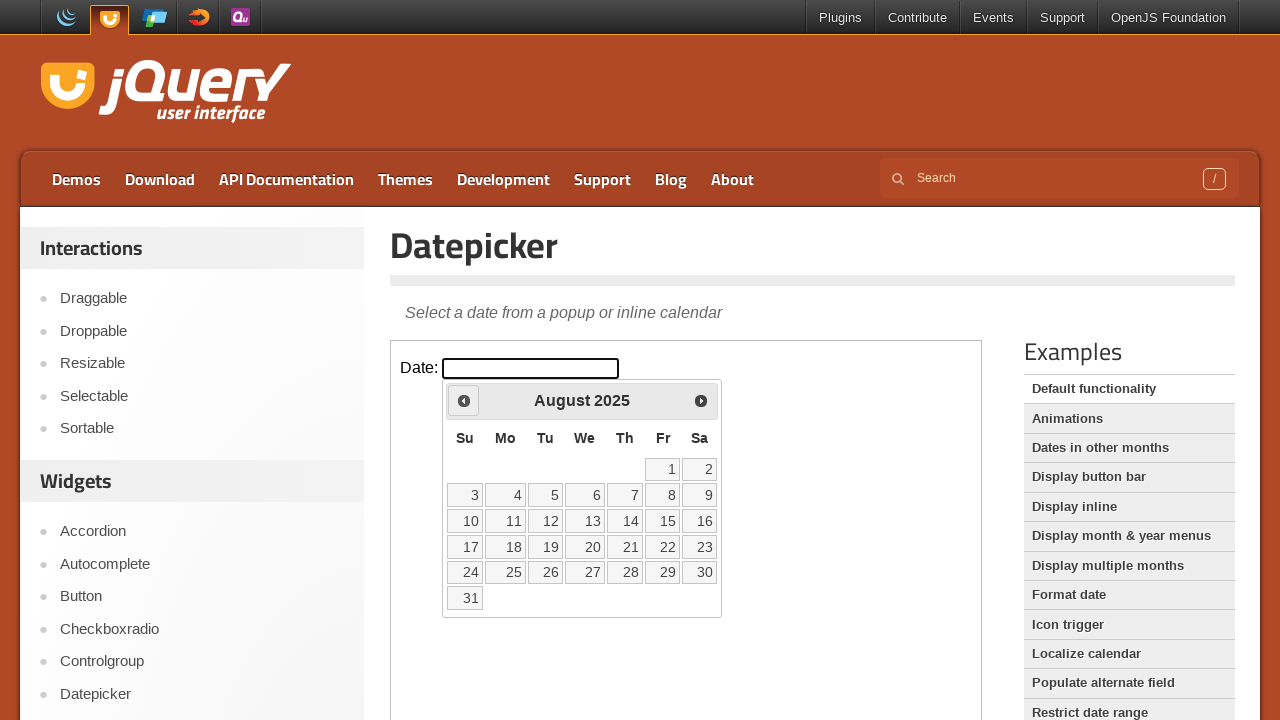

Checked current year: 2025
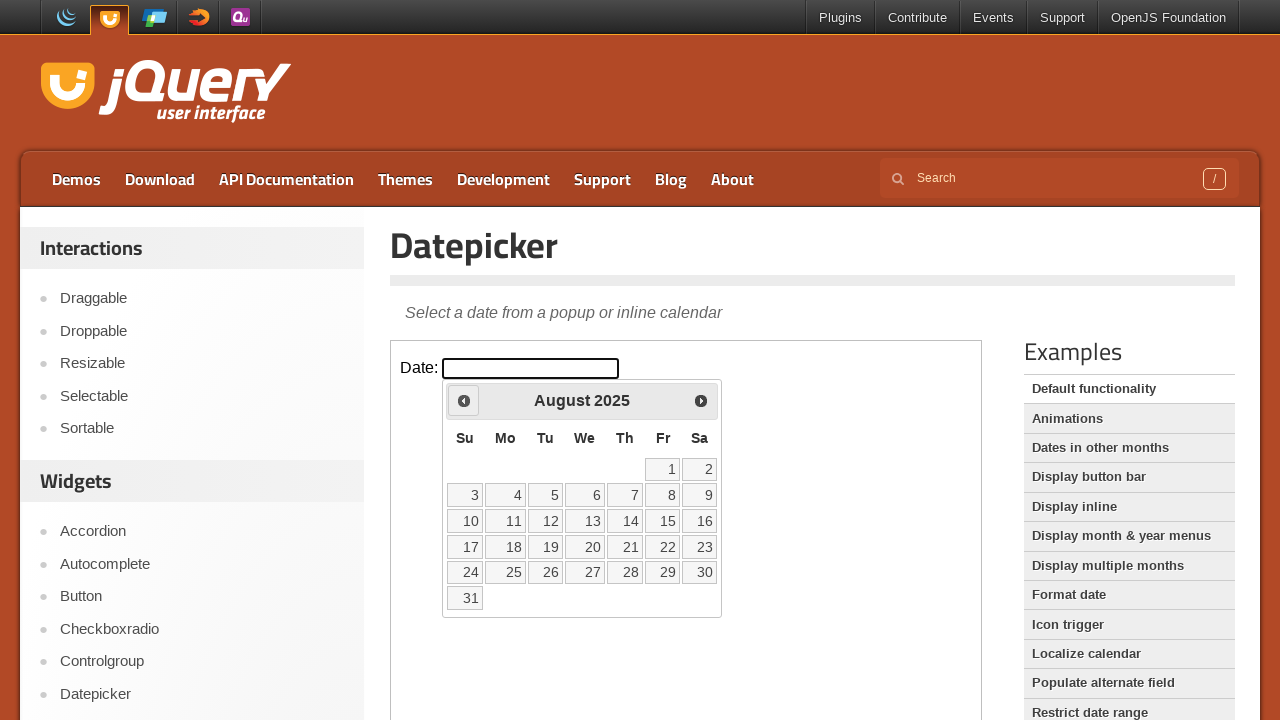

Clicked left navigation arrow to go to previous year at (464, 400) on iframe >> nth=0 >> internal:control=enter-frame >> xpath=//span[@class='ui-icon 
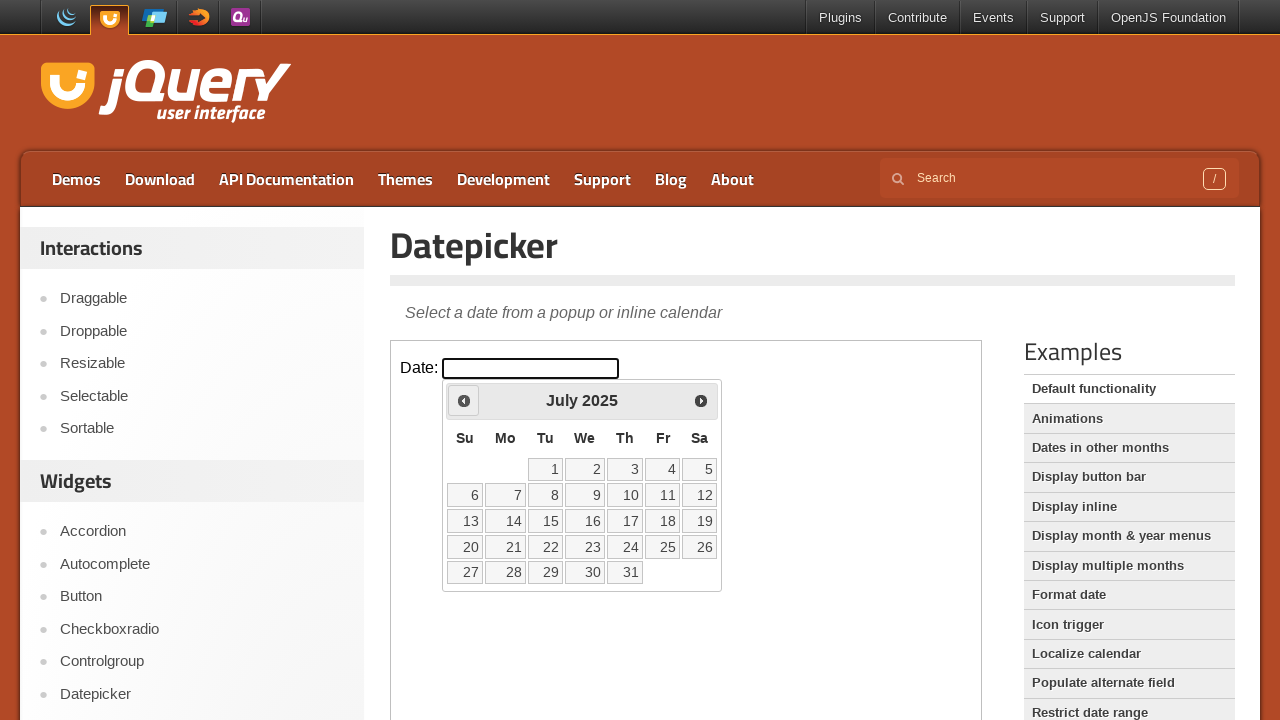

Checked current month: July
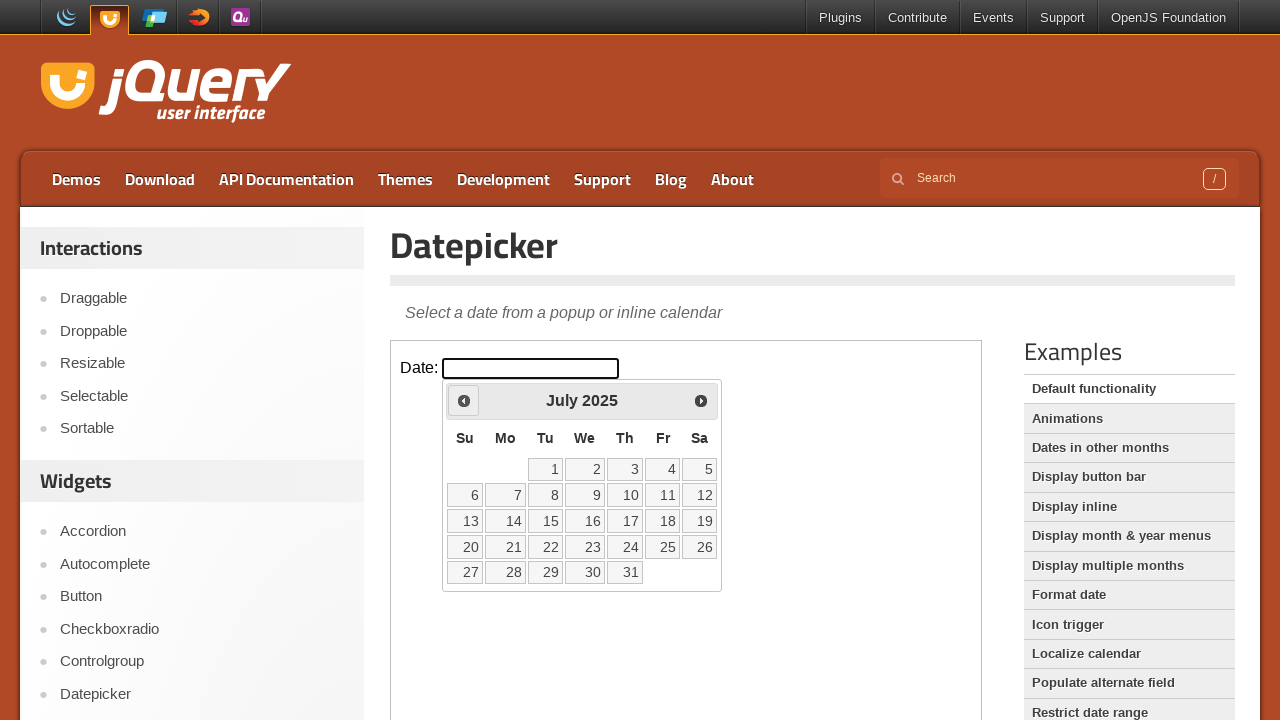

Checked current year: 2025
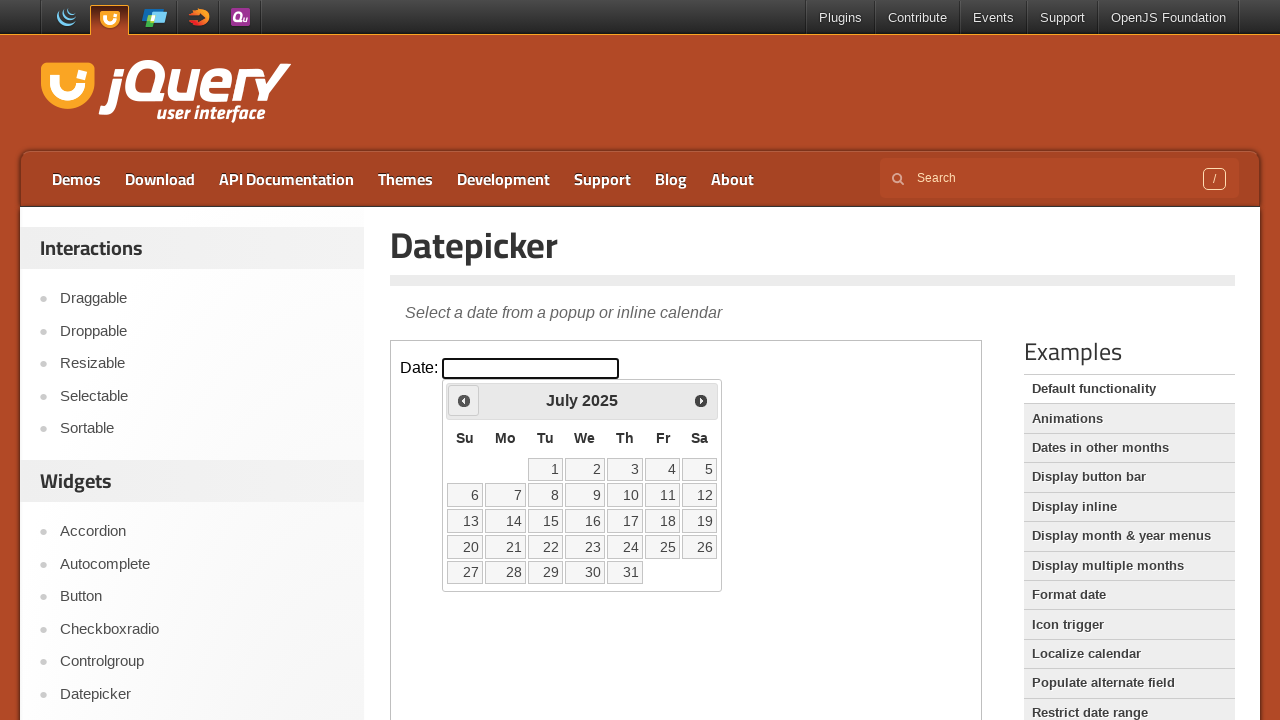

Clicked left navigation arrow to go to previous year at (464, 400) on iframe >> nth=0 >> internal:control=enter-frame >> xpath=//span[@class='ui-icon 
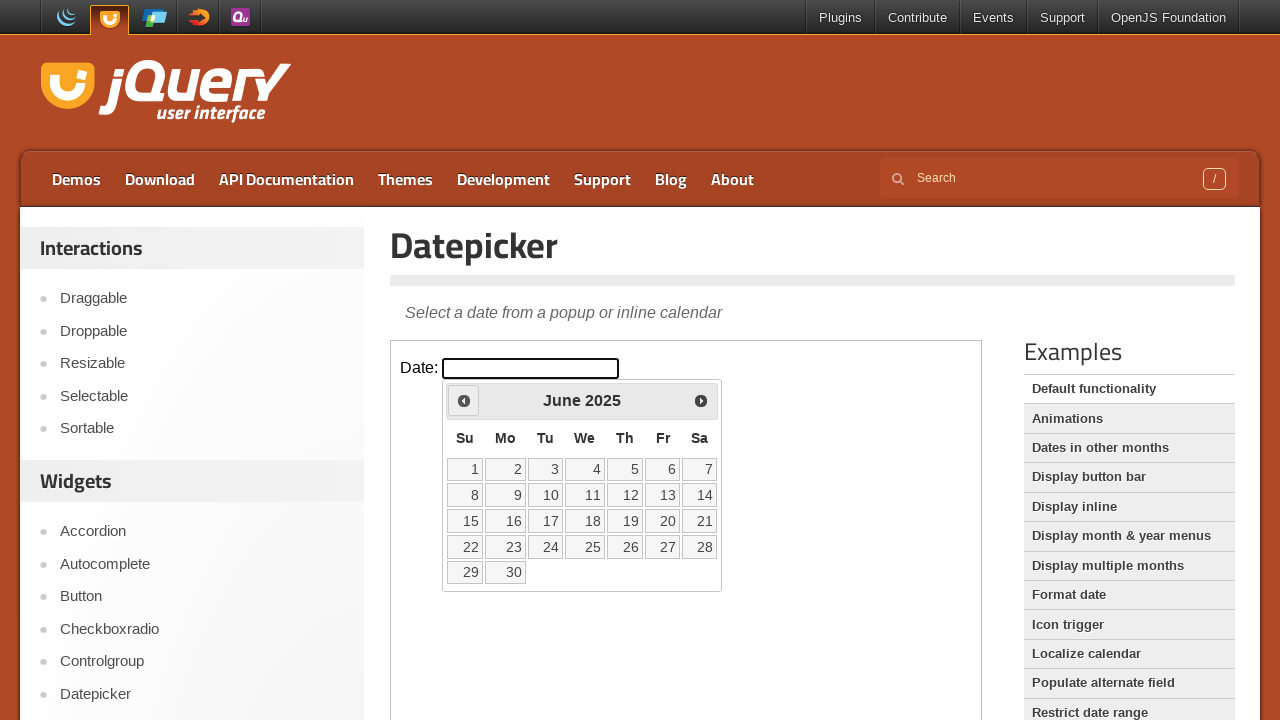

Checked current month: June
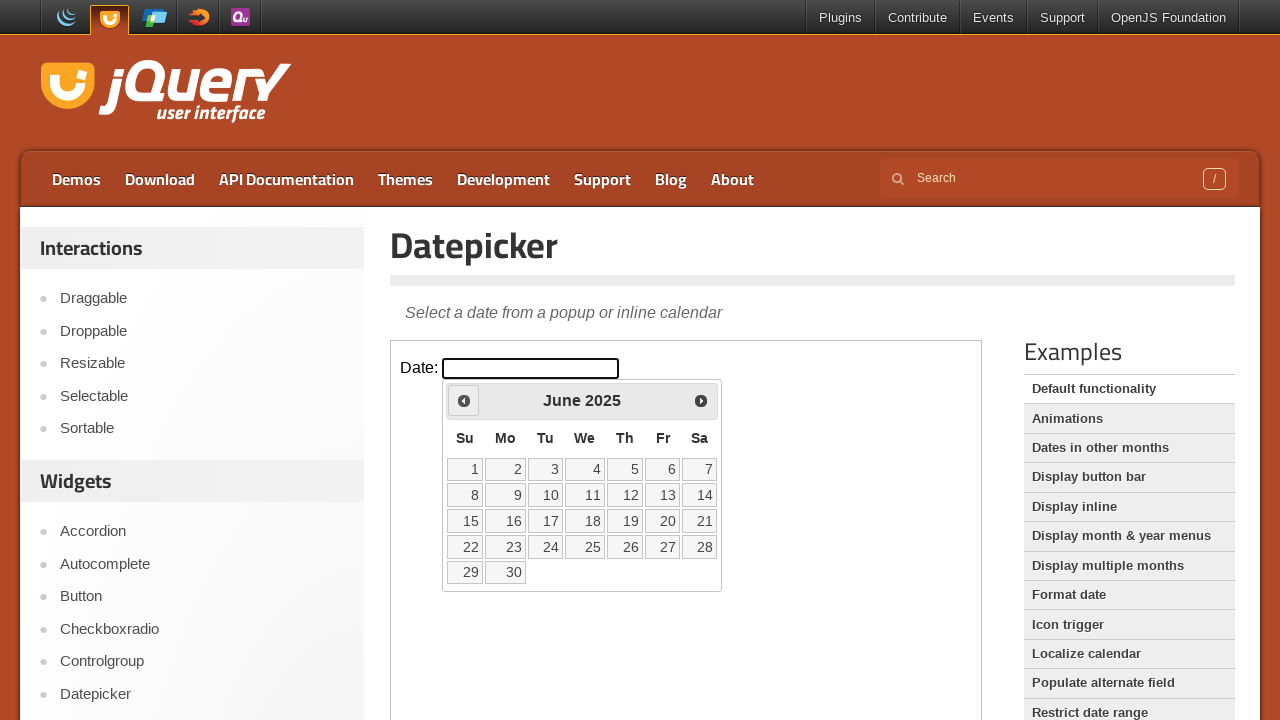

Checked current year: 2025
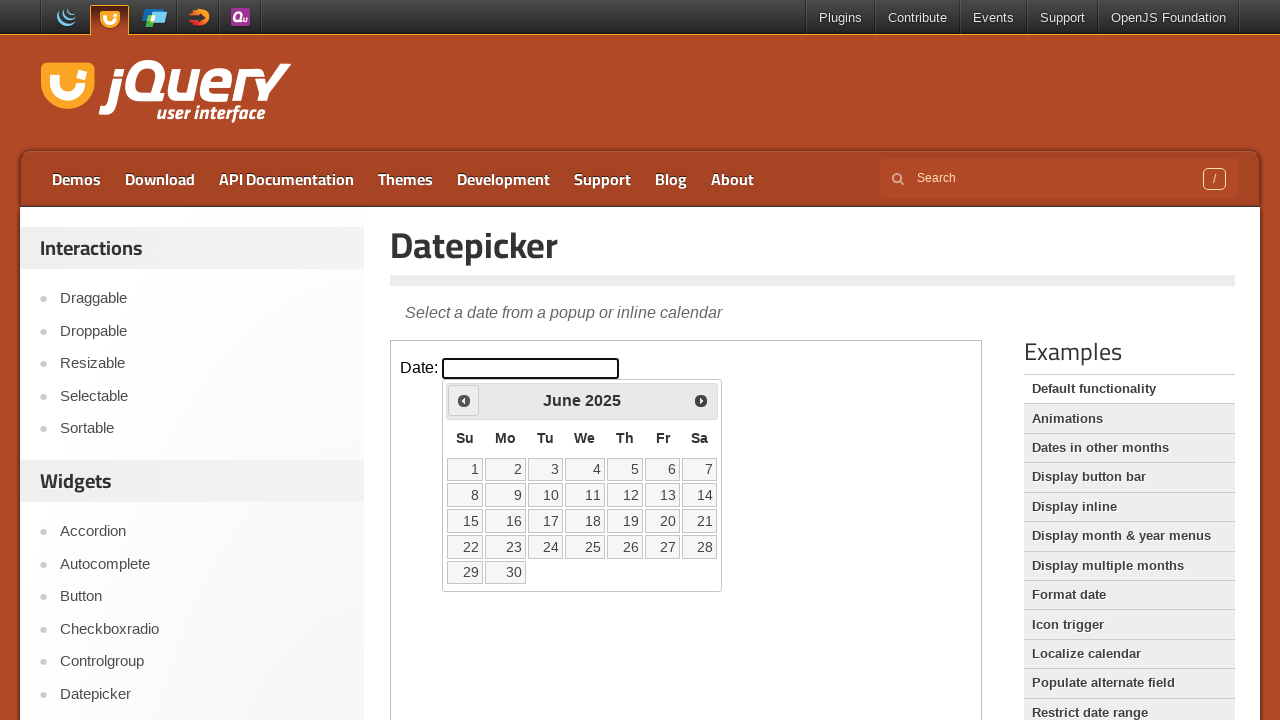

Clicked left navigation arrow to go to previous year at (464, 400) on iframe >> nth=0 >> internal:control=enter-frame >> xpath=//span[@class='ui-icon 
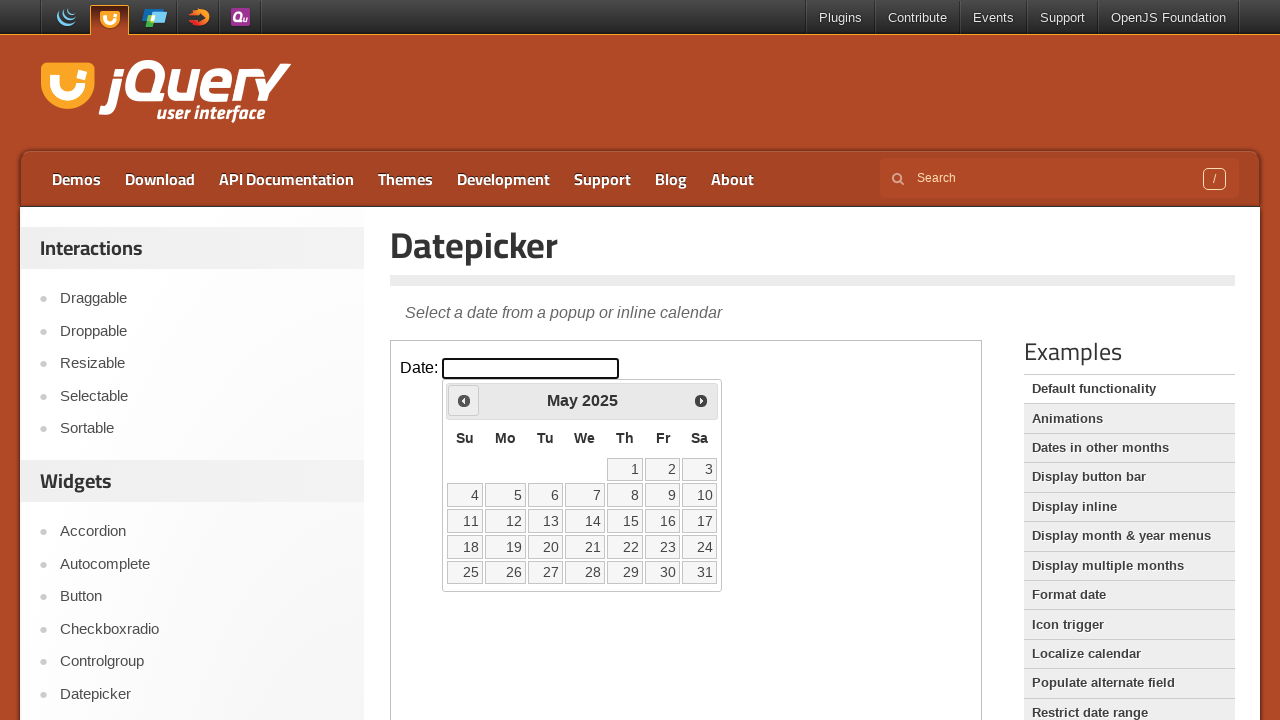

Checked current month: May
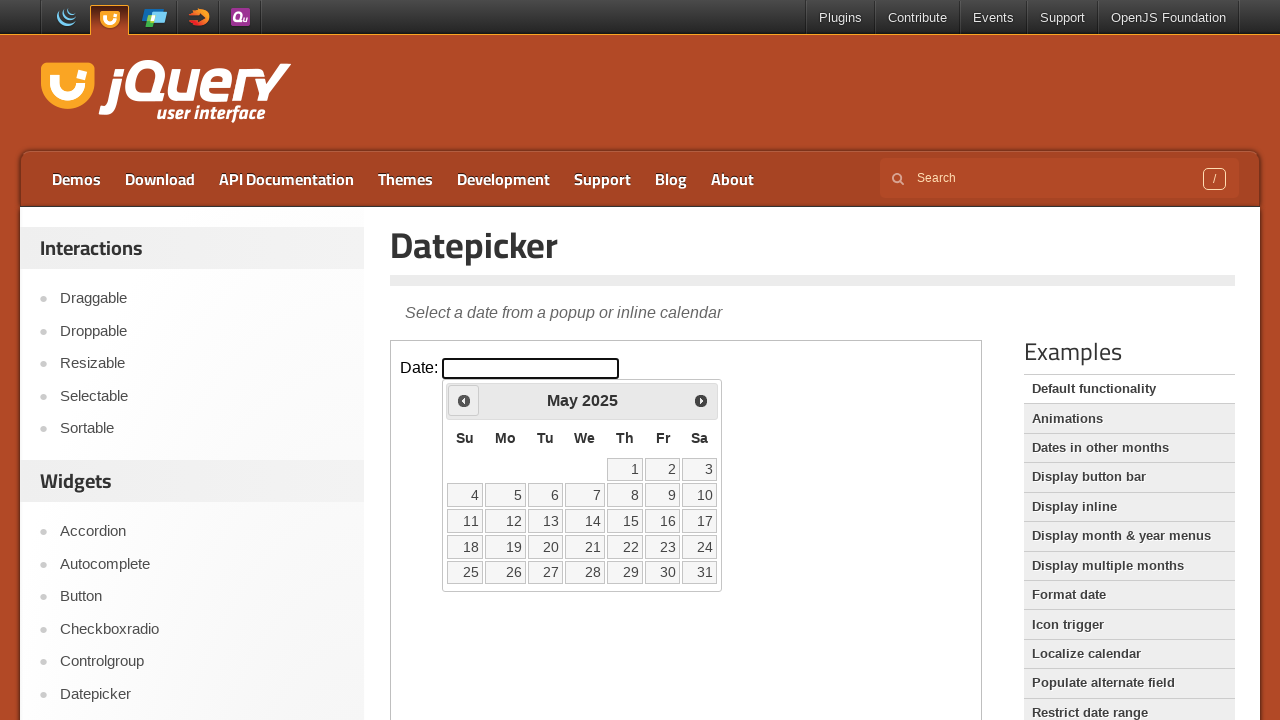

Checked current year: 2025
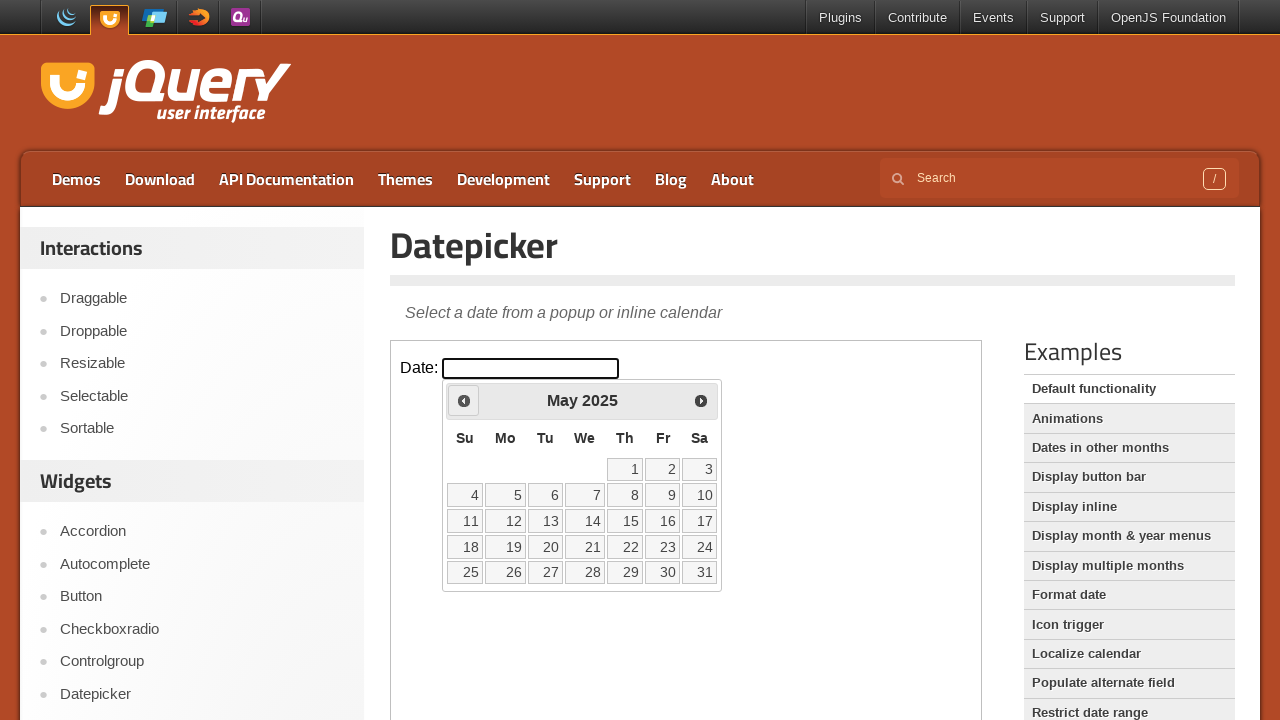

Clicked left navigation arrow to go to previous year at (464, 400) on iframe >> nth=0 >> internal:control=enter-frame >> xpath=//span[@class='ui-icon 
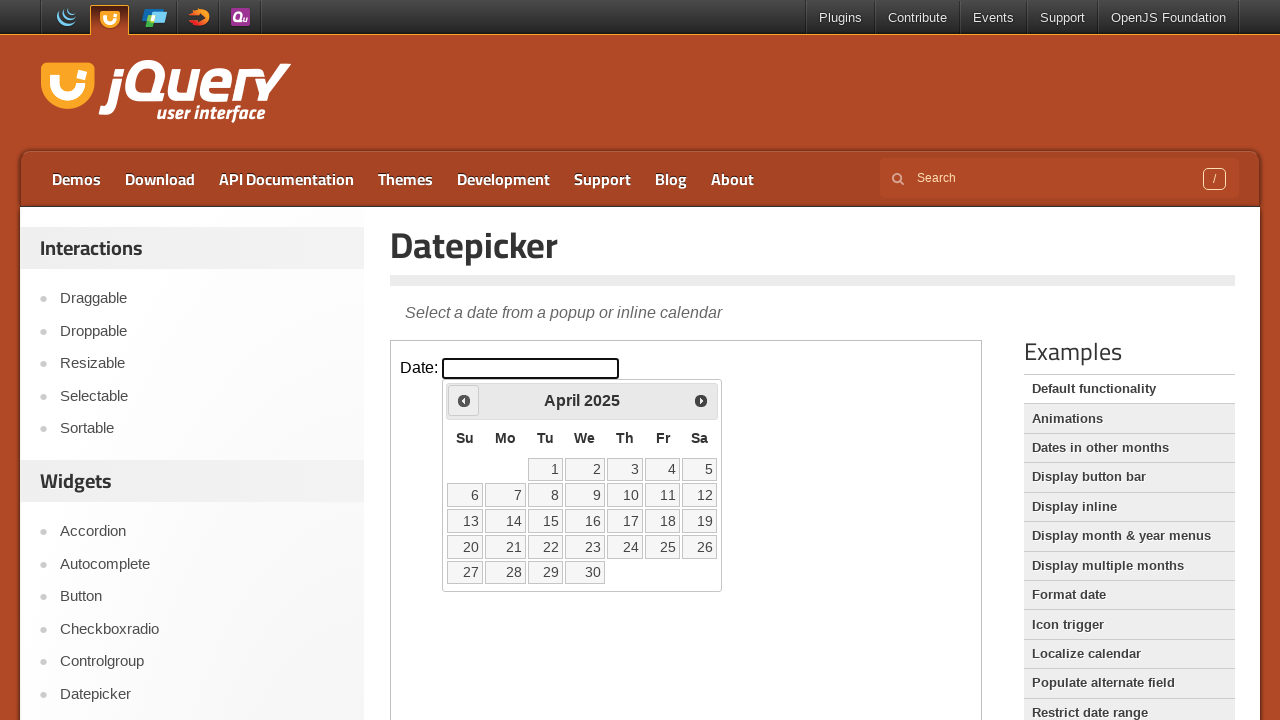

Checked current month: April
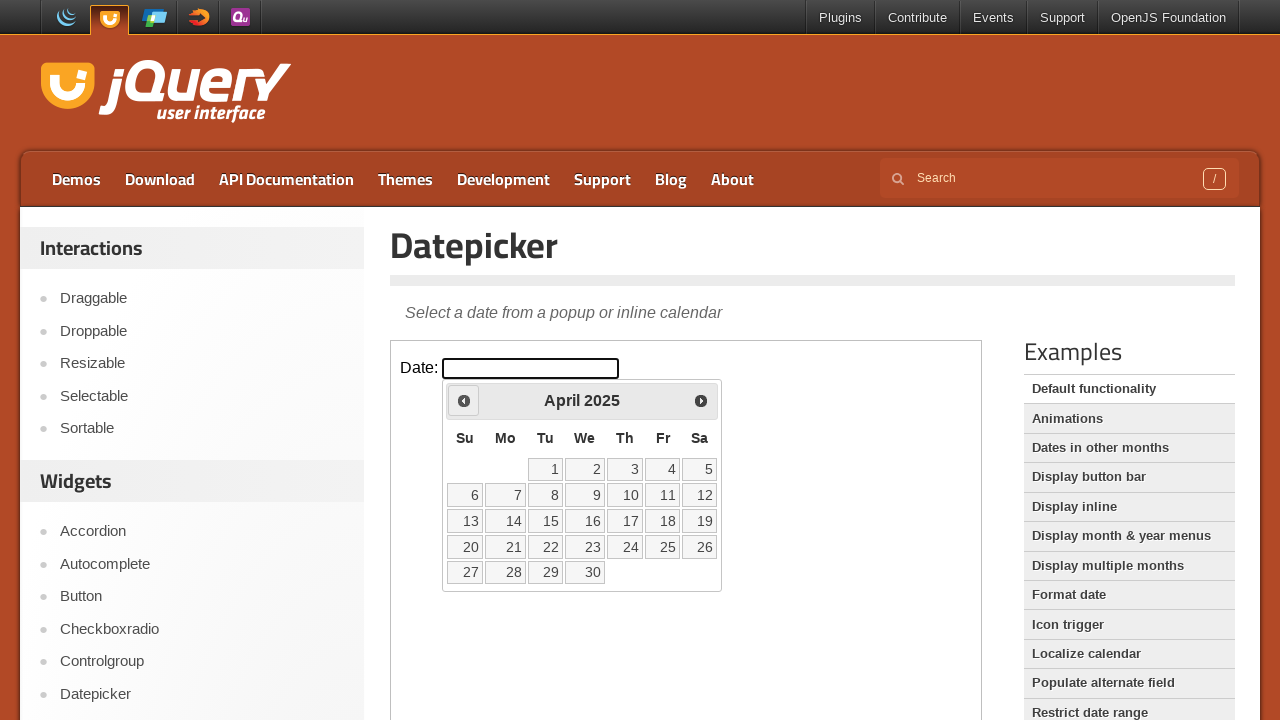

Checked current year: 2025
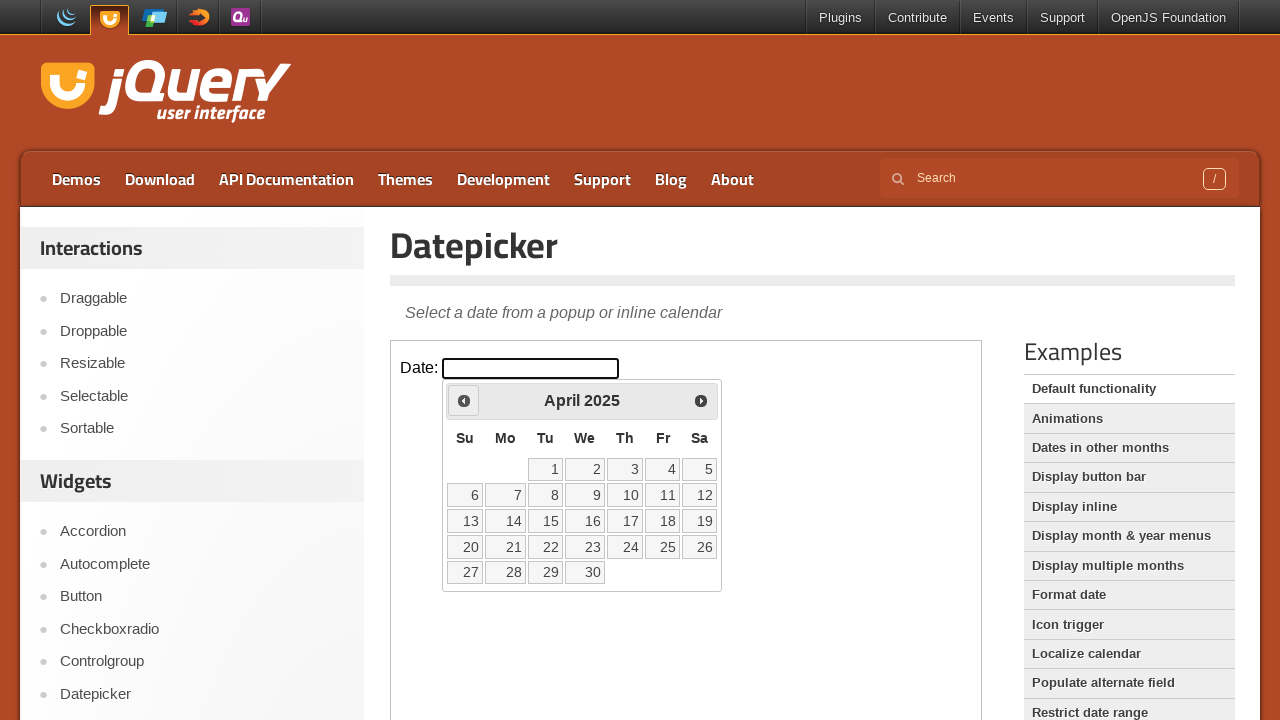

Clicked left navigation arrow to go to previous year at (464, 400) on iframe >> nth=0 >> internal:control=enter-frame >> xpath=//span[@class='ui-icon 
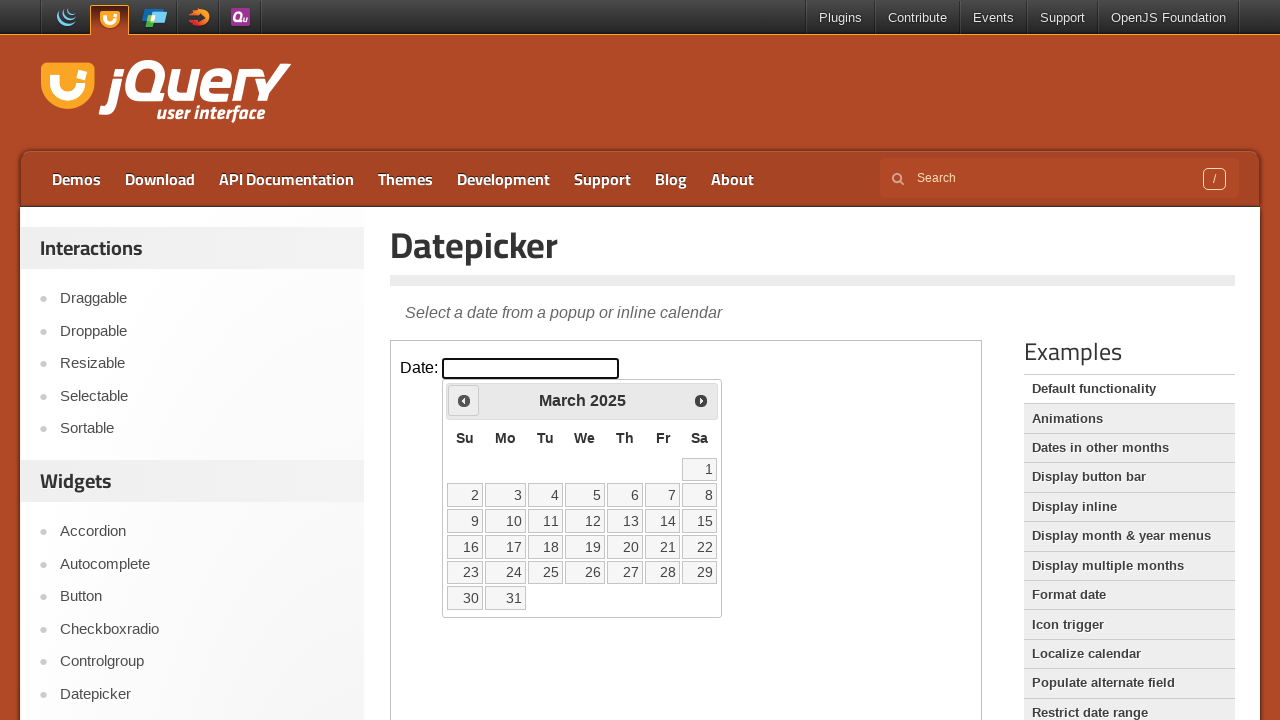

Checked current month: March
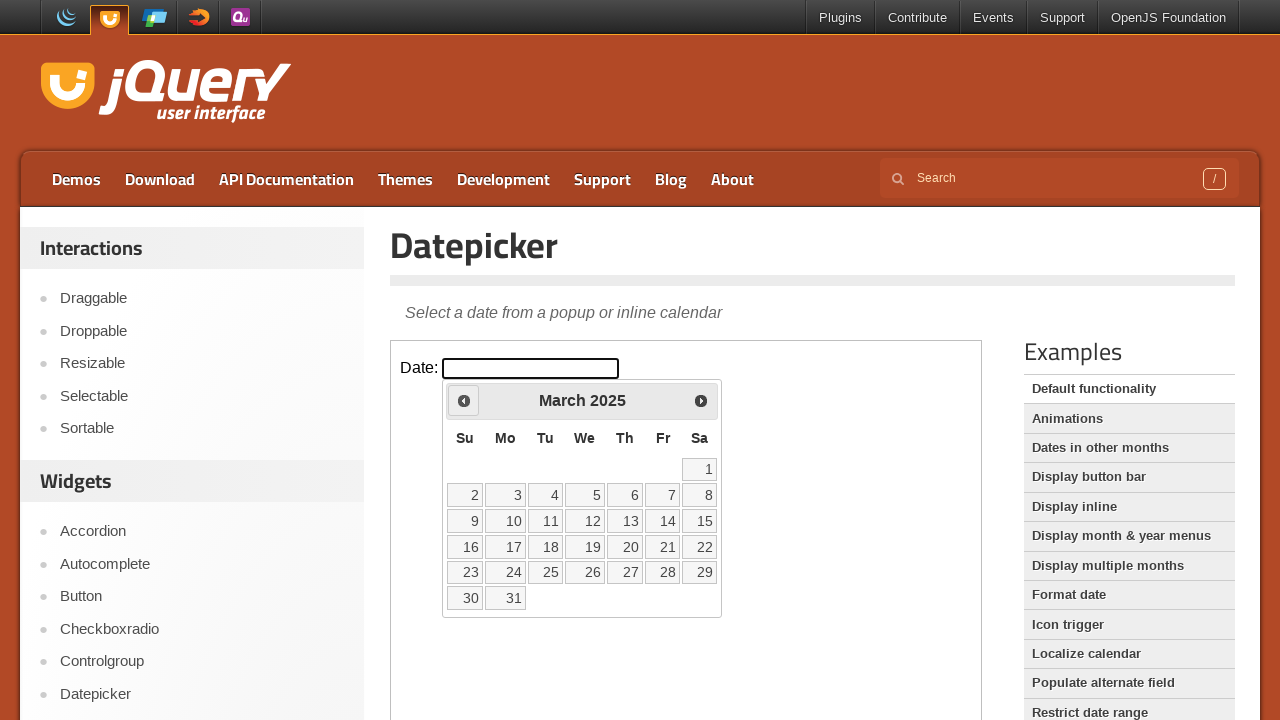

Checked current year: 2025
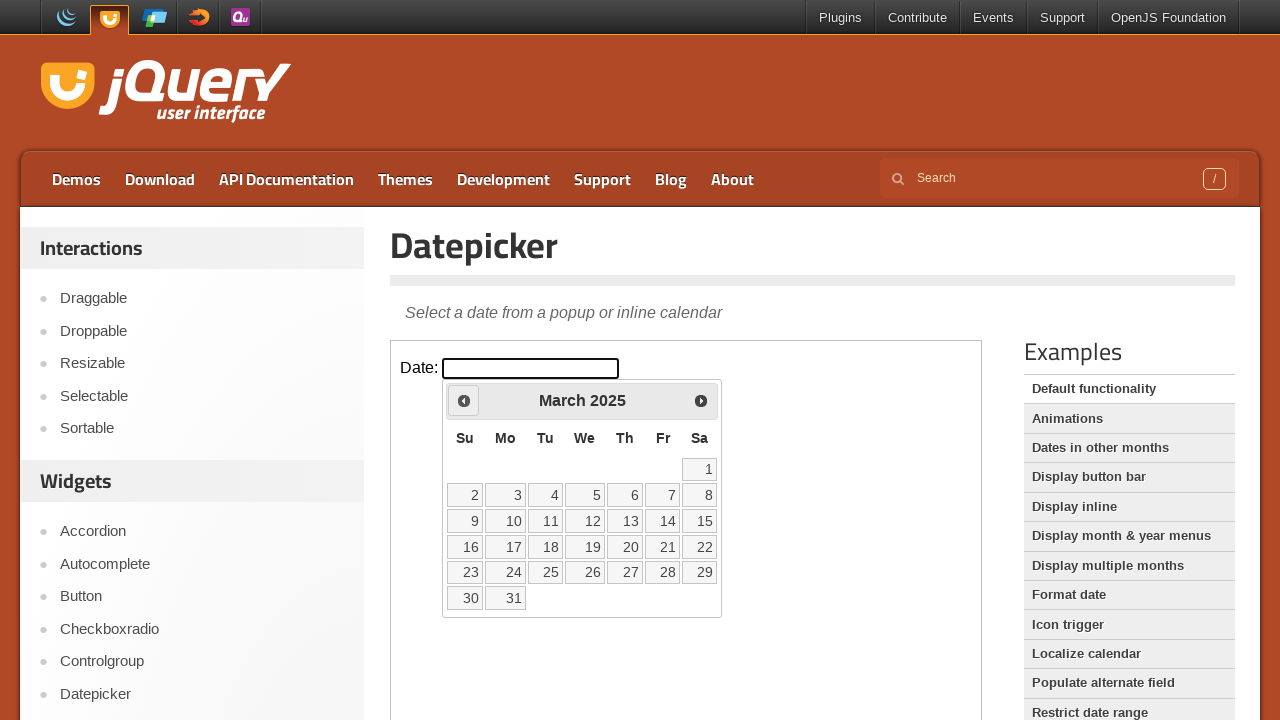

Clicked left navigation arrow to go to previous year at (464, 400) on iframe >> nth=0 >> internal:control=enter-frame >> xpath=//span[@class='ui-icon 
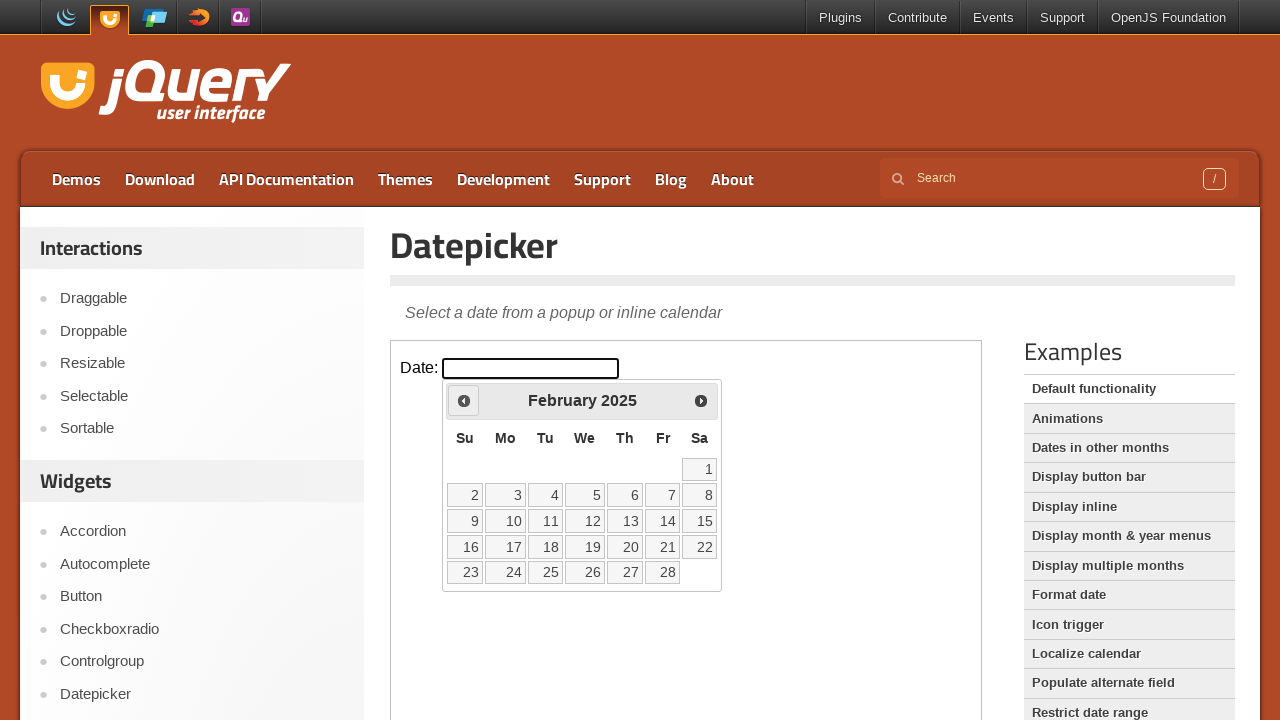

Checked current month: February
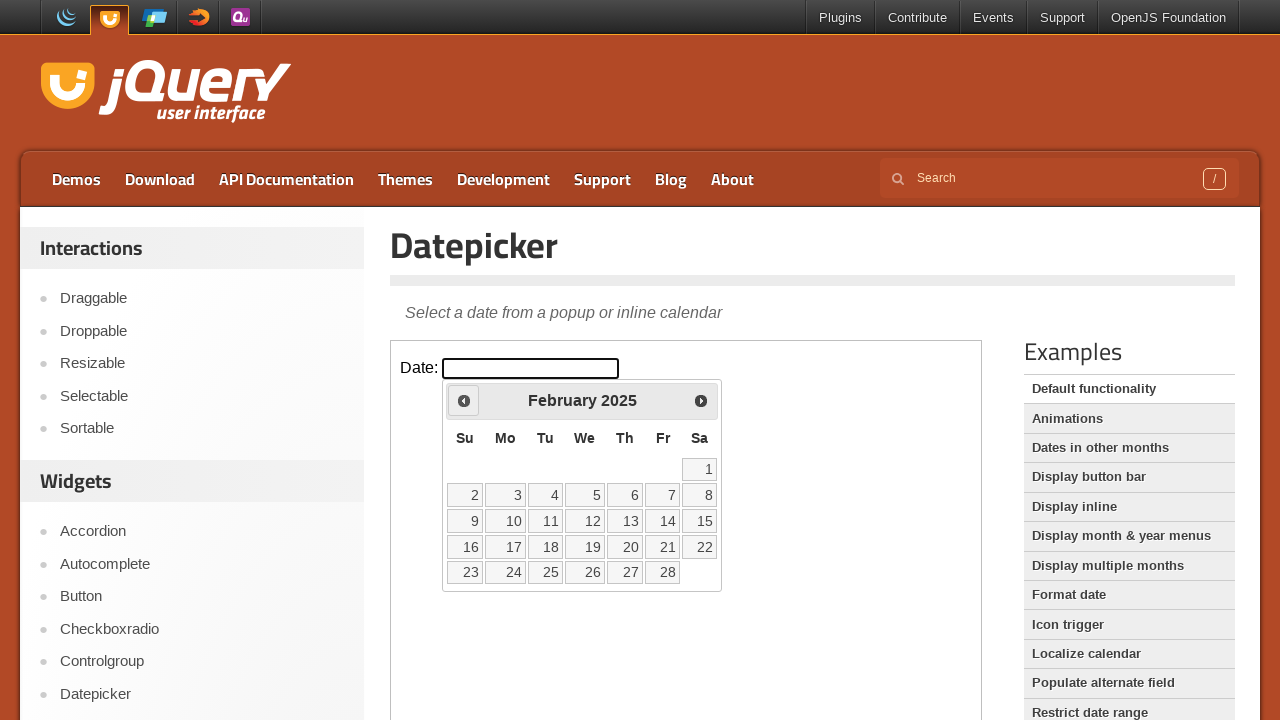

Checked current year: 2025
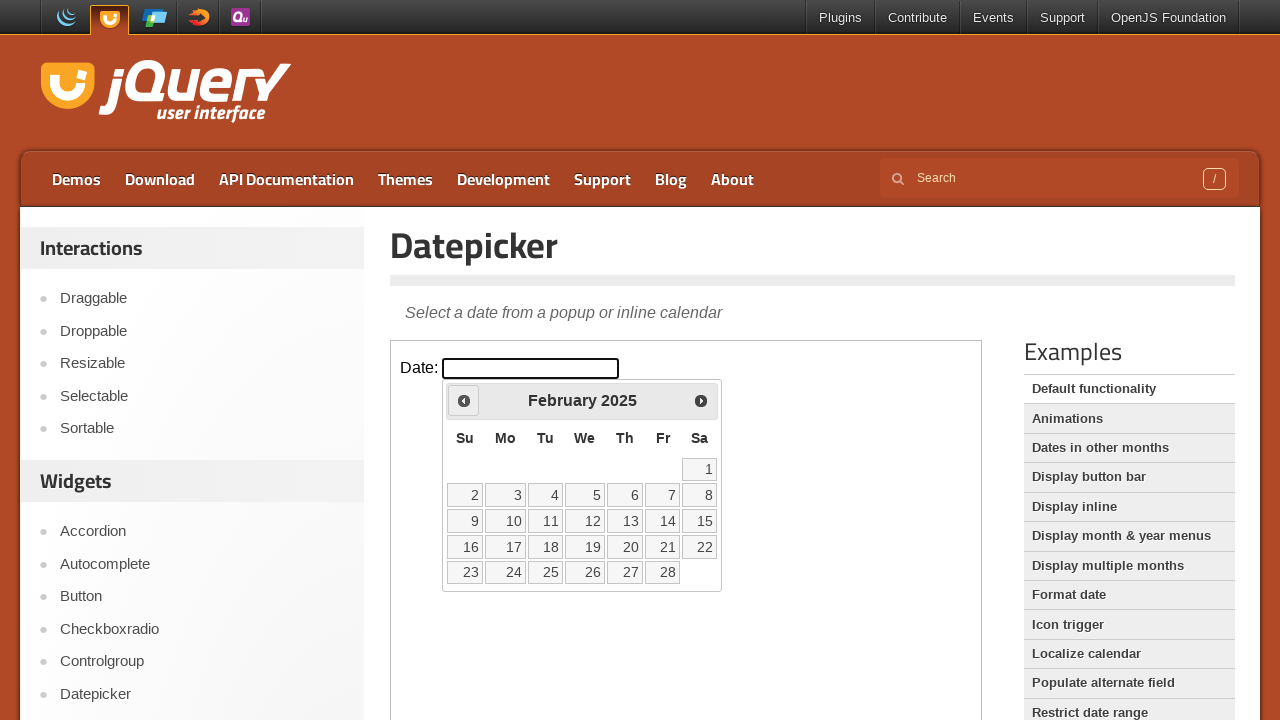

Clicked left navigation arrow to go to previous year at (464, 400) on iframe >> nth=0 >> internal:control=enter-frame >> xpath=//span[@class='ui-icon 
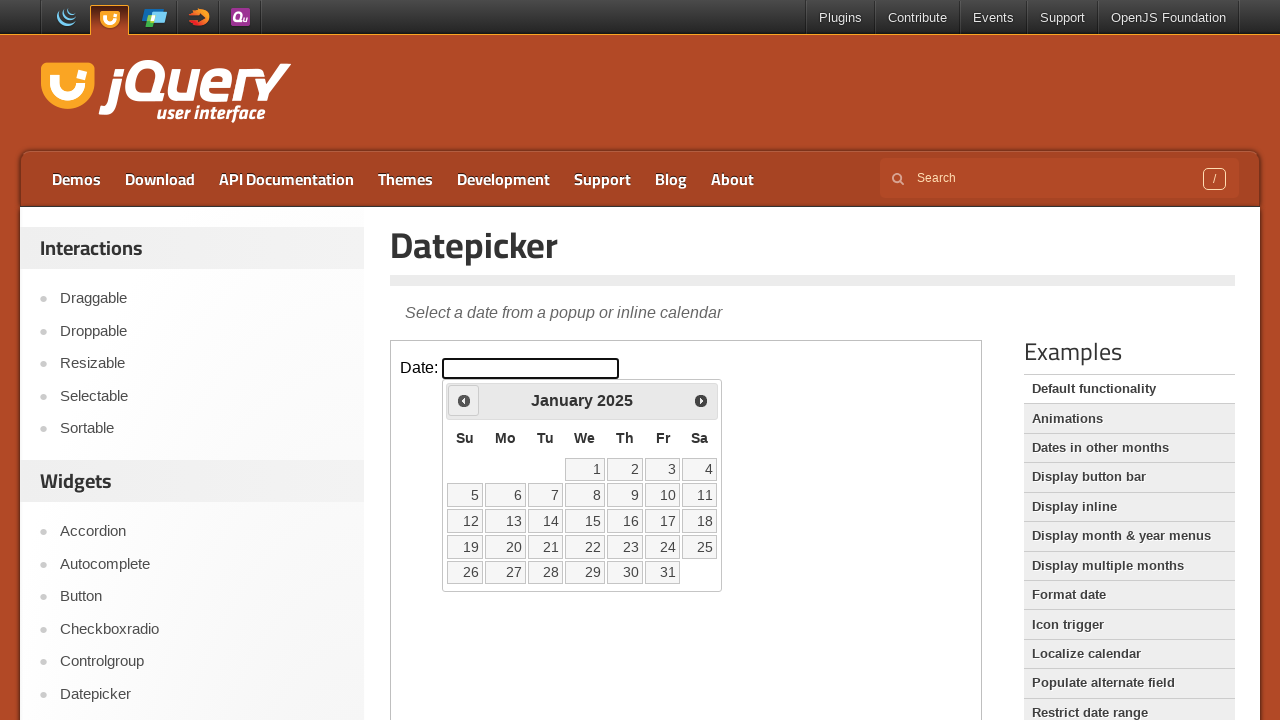

Checked current month: January
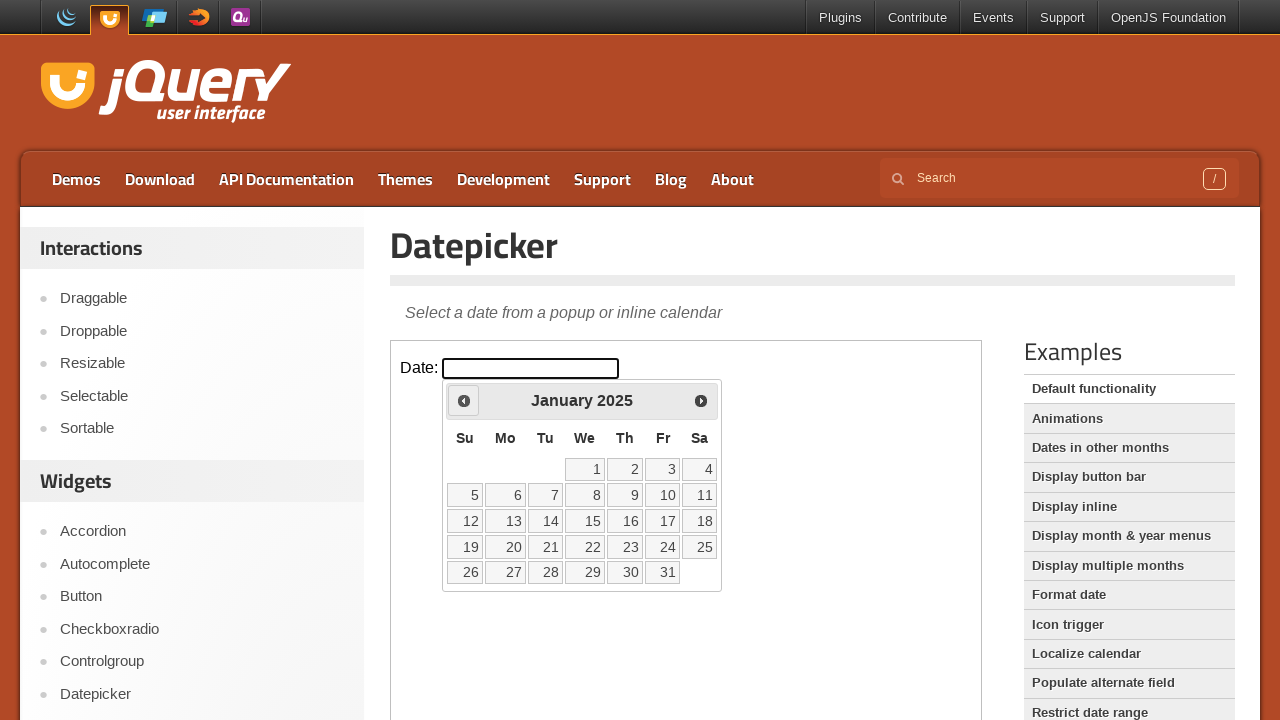

Checked current year: 2025
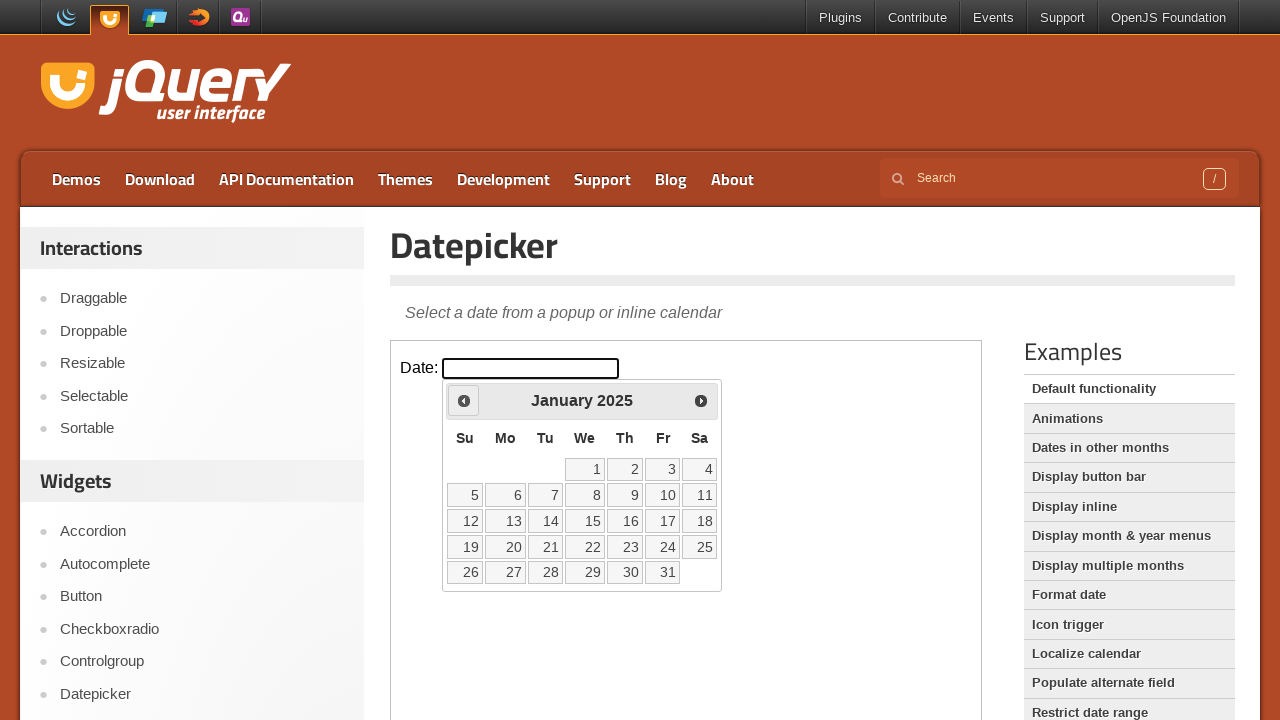

Clicked left navigation arrow to go to previous year at (464, 400) on iframe >> nth=0 >> internal:control=enter-frame >> xpath=//span[@class='ui-icon 
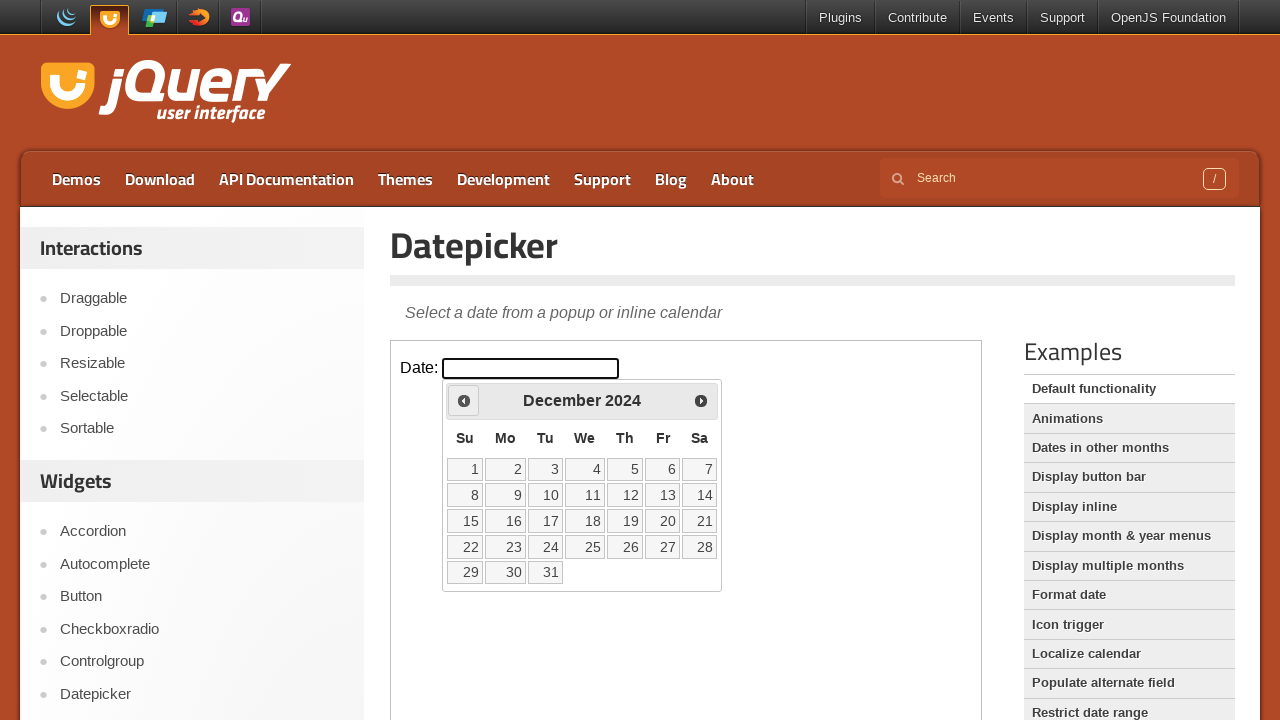

Checked current month: December
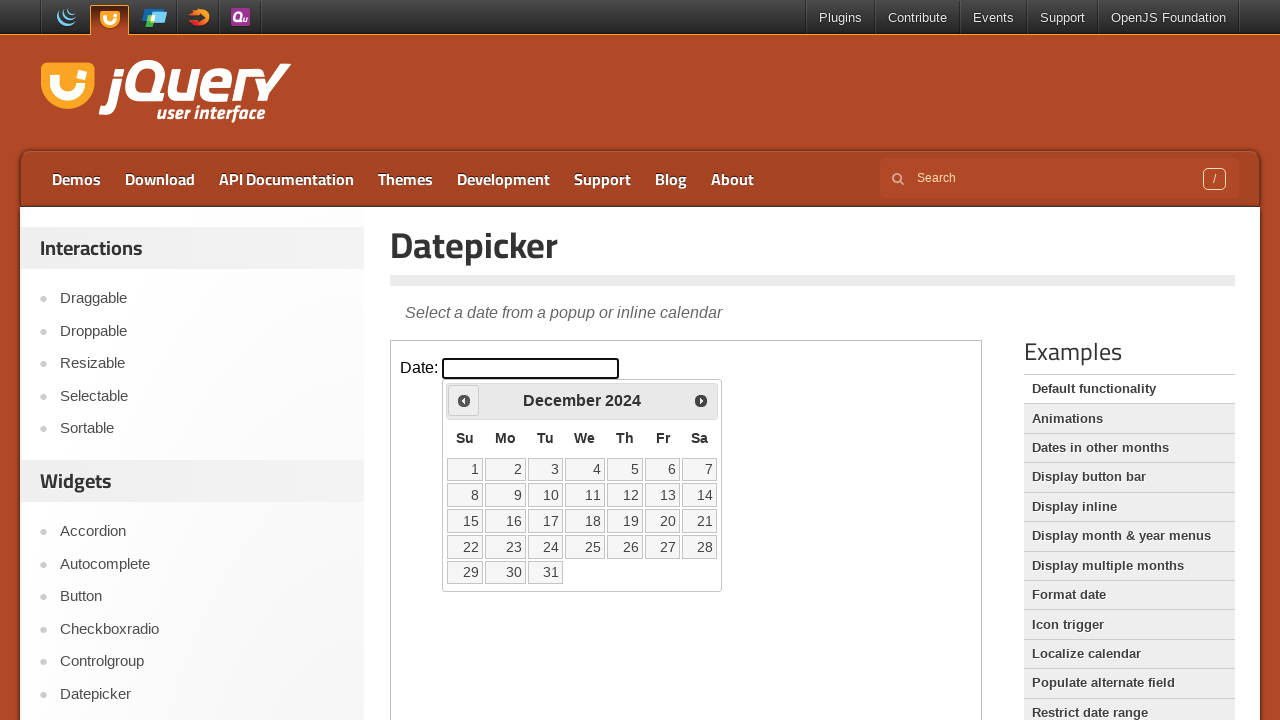

Checked current year: 2024
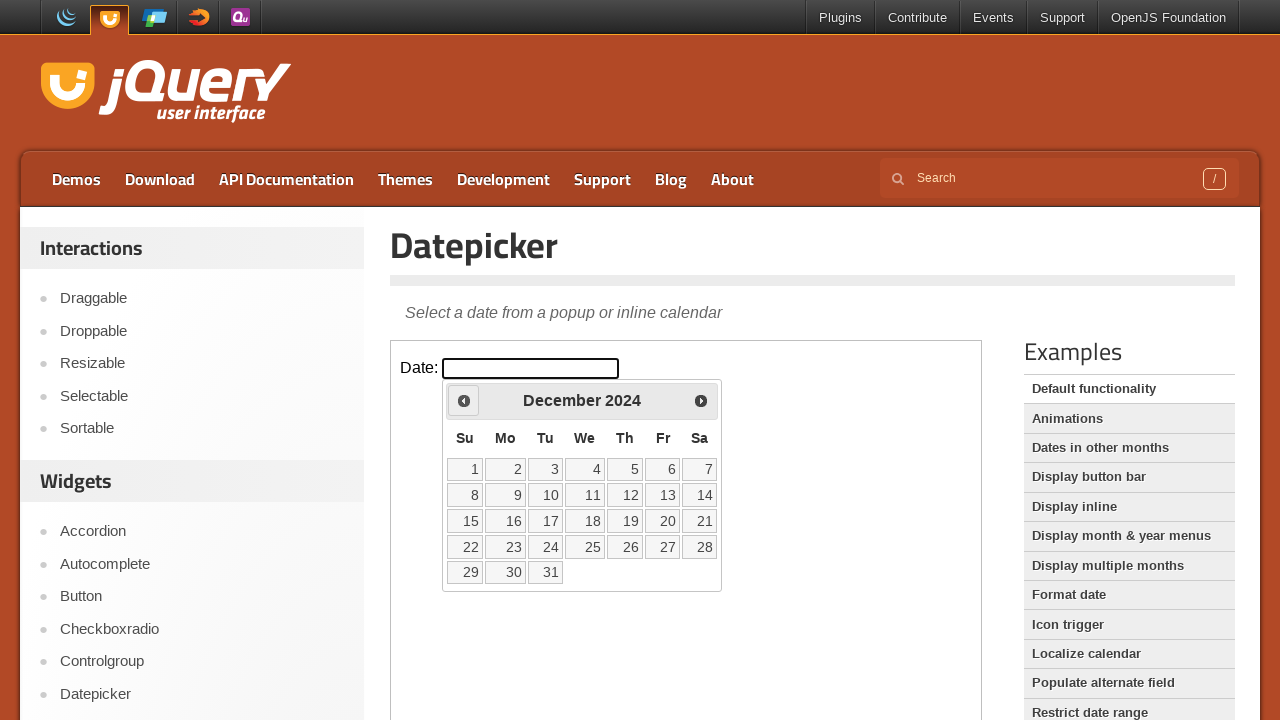

Clicked left navigation arrow to go to previous year at (464, 400) on iframe >> nth=0 >> internal:control=enter-frame >> xpath=//span[@class='ui-icon 
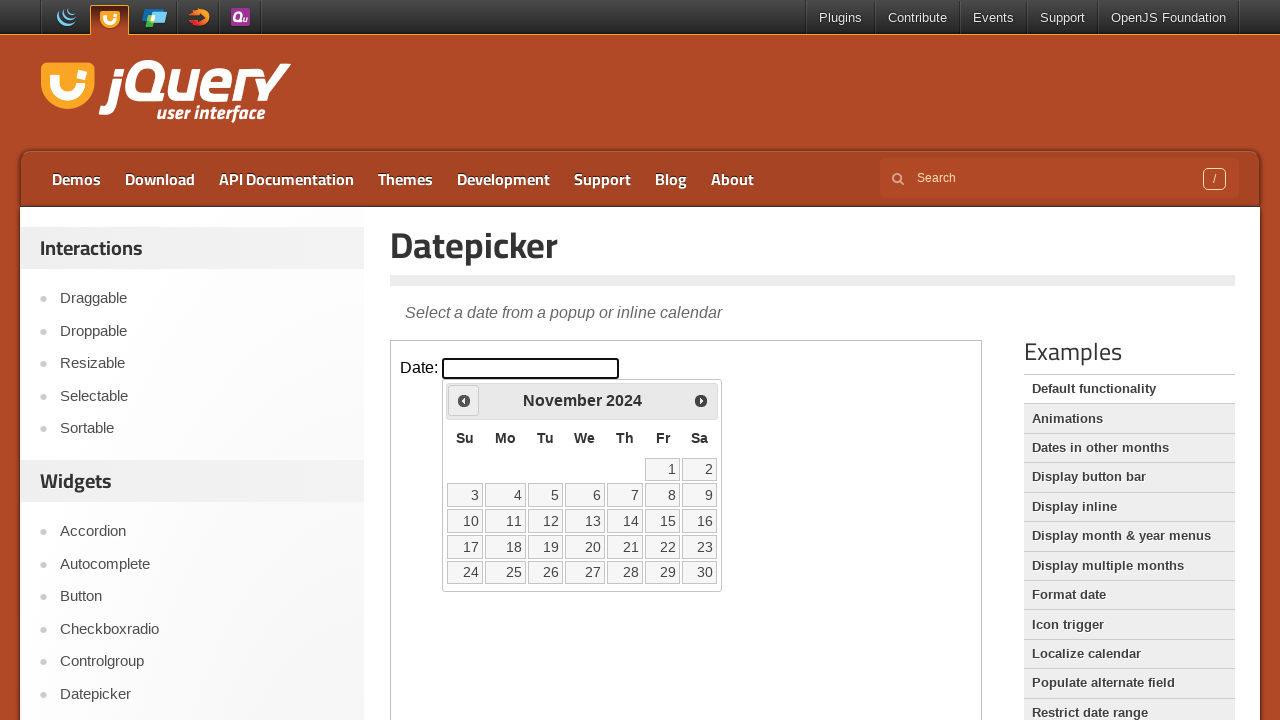

Checked current month: November
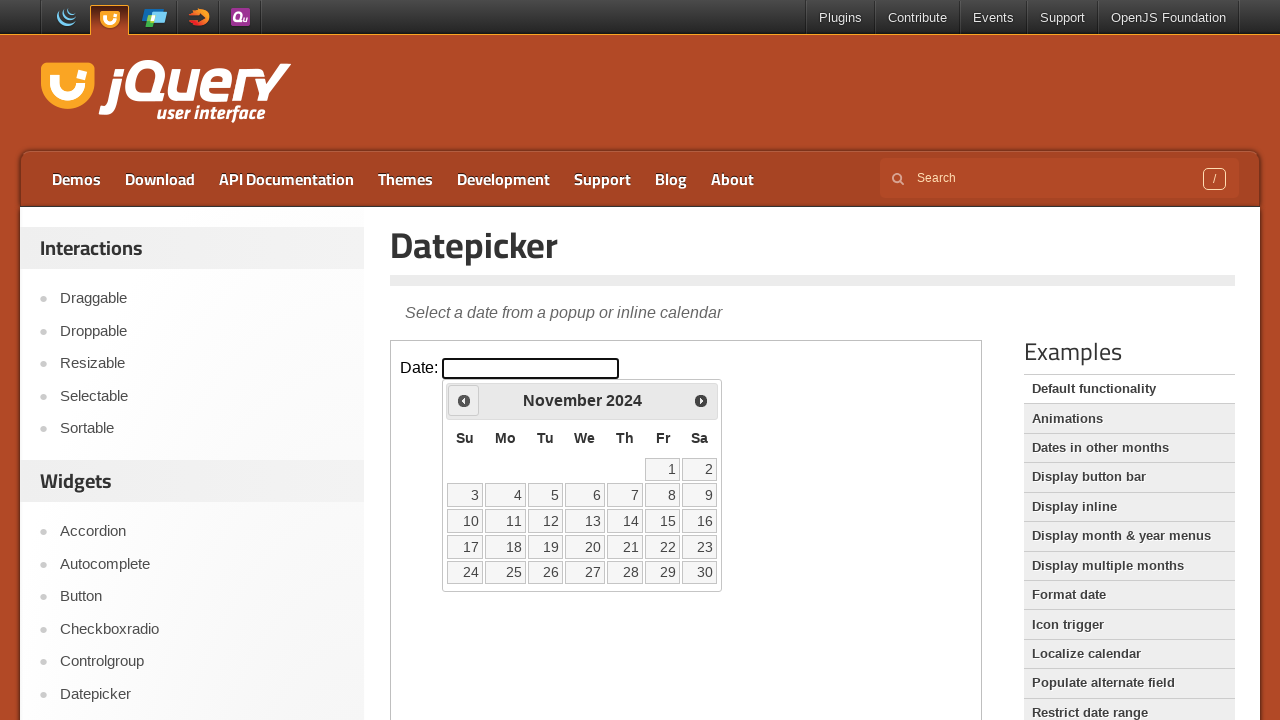

Checked current year: 2024
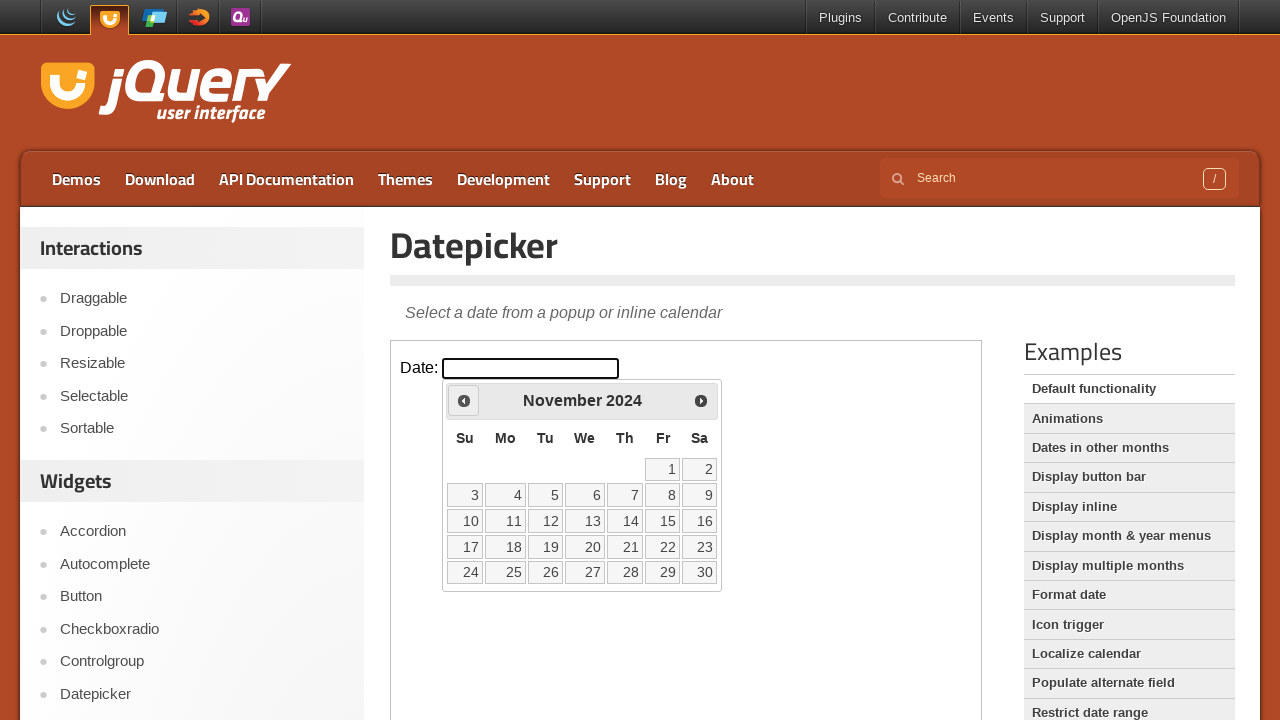

Clicked left navigation arrow to go to previous year at (464, 400) on iframe >> nth=0 >> internal:control=enter-frame >> xpath=//span[@class='ui-icon 
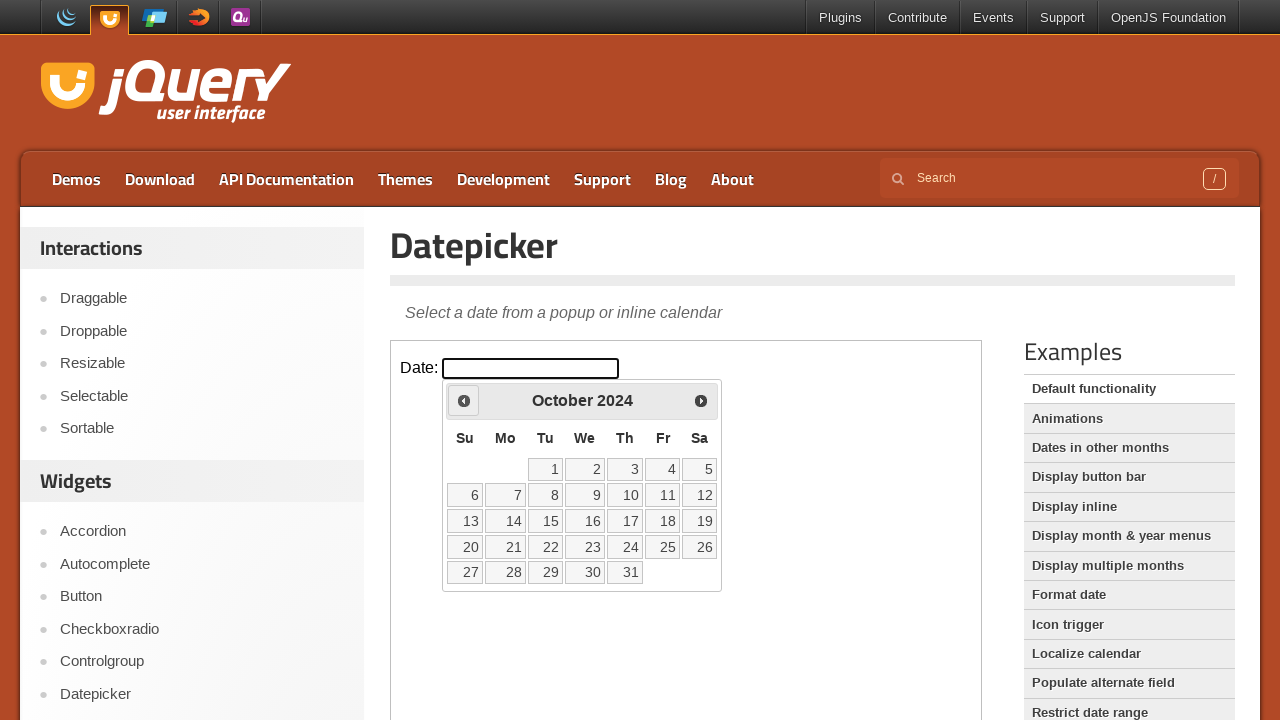

Checked current month: October
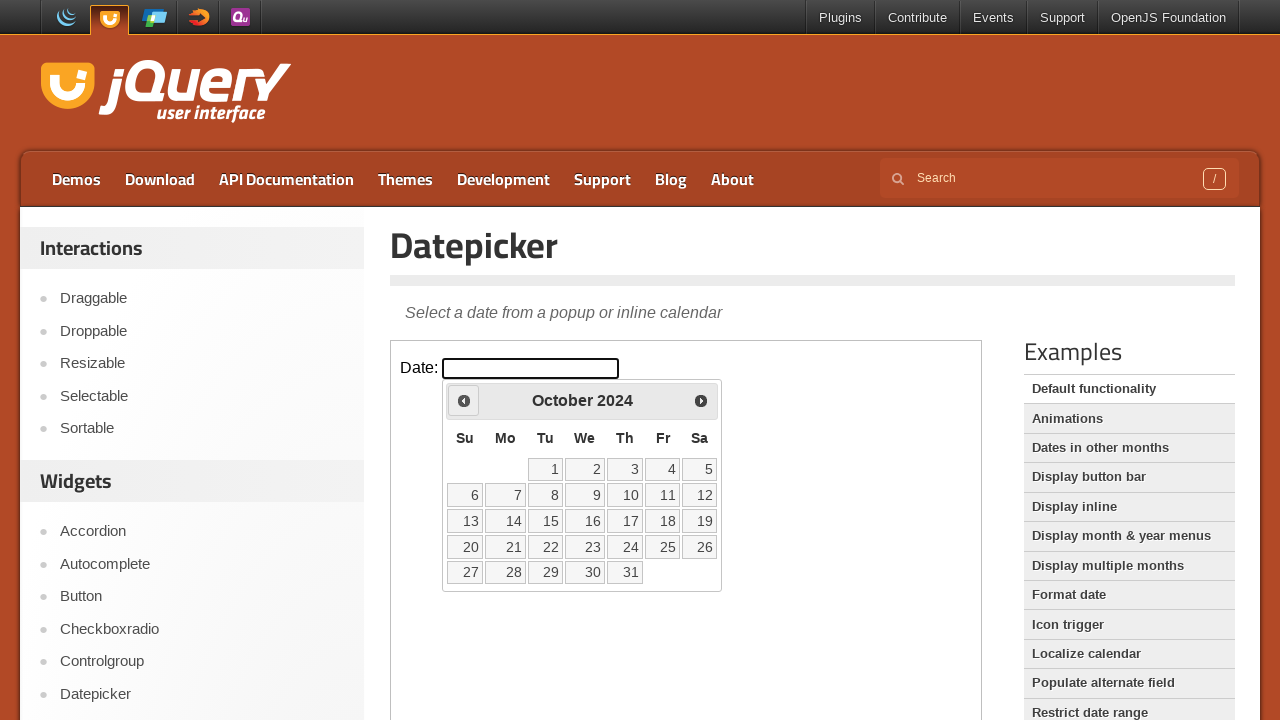

Checked current year: 2024
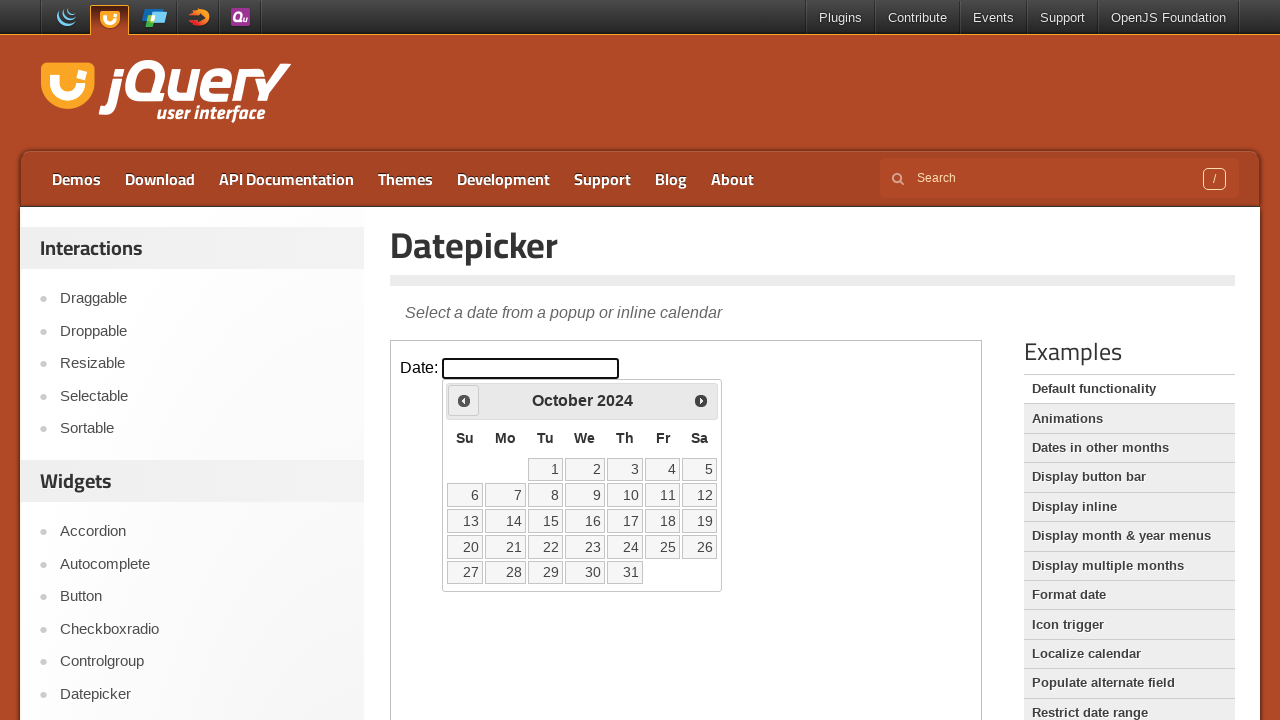

Clicked left navigation arrow to go to previous year at (464, 400) on iframe >> nth=0 >> internal:control=enter-frame >> xpath=//span[@class='ui-icon 
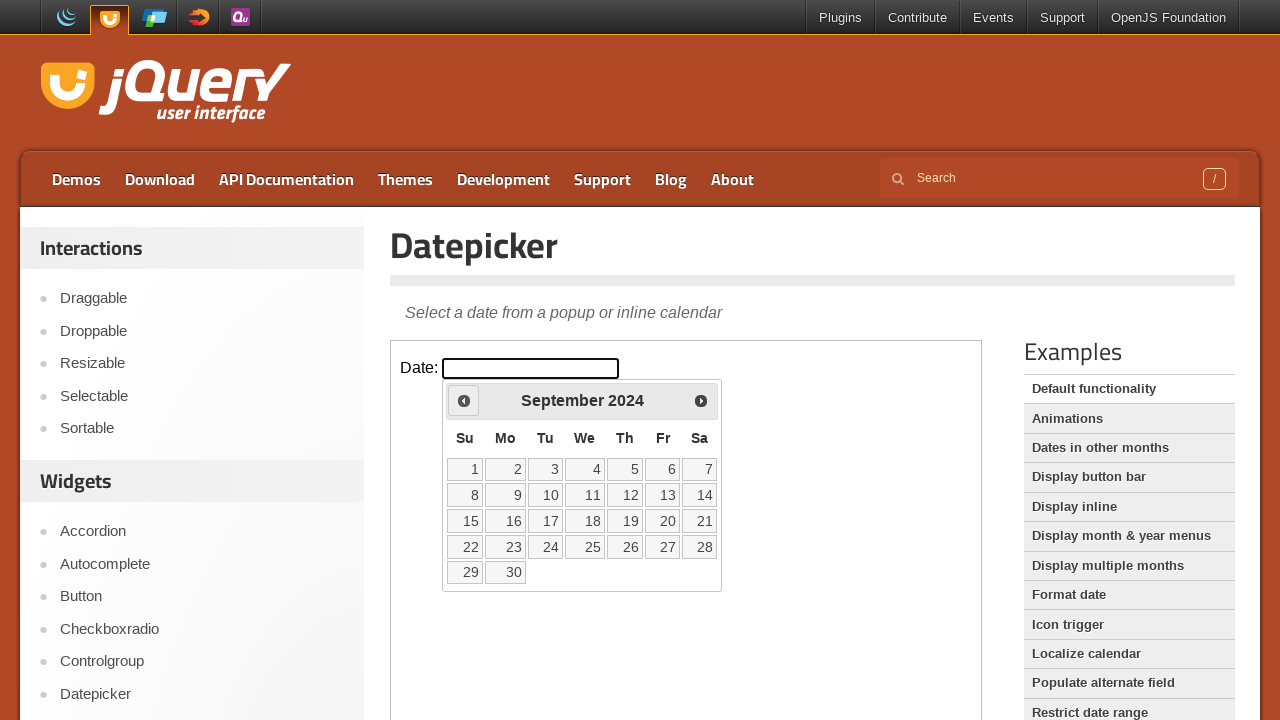

Checked current month: September
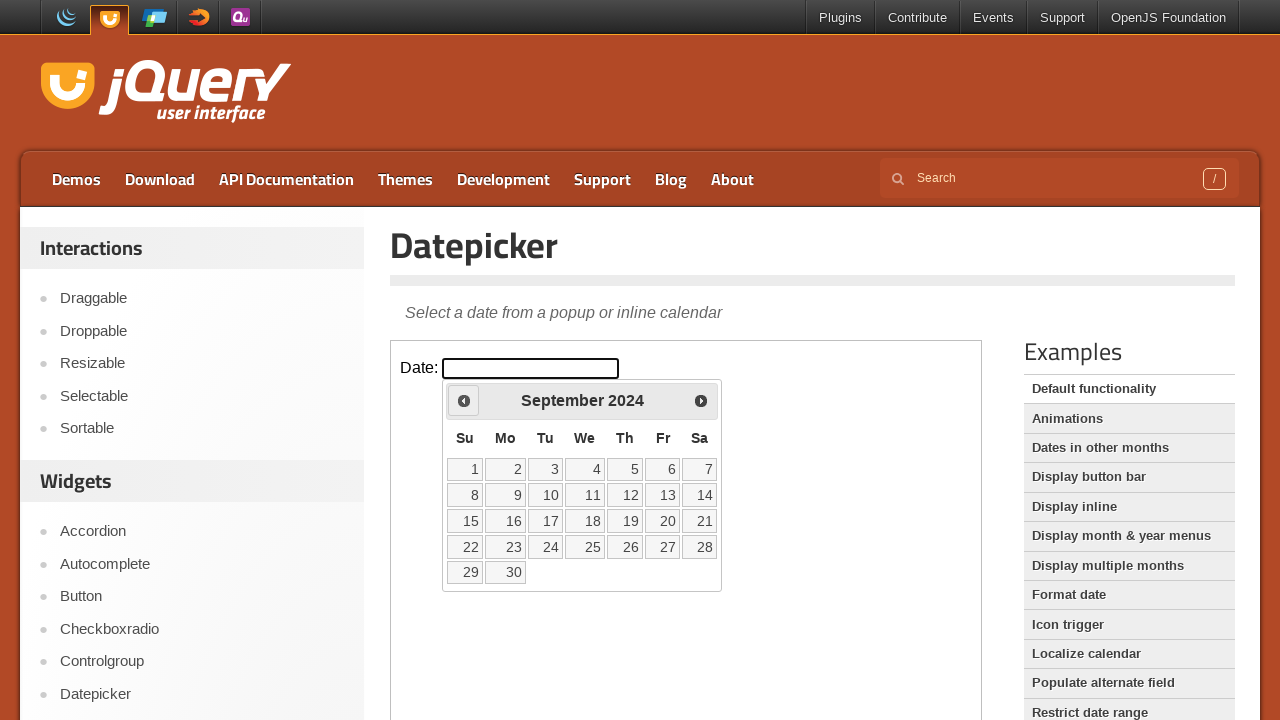

Checked current year: 2024
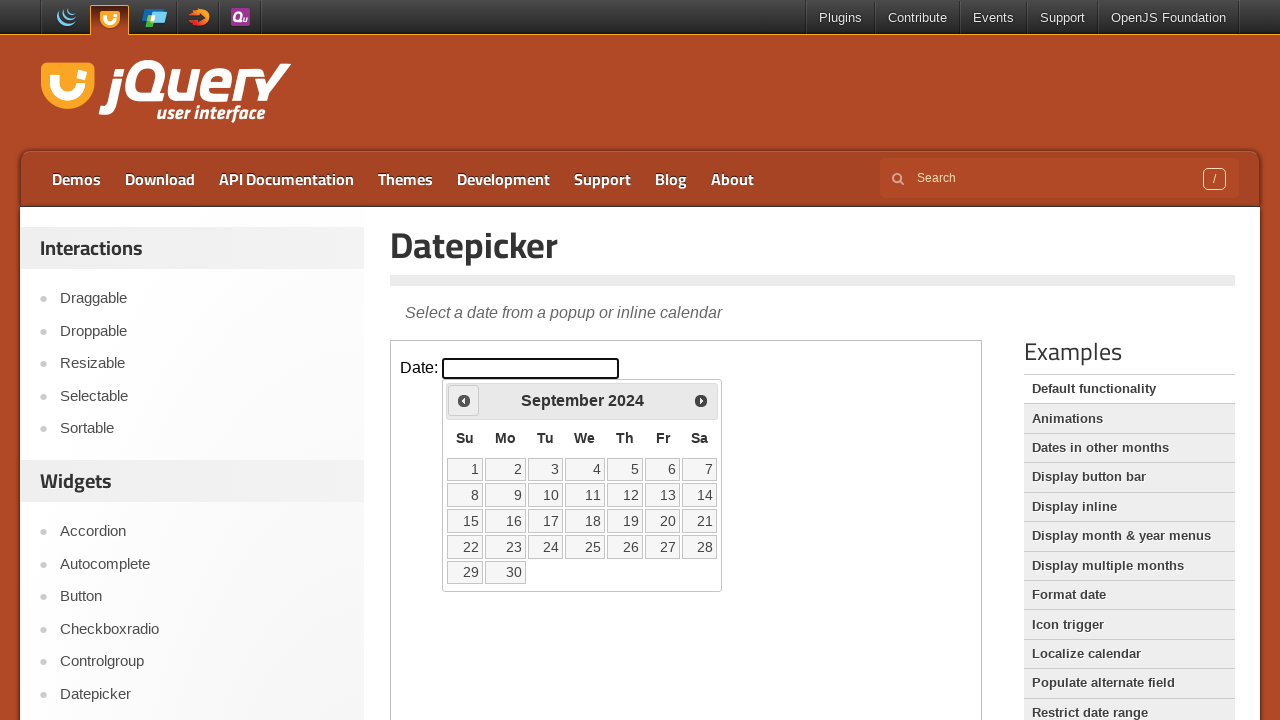

Clicked left navigation arrow to go to previous year at (464, 400) on iframe >> nth=0 >> internal:control=enter-frame >> xpath=//span[@class='ui-icon 
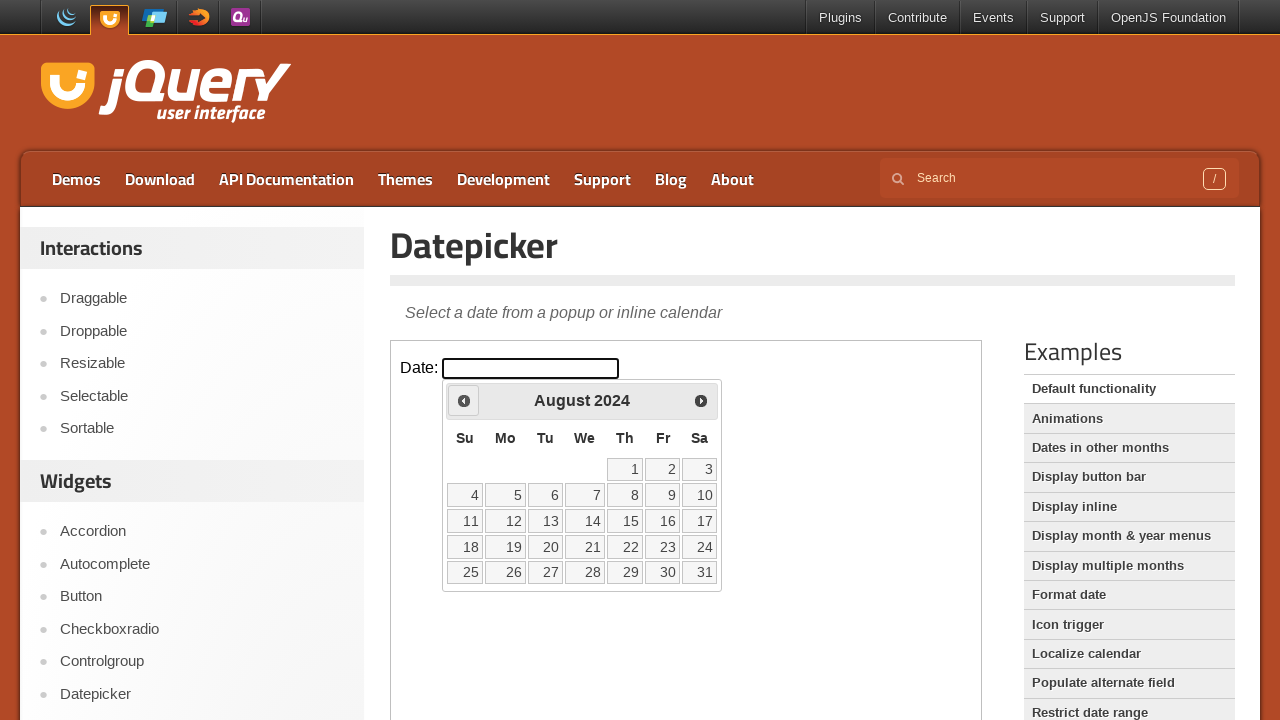

Checked current month: August
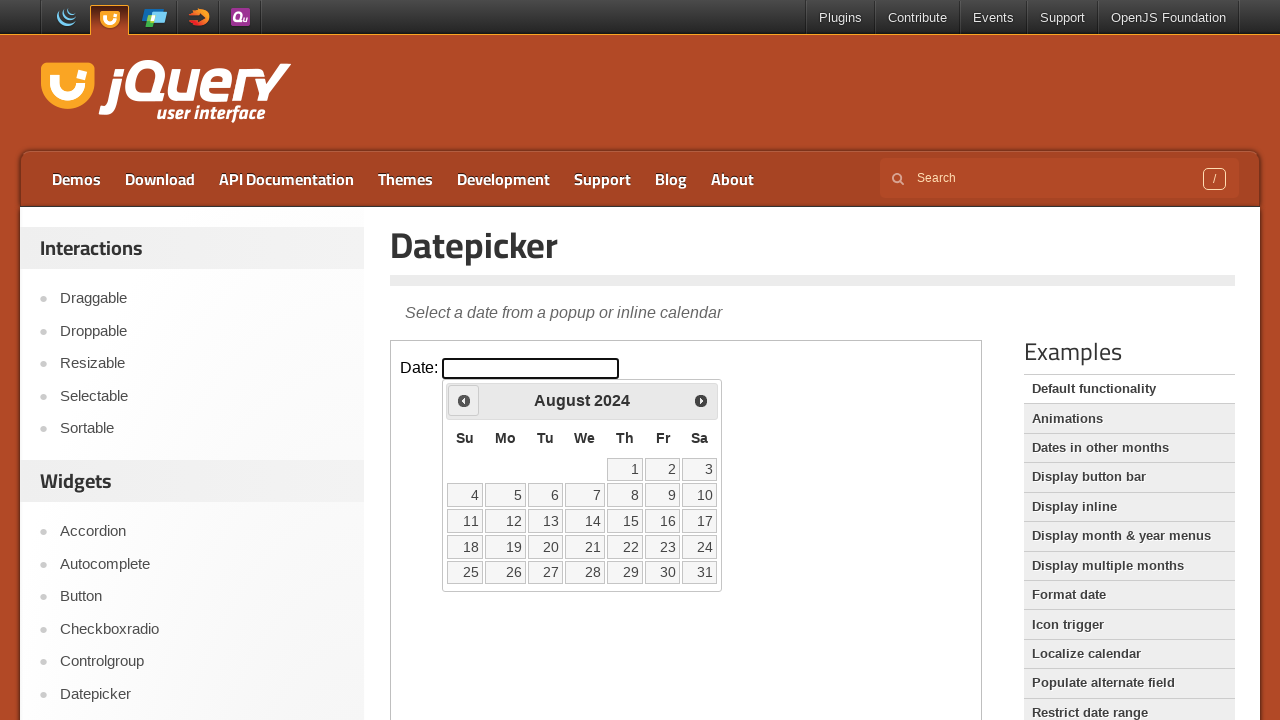

Checked current year: 2024
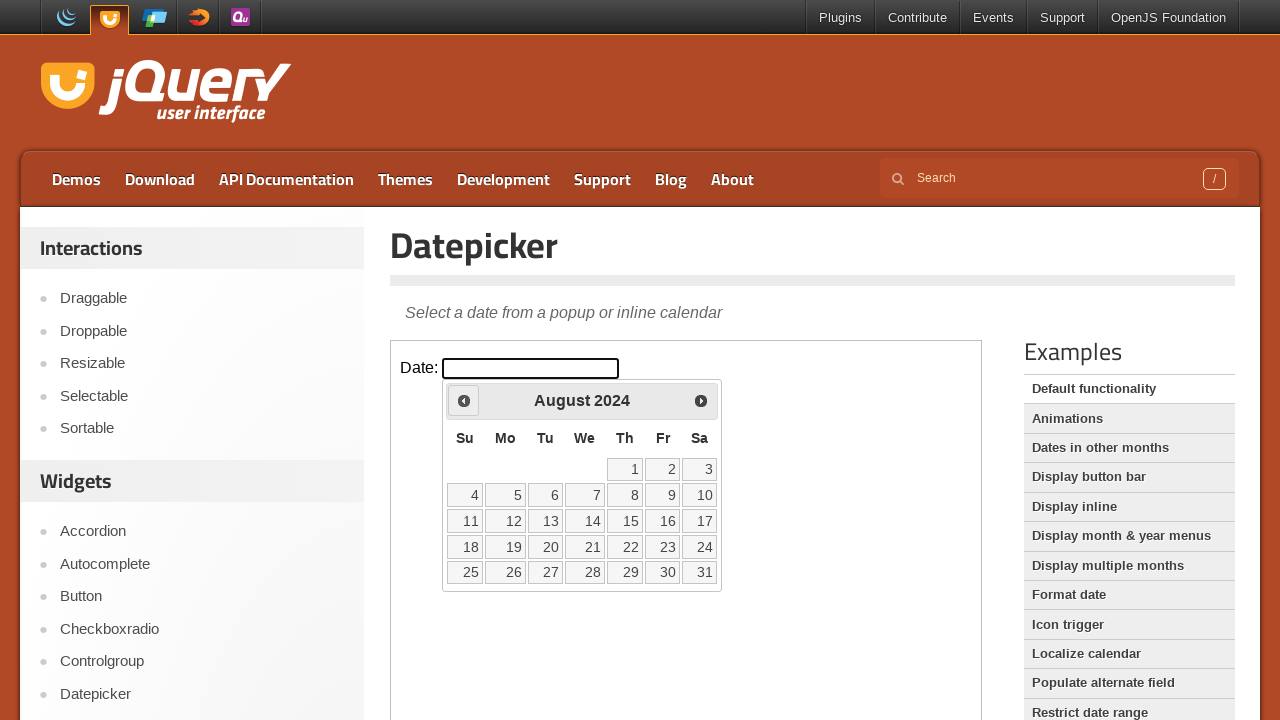

Clicked left navigation arrow to go to previous year at (464, 400) on iframe >> nth=0 >> internal:control=enter-frame >> xpath=//span[@class='ui-icon 
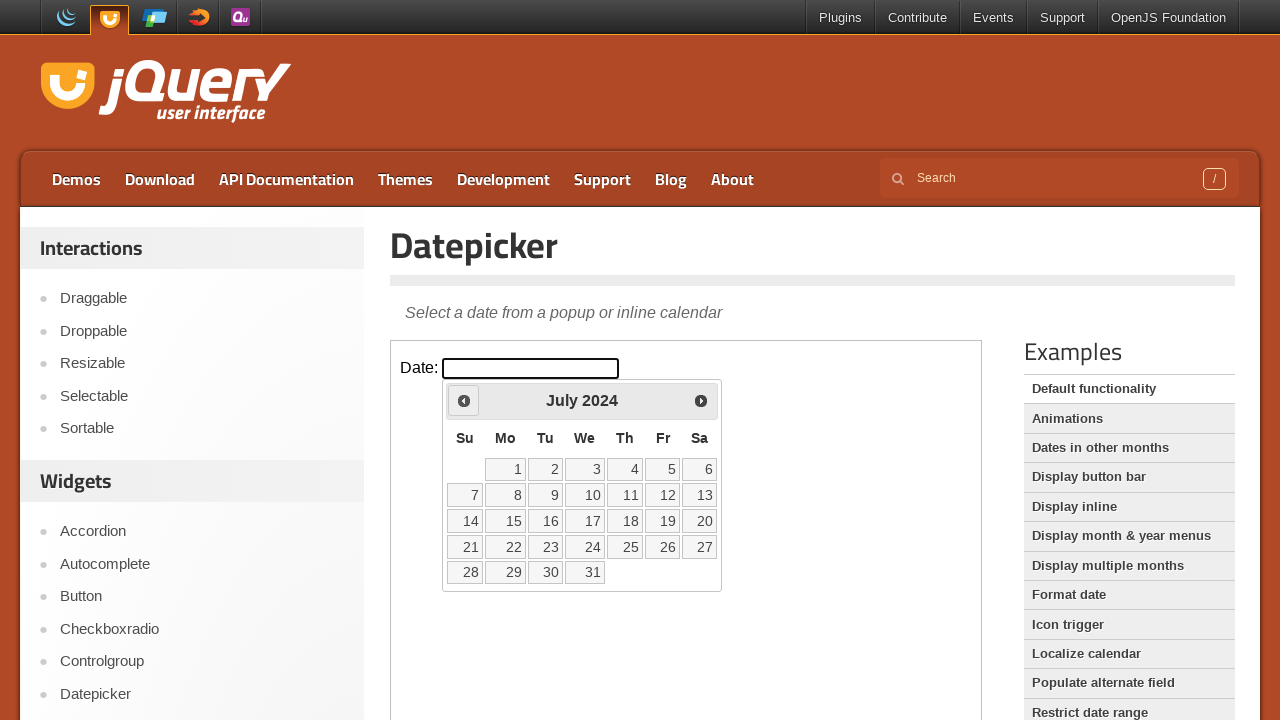

Checked current month: July
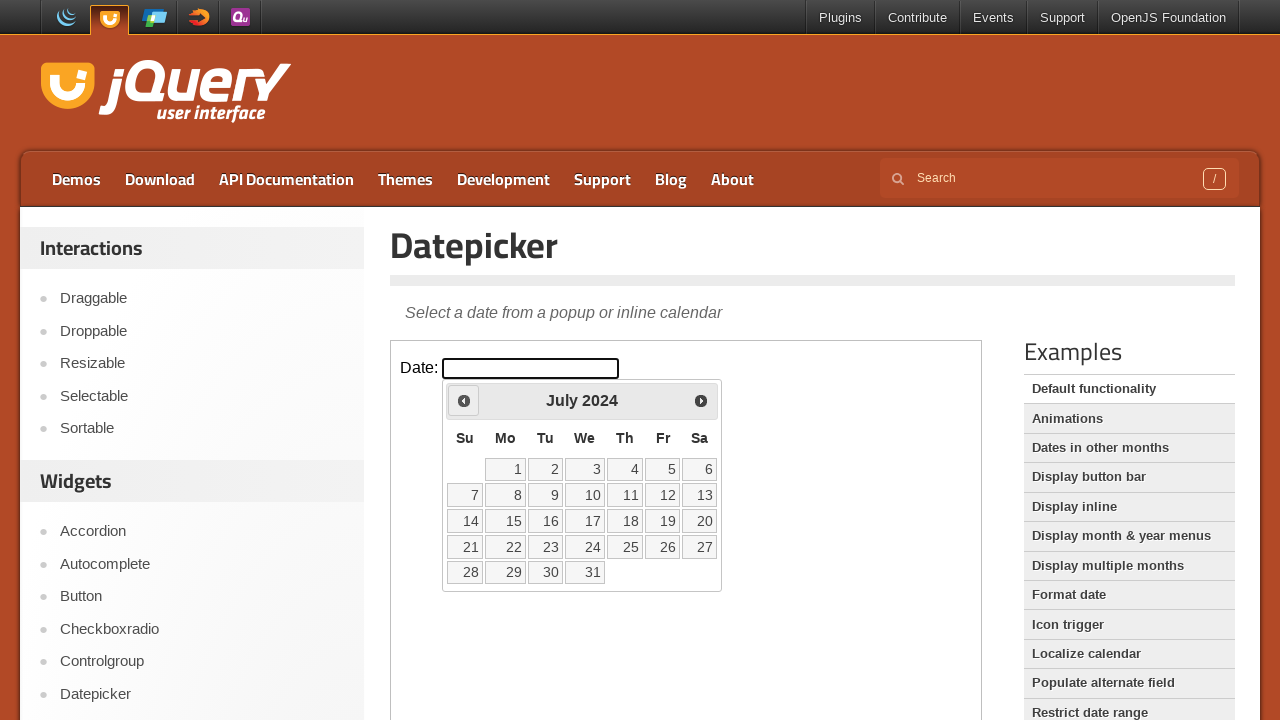

Checked current year: 2024
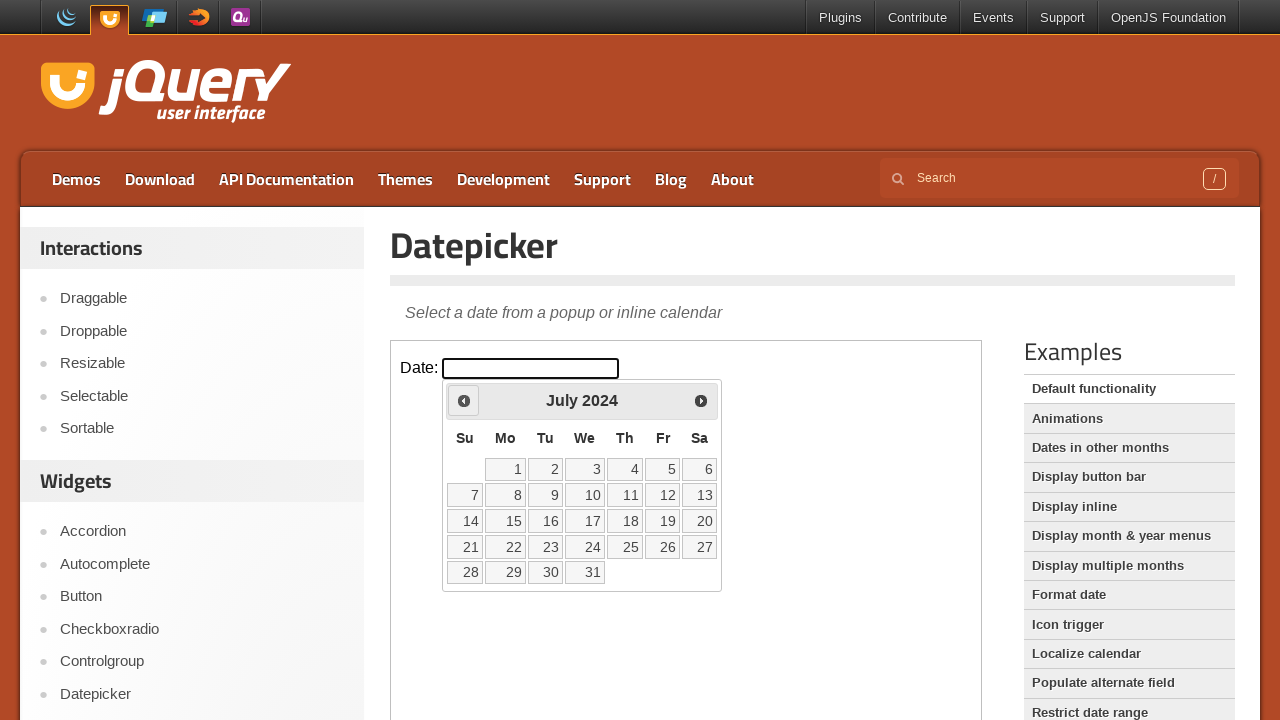

Clicked left navigation arrow to go to previous year at (464, 400) on iframe >> nth=0 >> internal:control=enter-frame >> xpath=//span[@class='ui-icon 
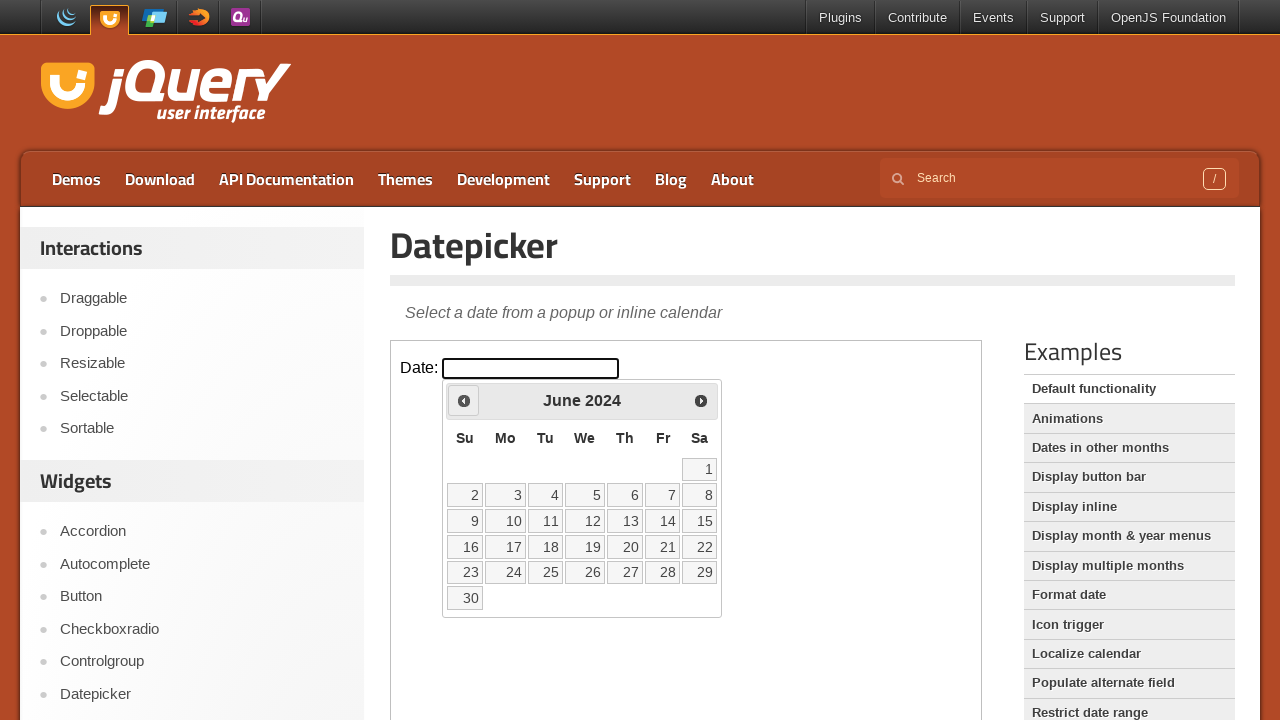

Checked current month: June
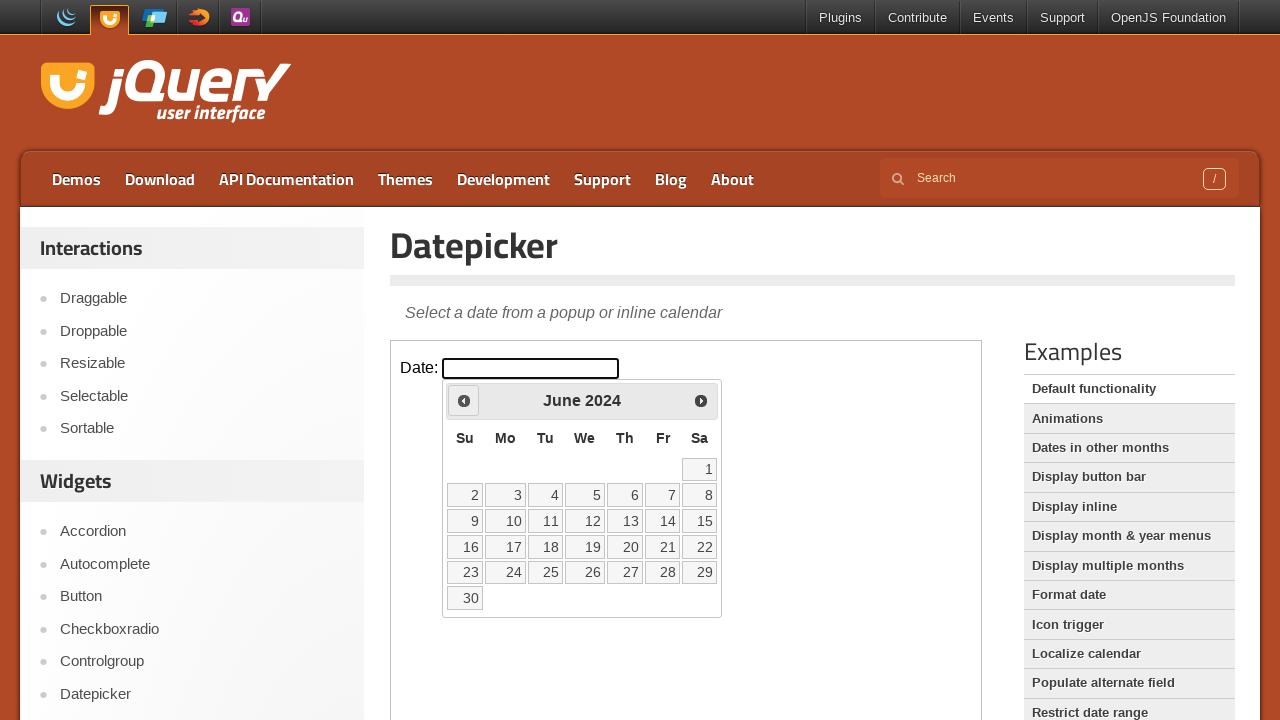

Checked current year: 2024
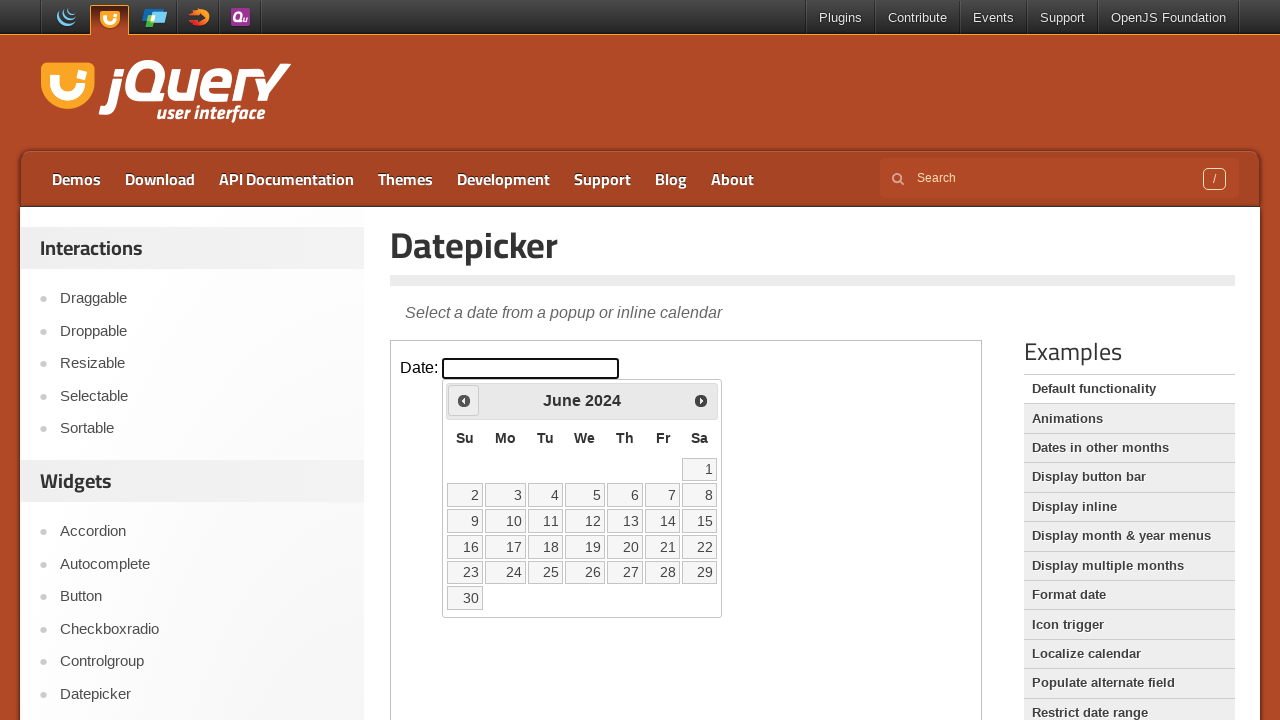

Clicked left navigation arrow to go to previous year at (464, 400) on iframe >> nth=0 >> internal:control=enter-frame >> xpath=//span[@class='ui-icon 
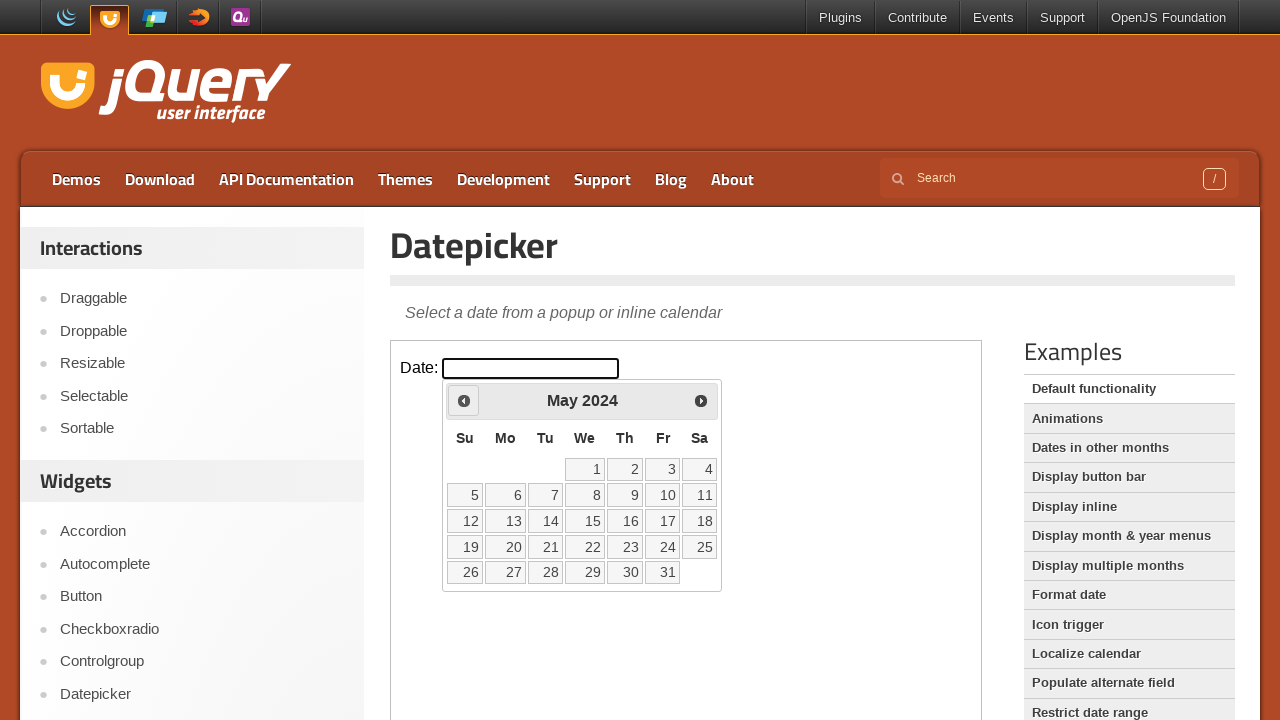

Checked current month: May
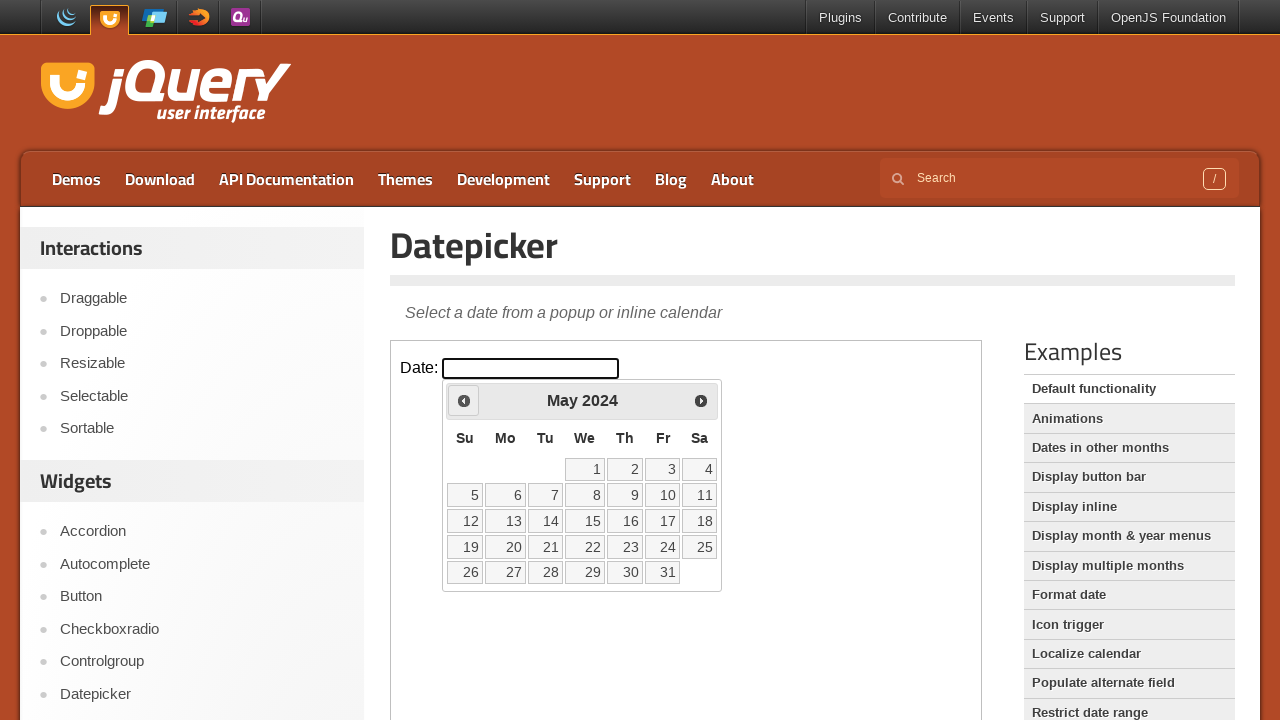

Checked current year: 2024
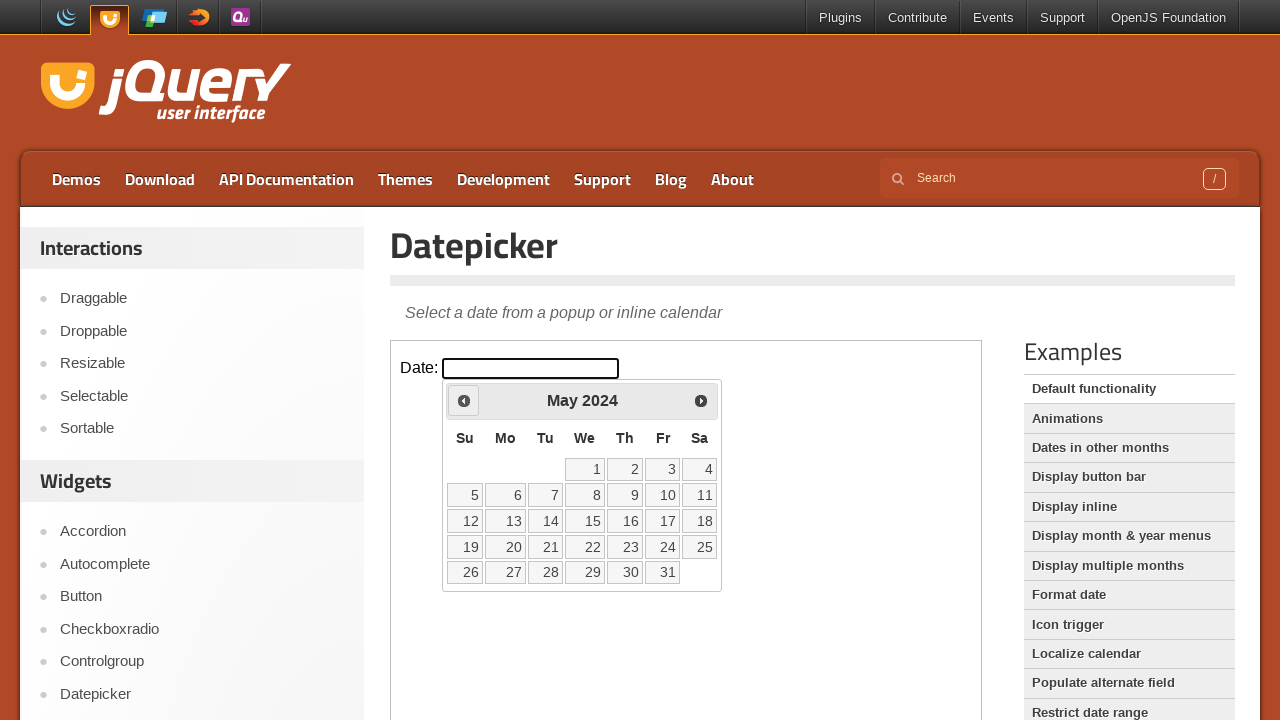

Clicked left navigation arrow to go to previous year at (464, 400) on iframe >> nth=0 >> internal:control=enter-frame >> xpath=//span[@class='ui-icon 
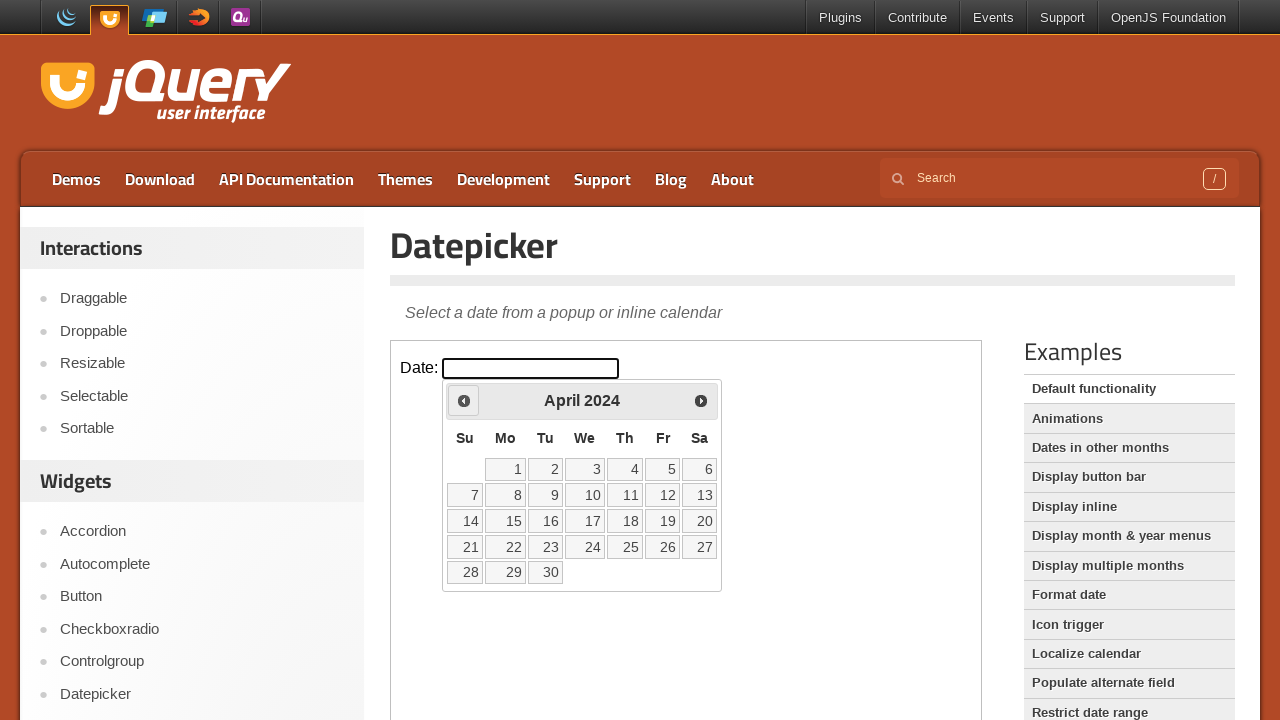

Checked current month: April
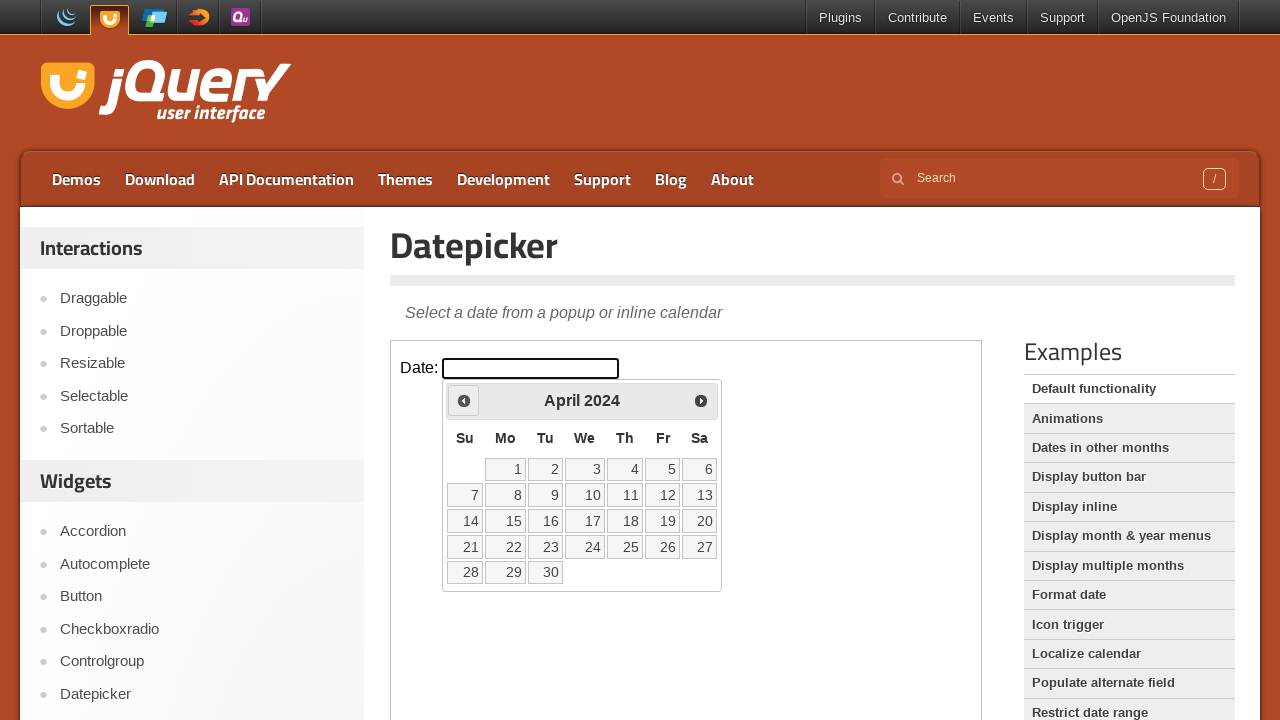

Checked current year: 2024
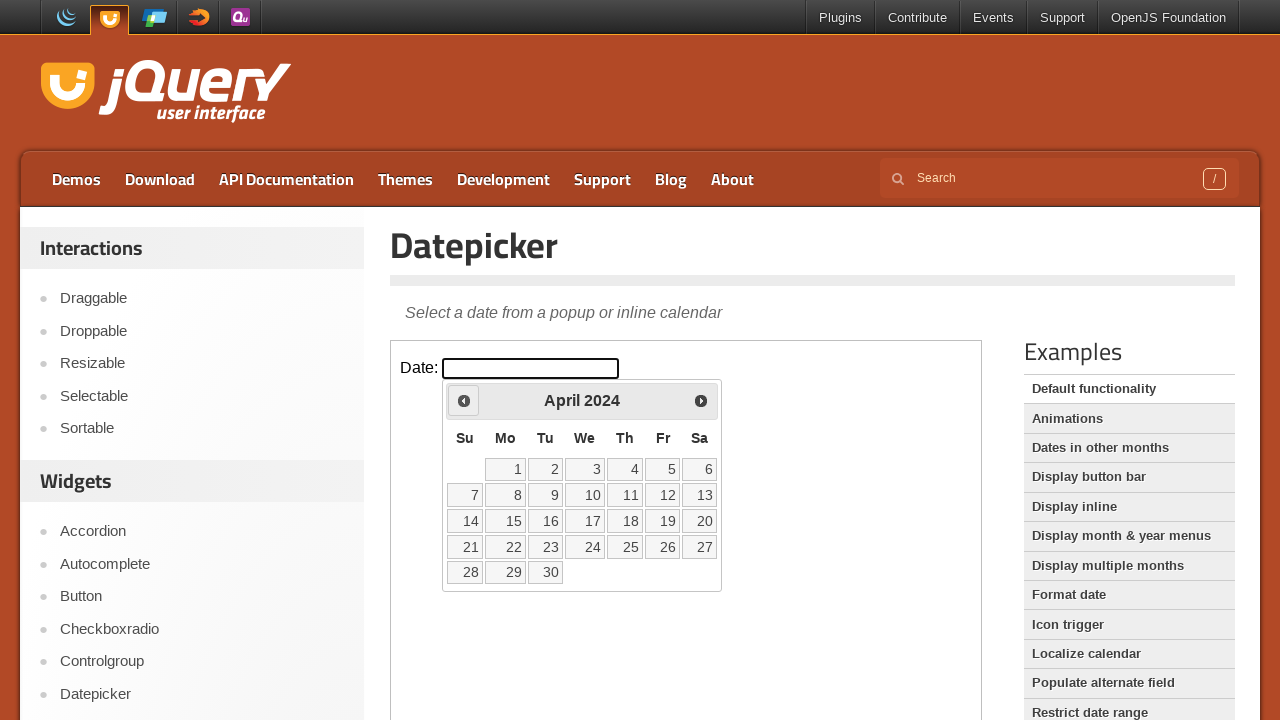

Clicked left navigation arrow to go to previous year at (464, 400) on iframe >> nth=0 >> internal:control=enter-frame >> xpath=//span[@class='ui-icon 
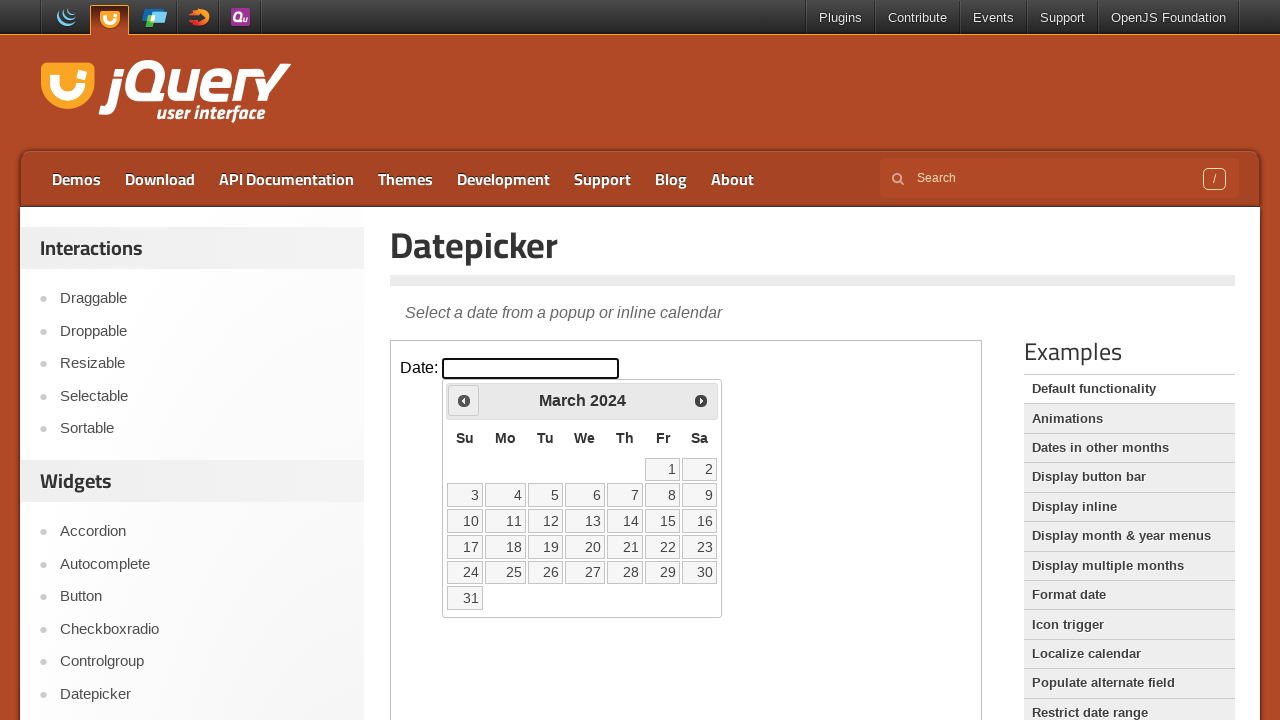

Checked current month: March
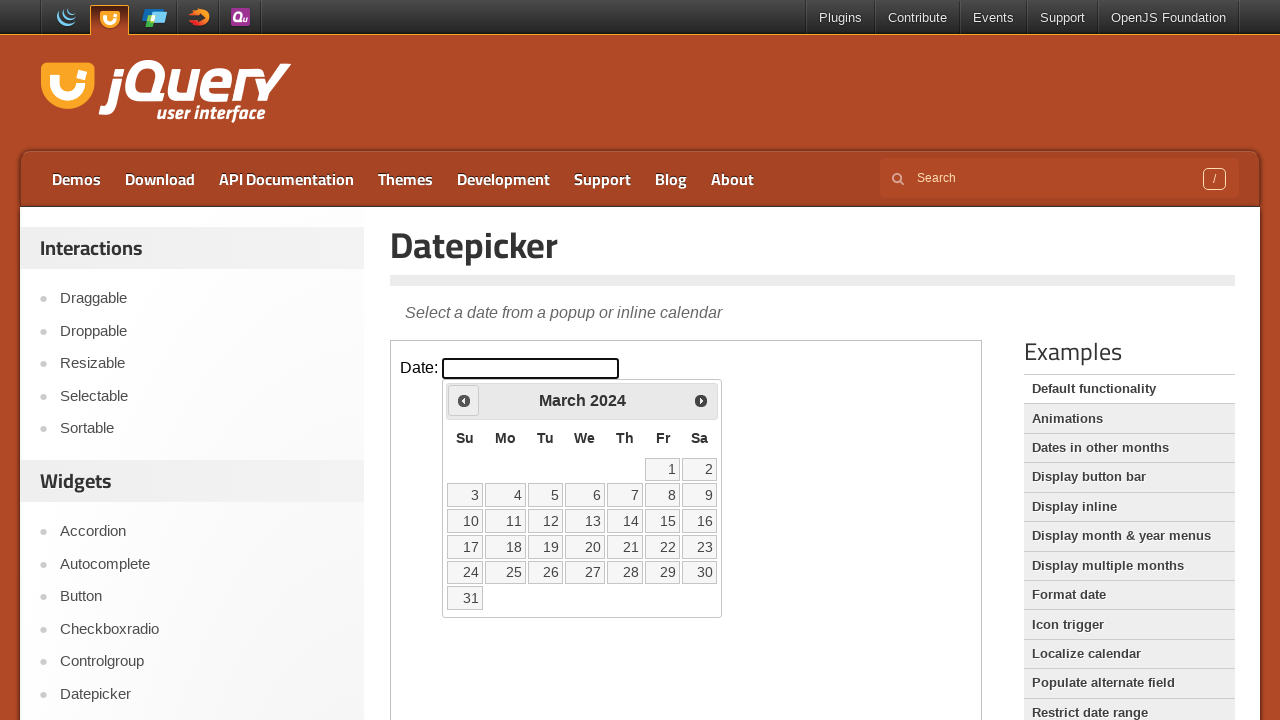

Checked current year: 2024
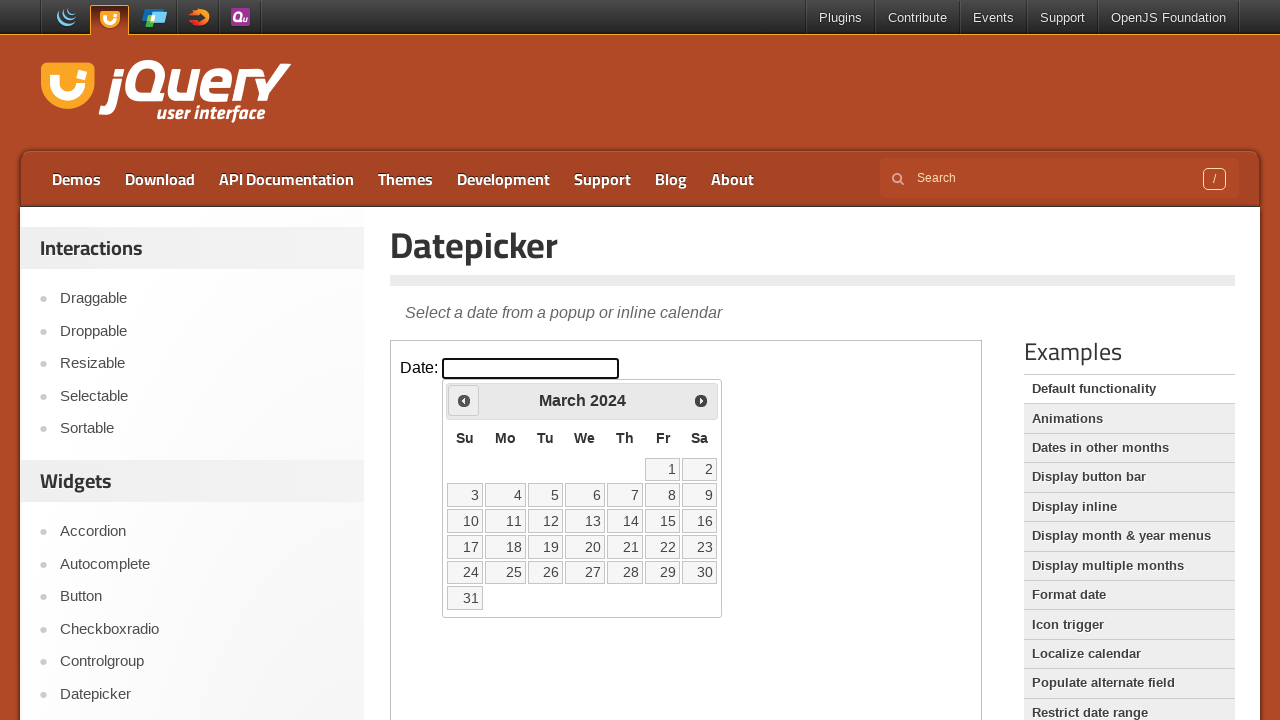

Clicked left navigation arrow to go to previous year at (464, 400) on iframe >> nth=0 >> internal:control=enter-frame >> xpath=//span[@class='ui-icon 
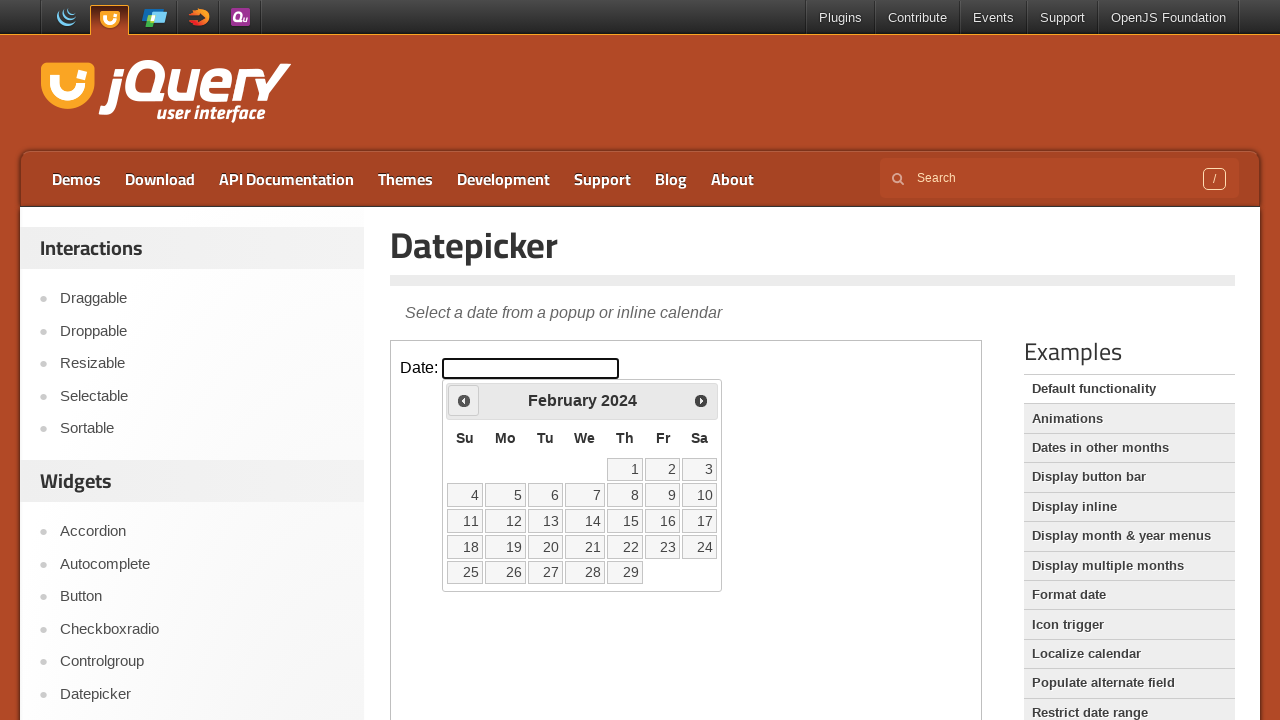

Checked current month: February
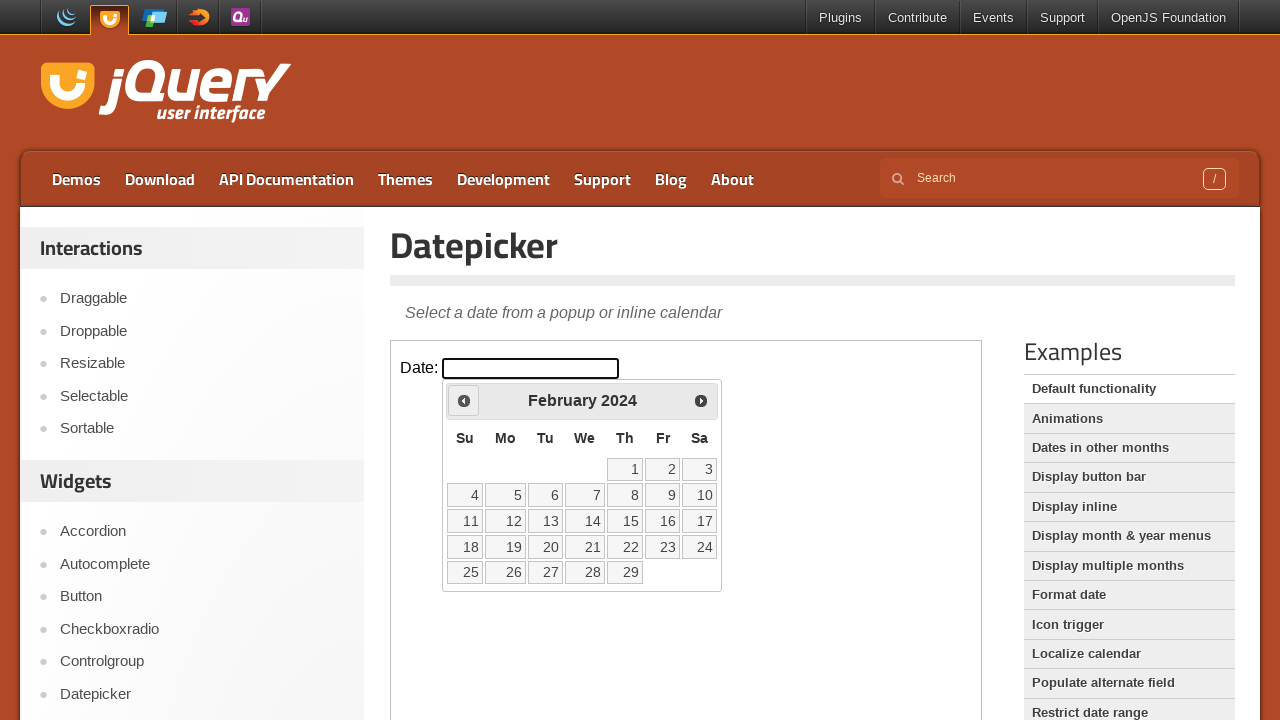

Checked current year: 2024
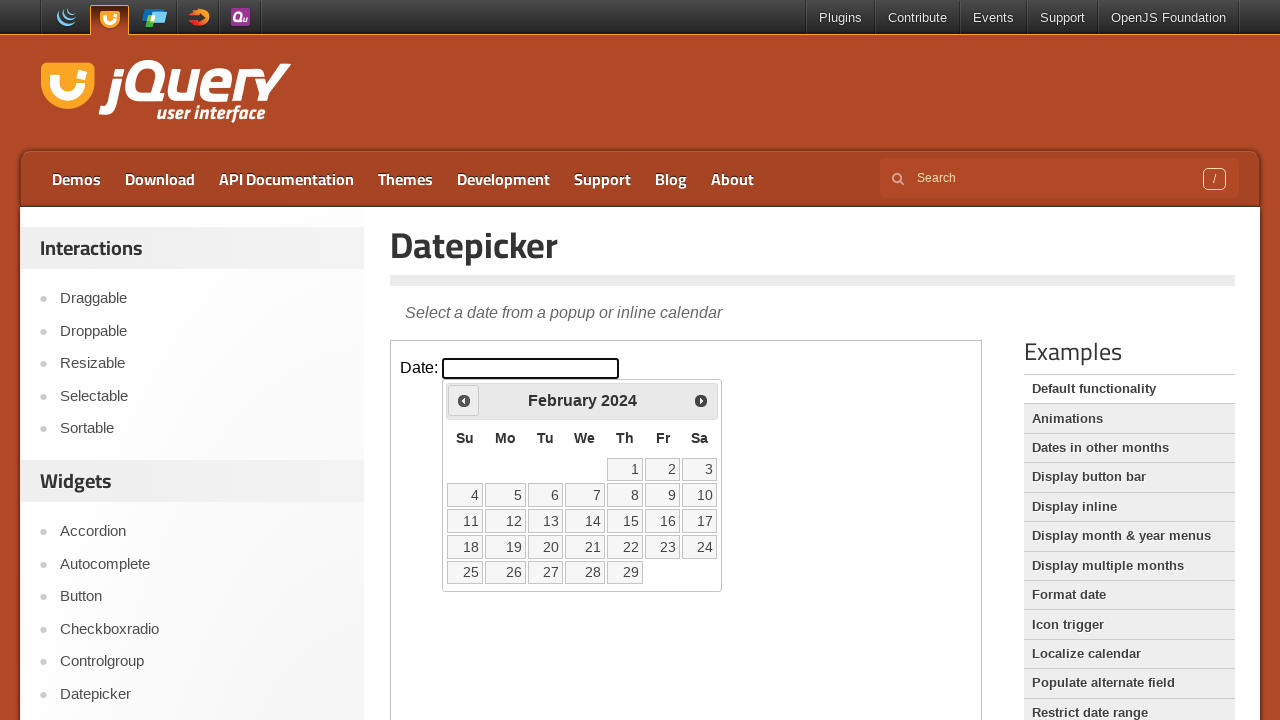

Clicked left navigation arrow to go to previous year at (464, 400) on iframe >> nth=0 >> internal:control=enter-frame >> xpath=//span[@class='ui-icon 
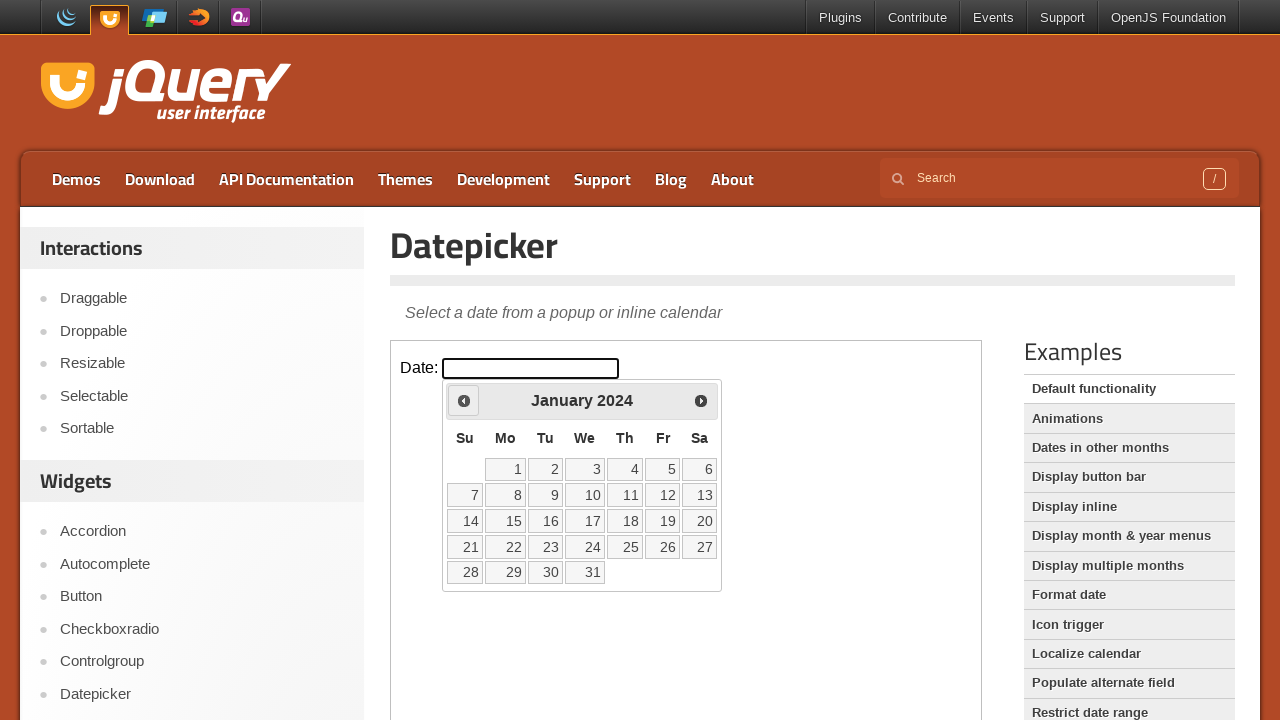

Checked current month: January
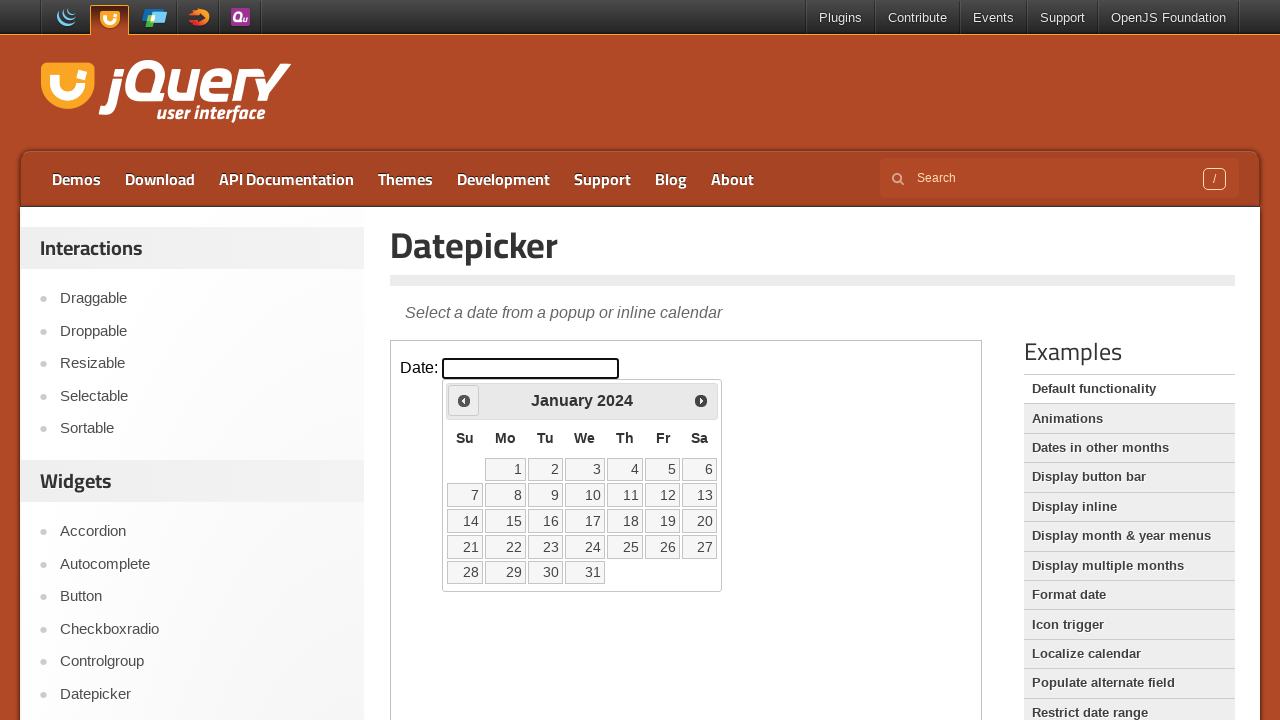

Checked current year: 2024
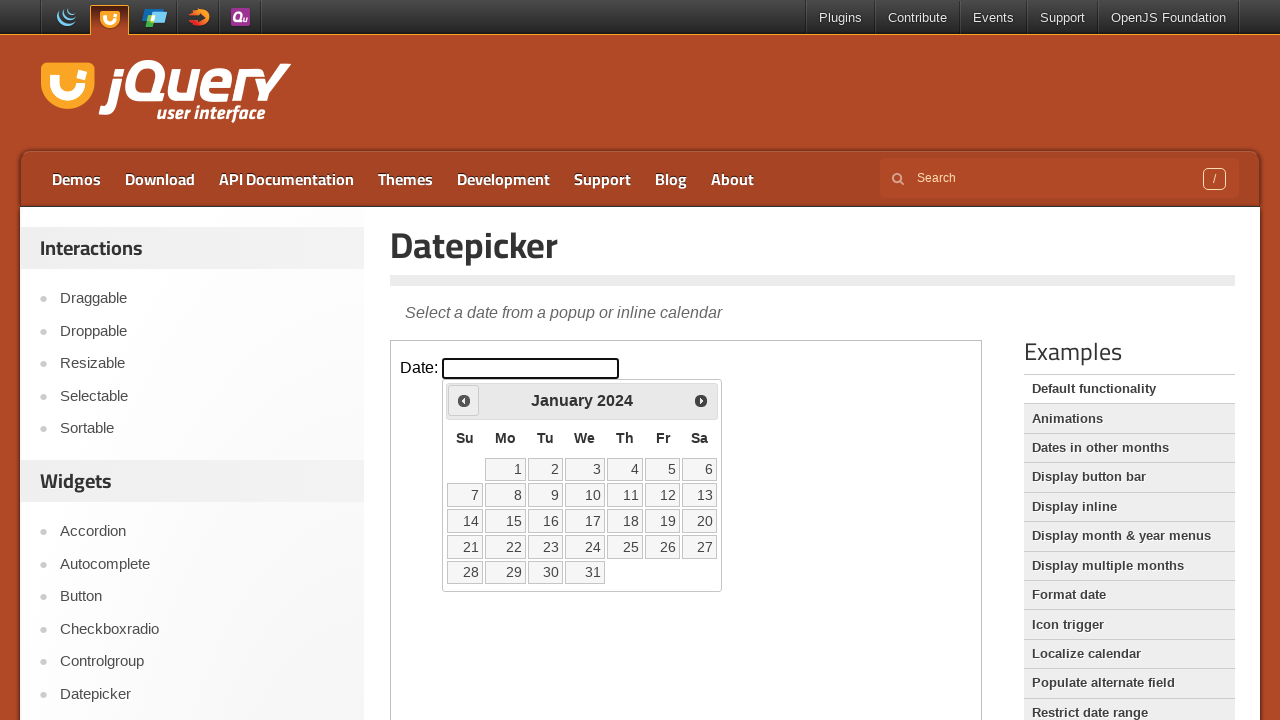

Clicked left navigation arrow to go to previous year at (464, 400) on iframe >> nth=0 >> internal:control=enter-frame >> xpath=//span[@class='ui-icon 
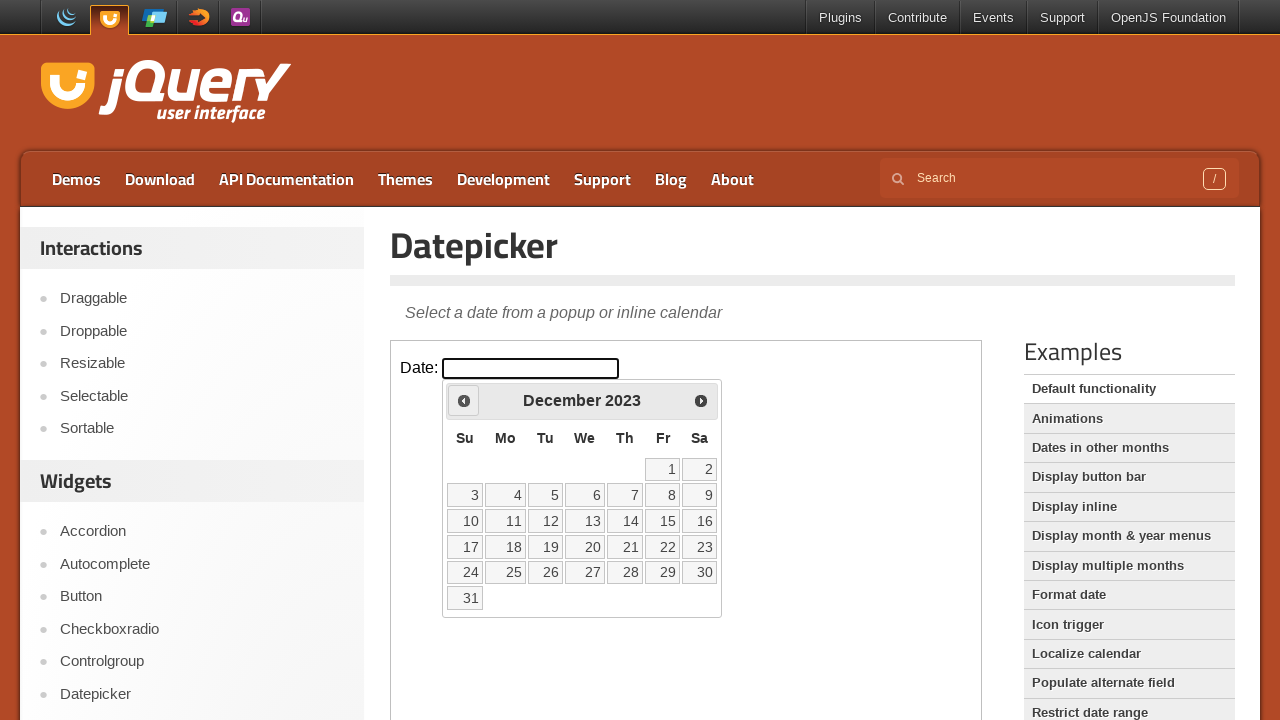

Checked current month: December
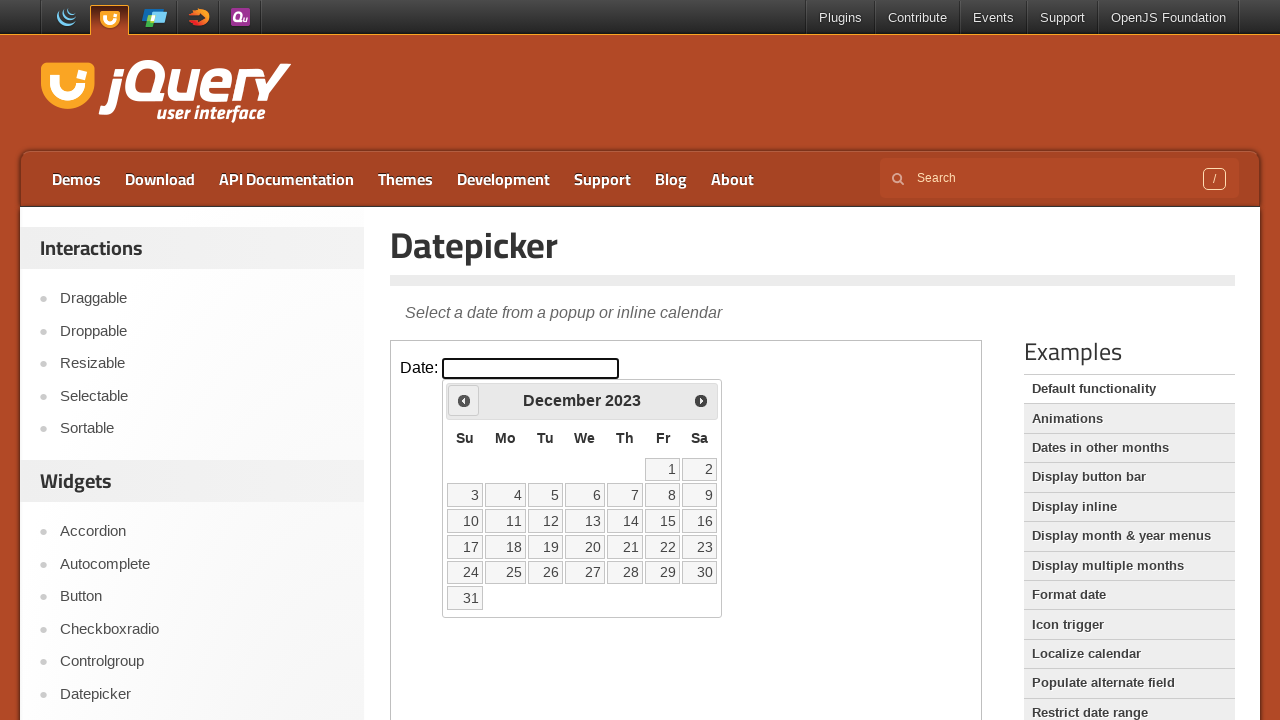

Checked current year: 2023
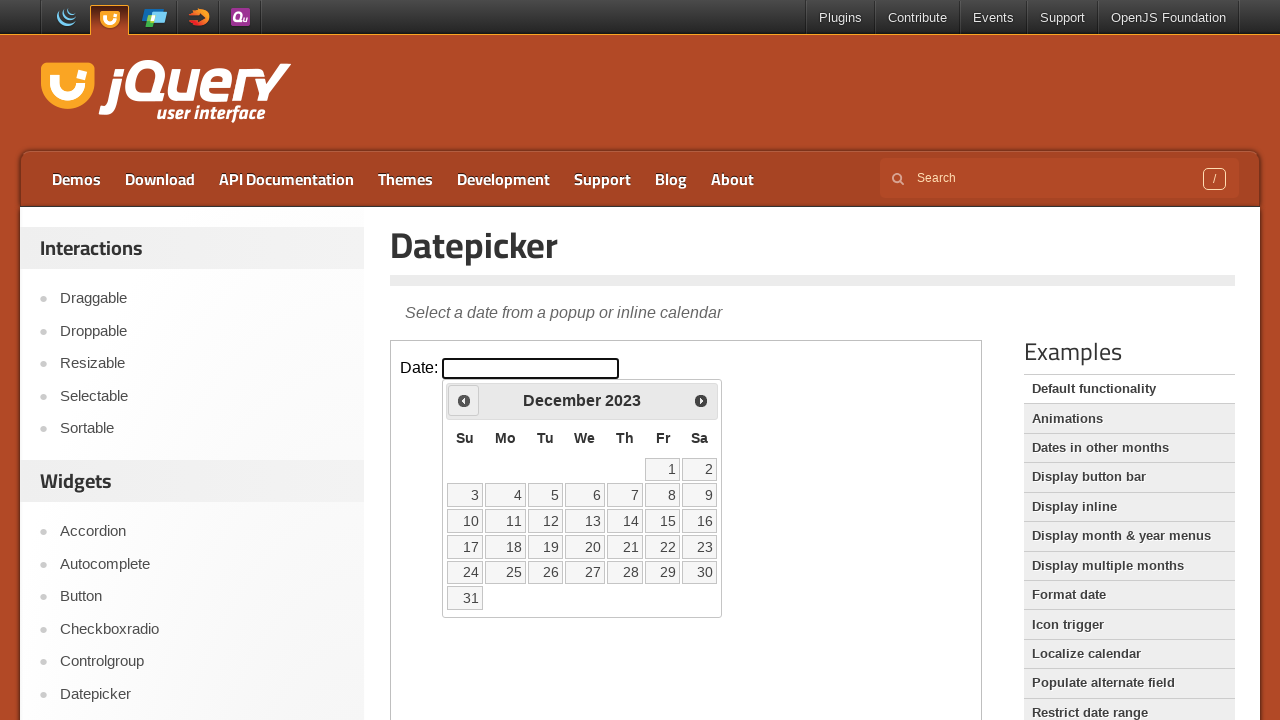

Clicked left navigation arrow to go to previous year at (464, 400) on iframe >> nth=0 >> internal:control=enter-frame >> xpath=//span[@class='ui-icon 
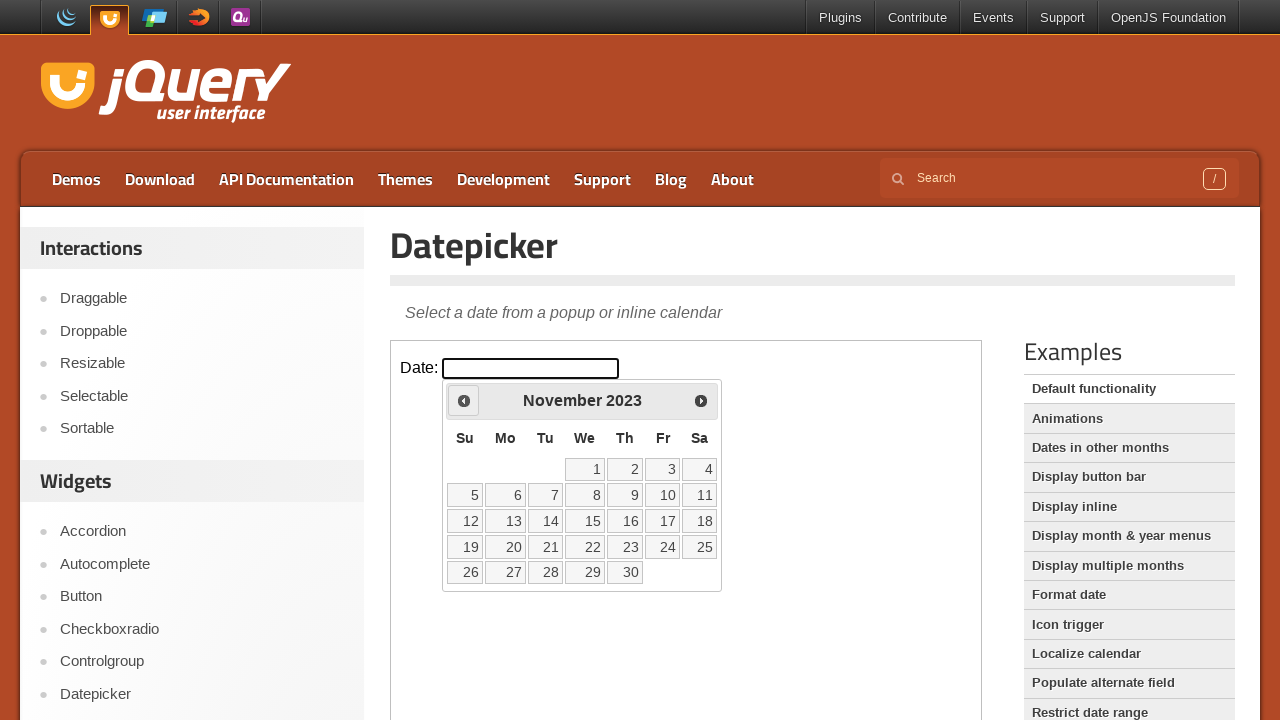

Checked current month: November
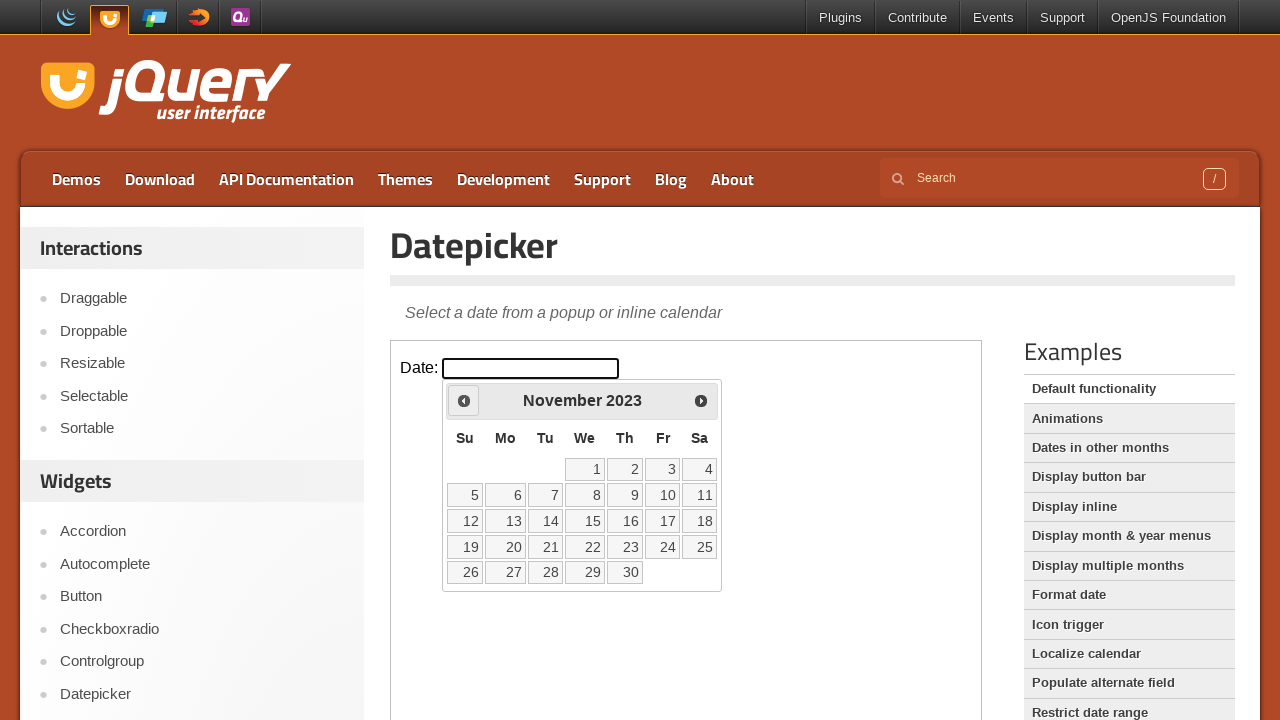

Checked current year: 2023
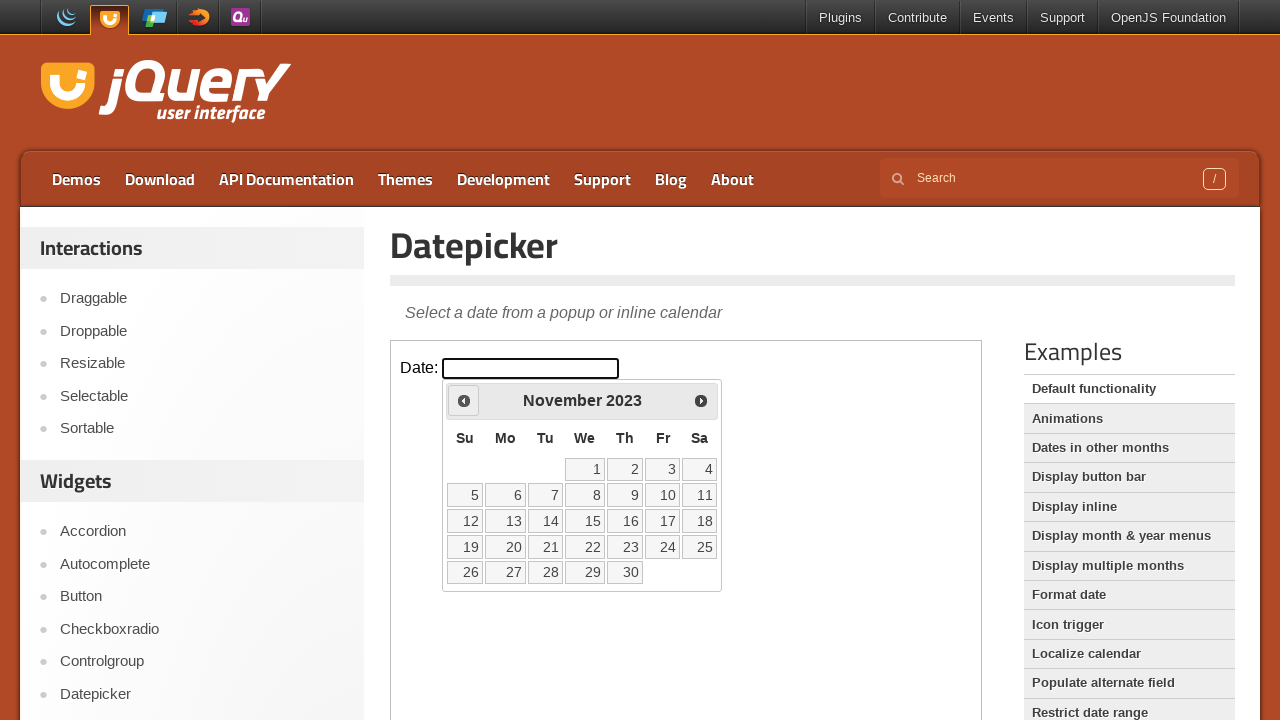

Clicked left navigation arrow to go to previous year at (464, 400) on iframe >> nth=0 >> internal:control=enter-frame >> xpath=//span[@class='ui-icon 
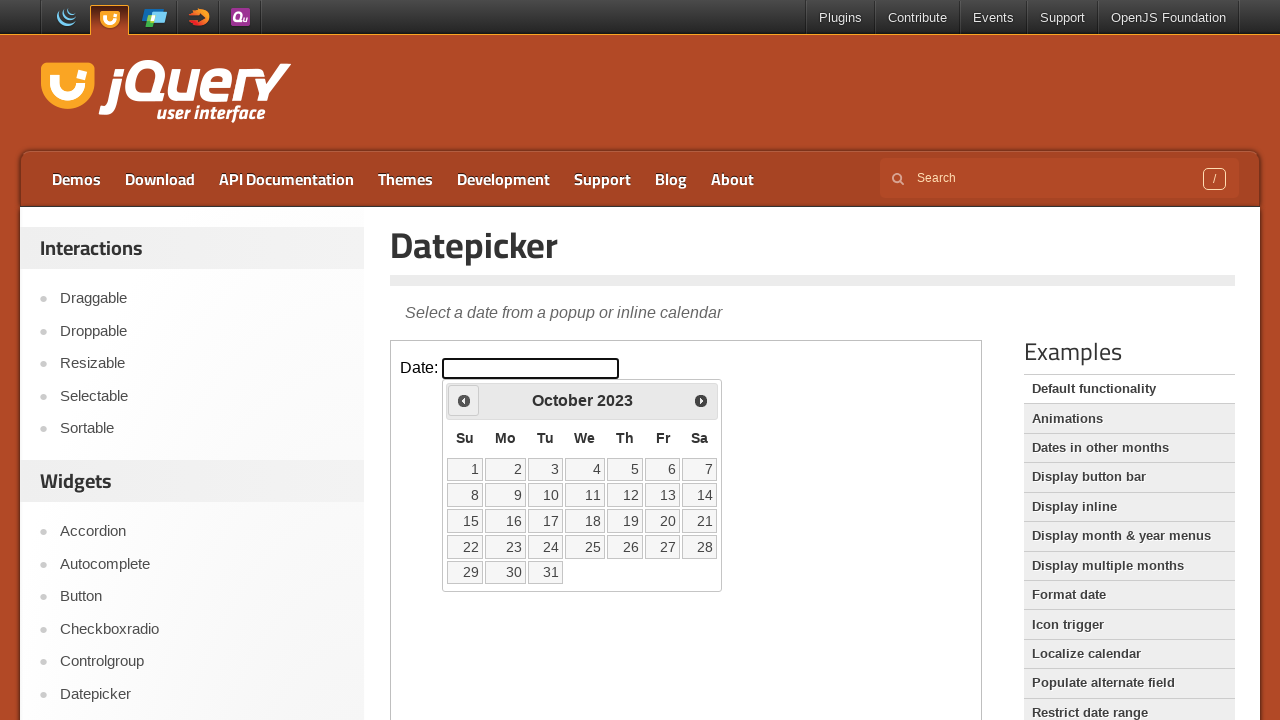

Checked current month: October
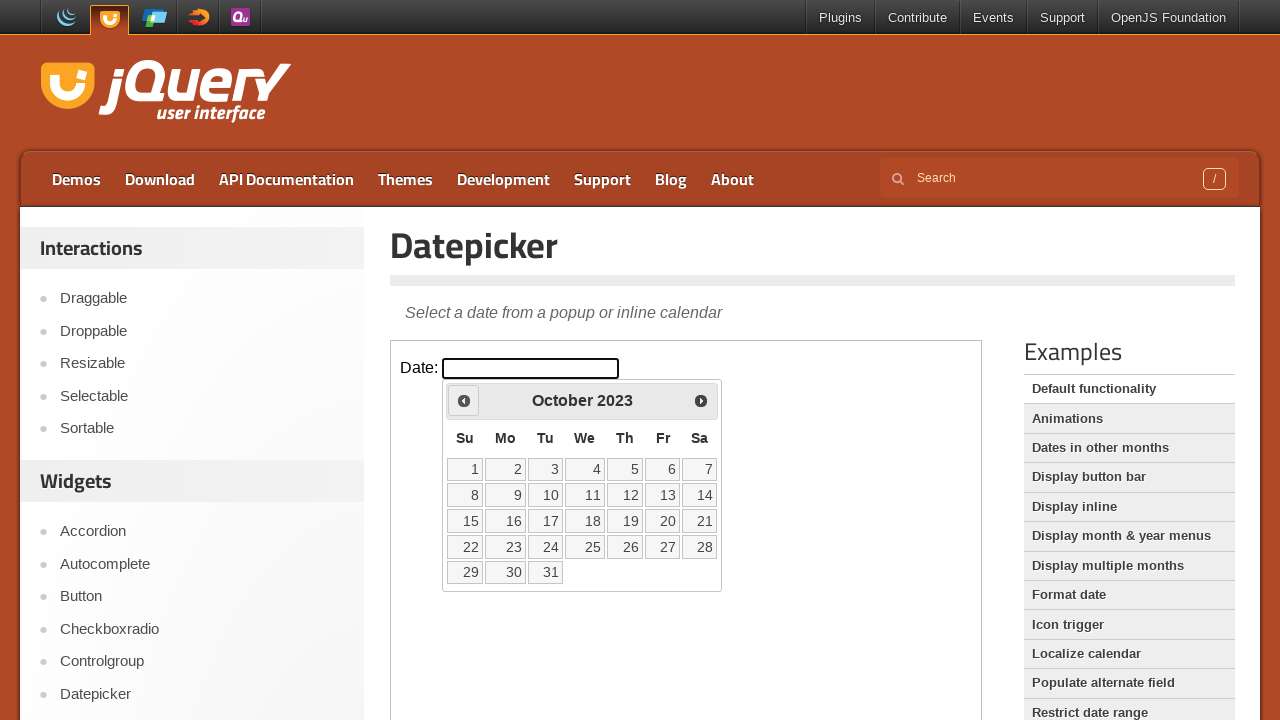

Checked current year: 2023
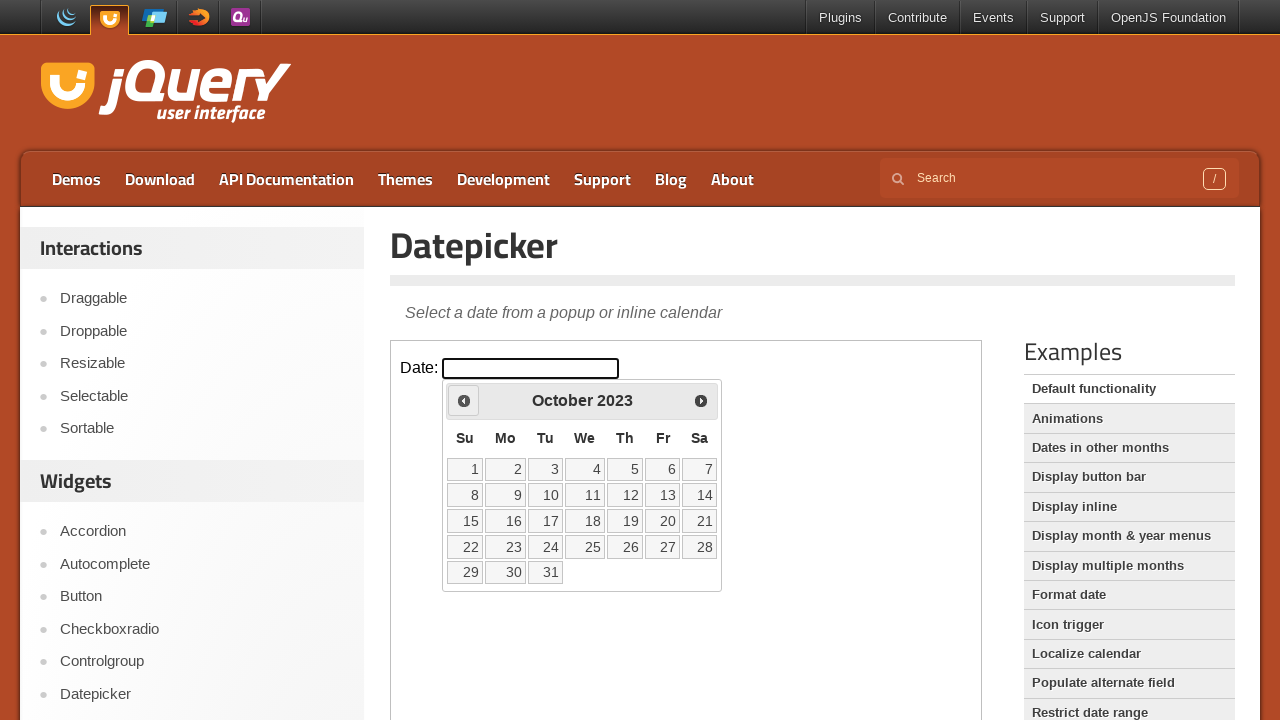

Clicked left navigation arrow to go to previous year at (464, 400) on iframe >> nth=0 >> internal:control=enter-frame >> xpath=//span[@class='ui-icon 
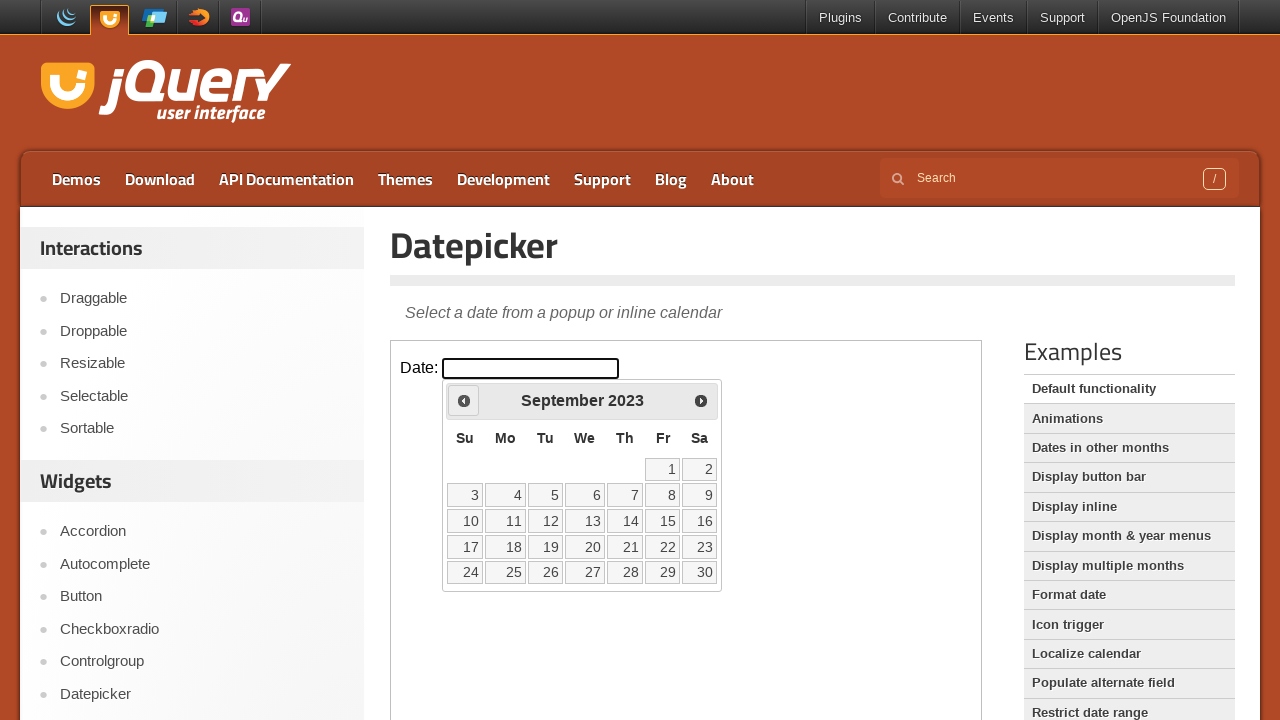

Checked current month: September
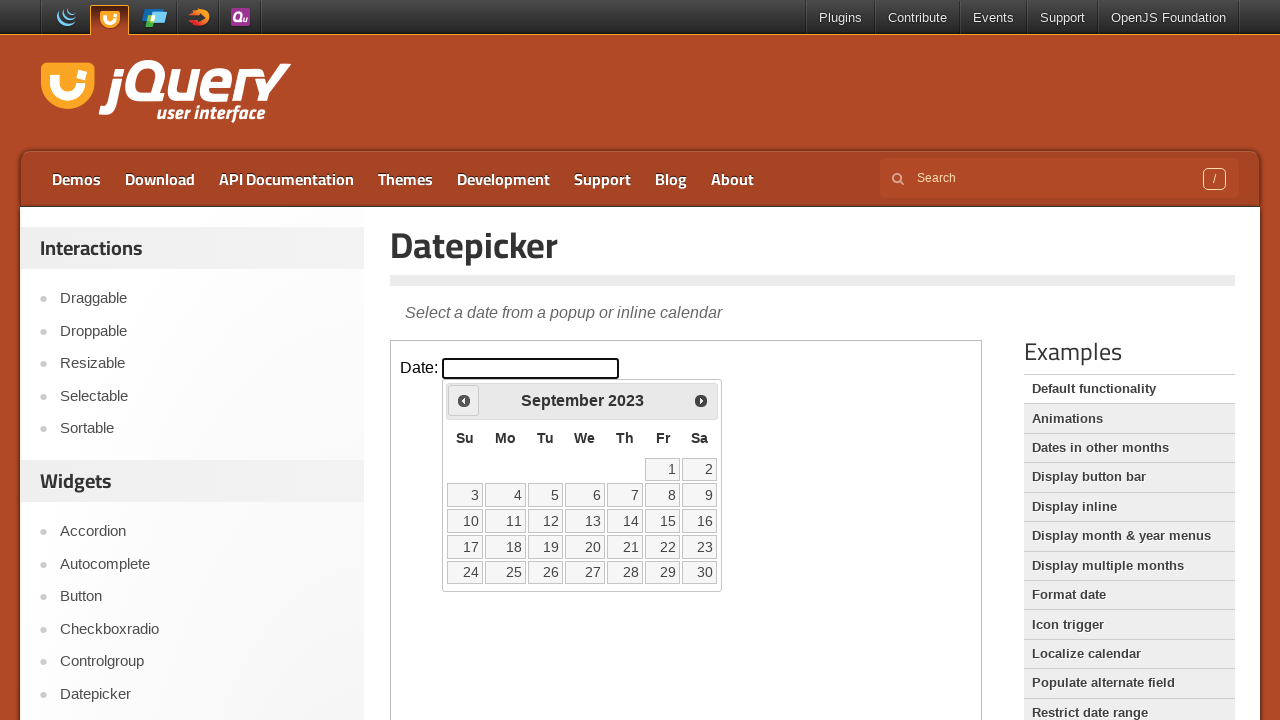

Checked current year: 2023
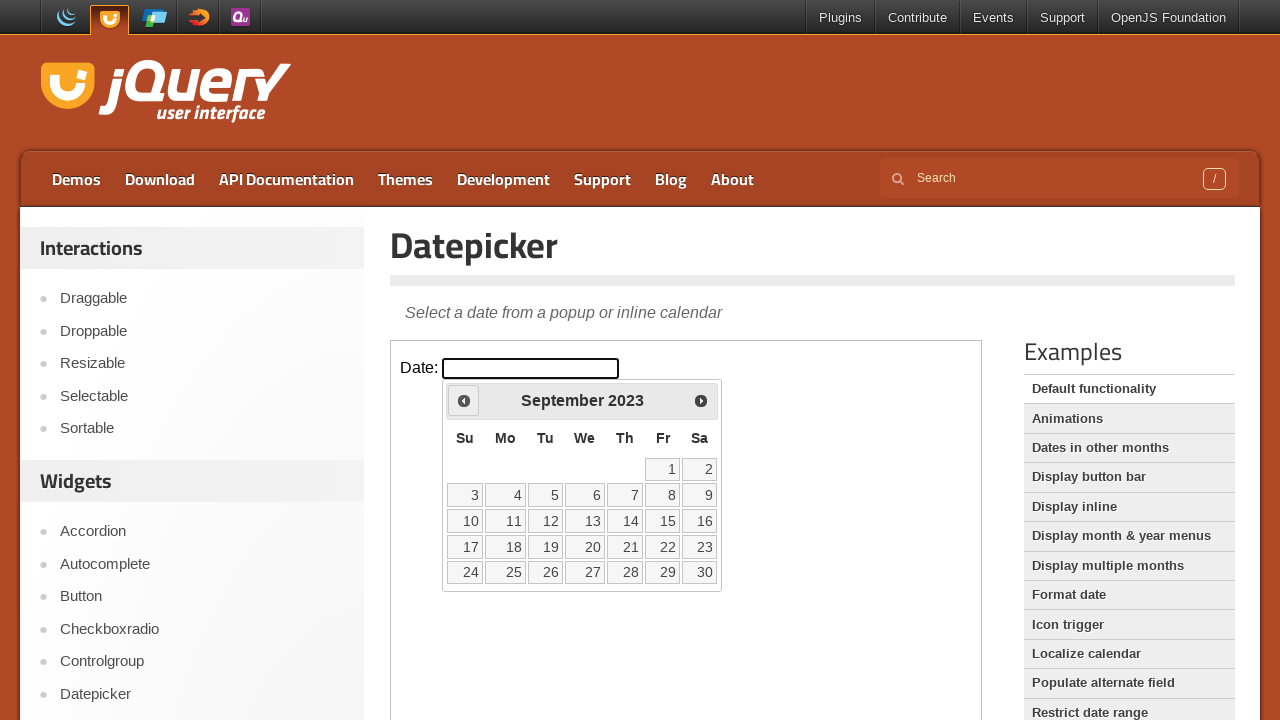

Clicked left navigation arrow to go to previous year at (464, 400) on iframe >> nth=0 >> internal:control=enter-frame >> xpath=//span[@class='ui-icon 
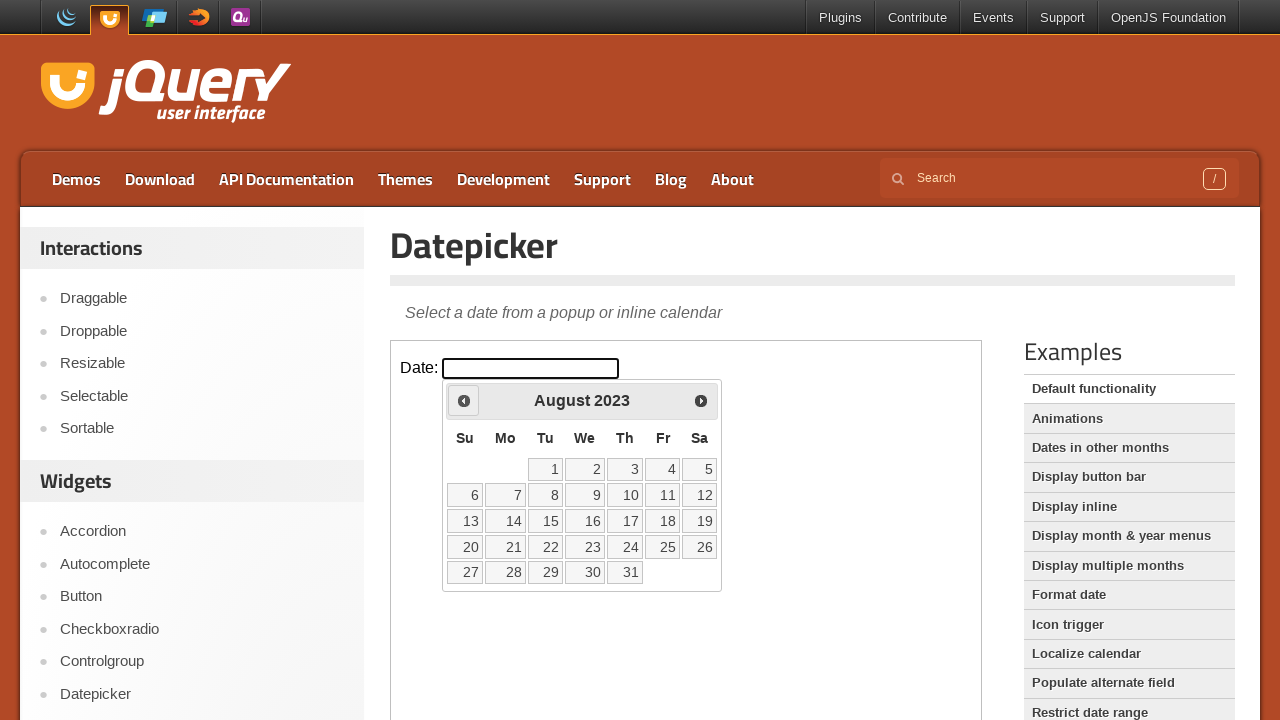

Checked current month: August
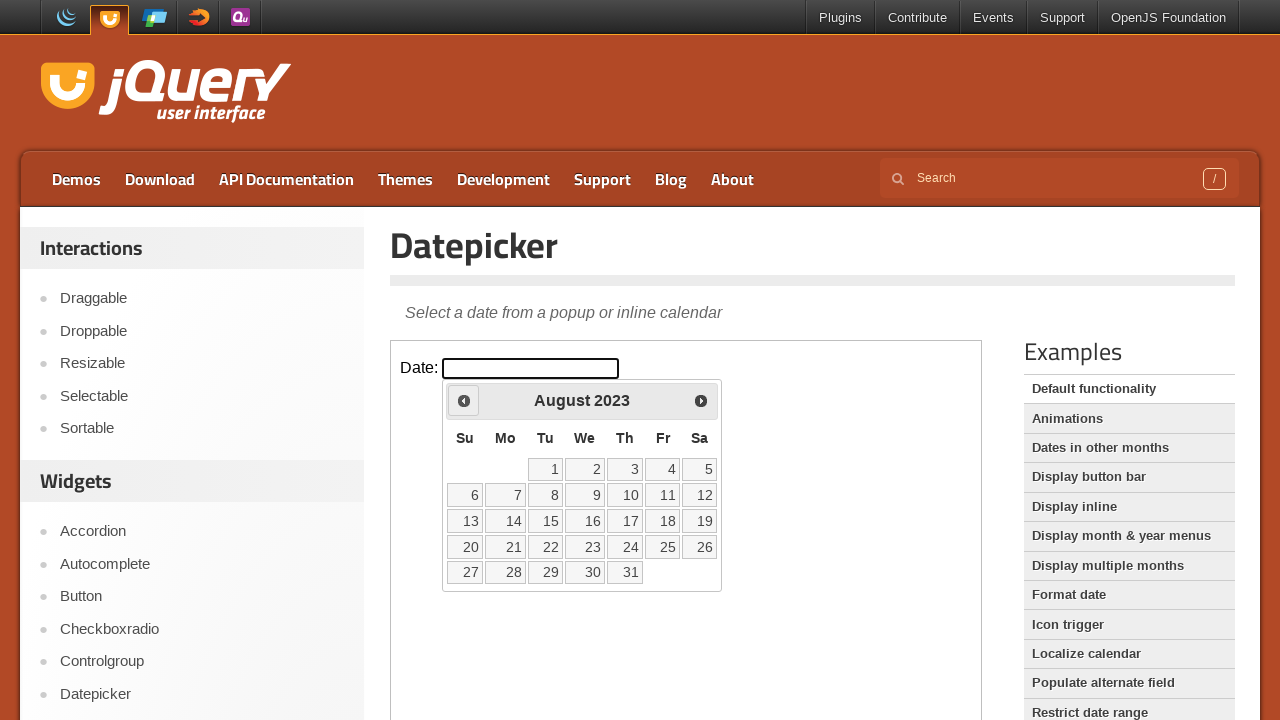

Checked current year: 2023
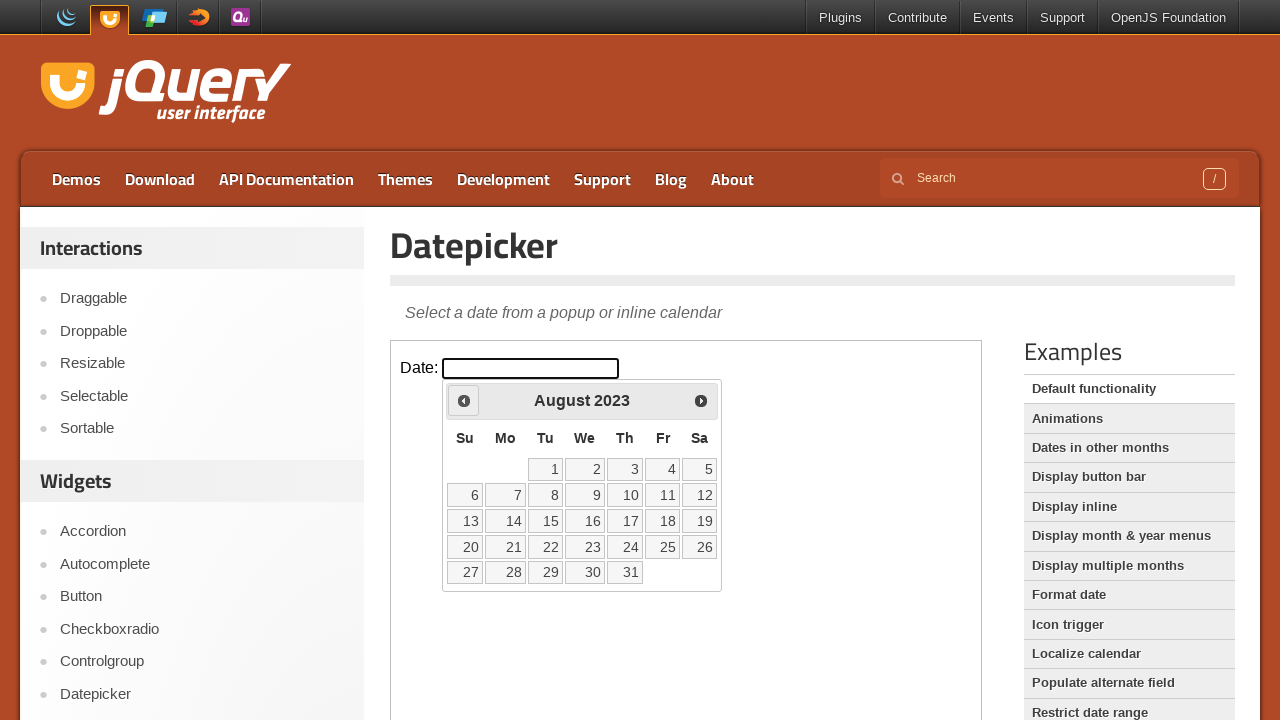

Clicked left navigation arrow to go to previous year at (464, 400) on iframe >> nth=0 >> internal:control=enter-frame >> xpath=//span[@class='ui-icon 
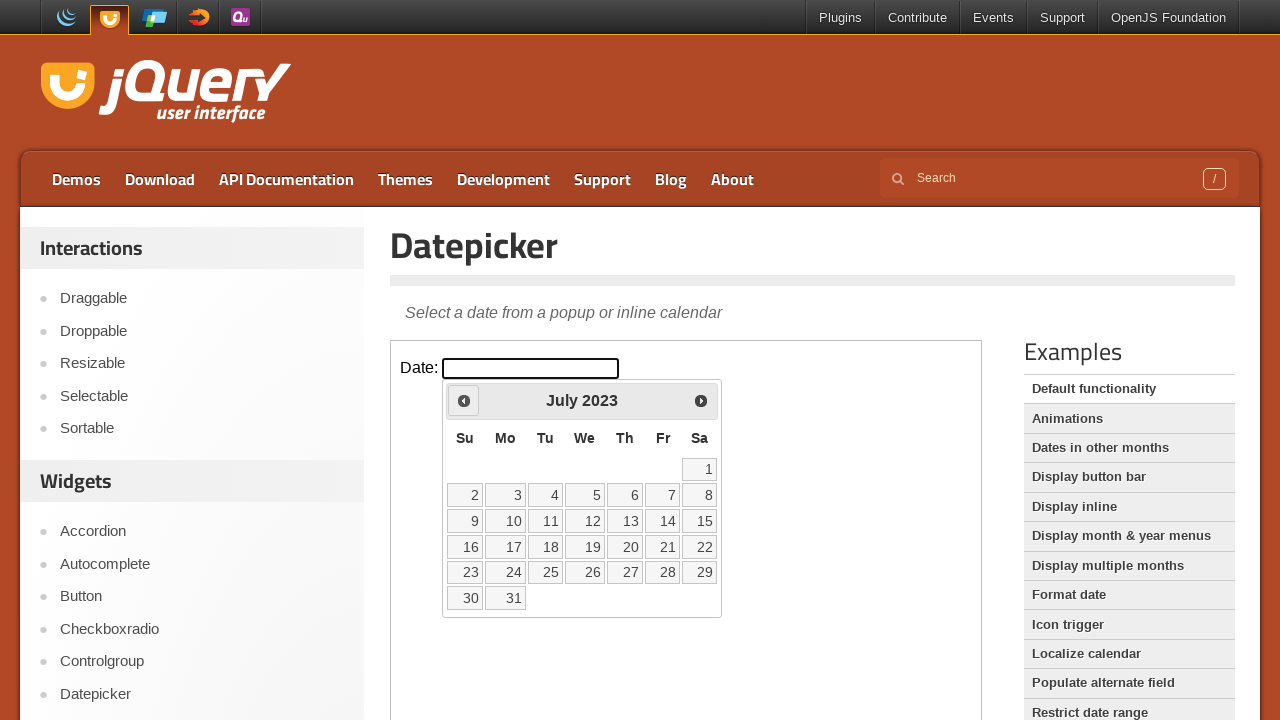

Checked current month: July
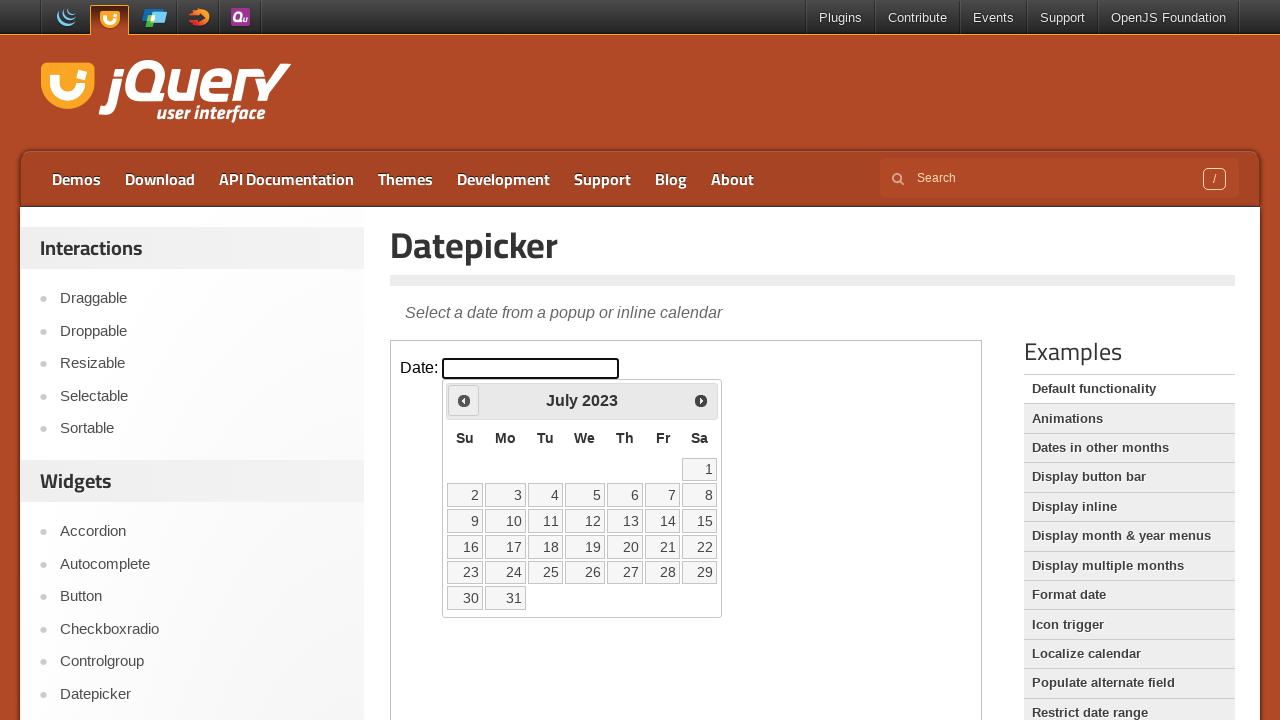

Checked current year: 2023
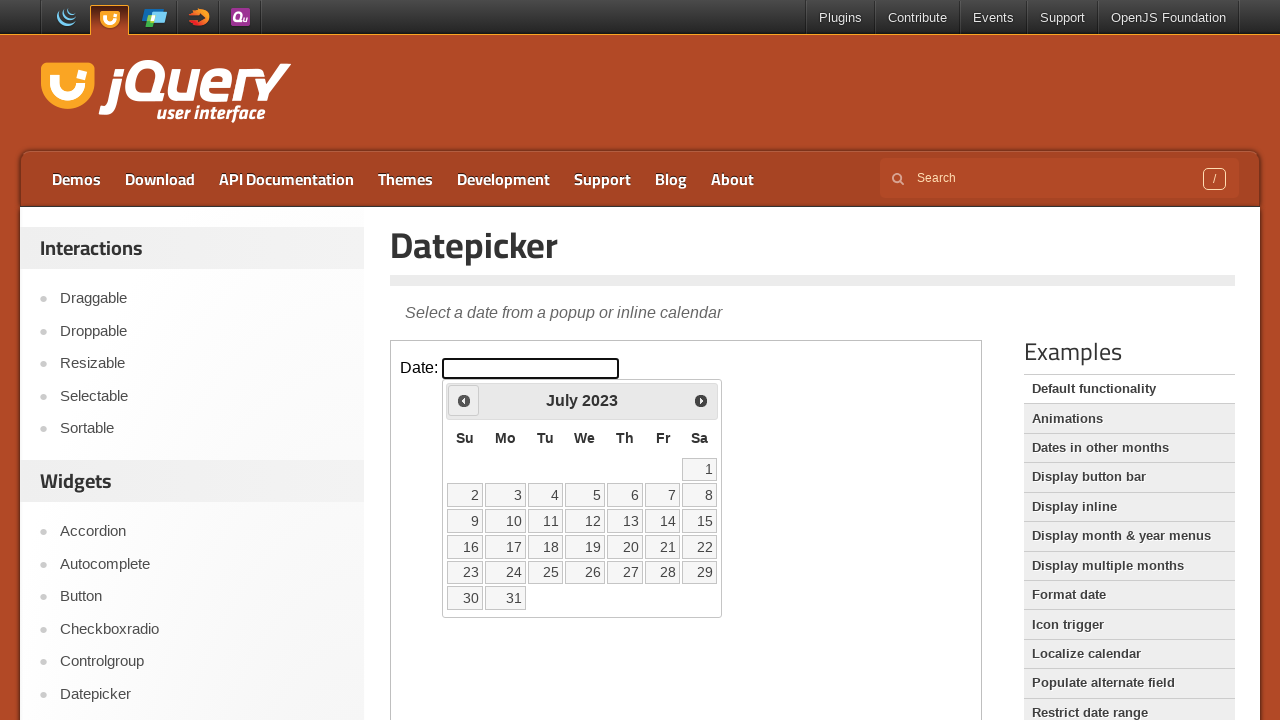

Clicked left navigation arrow to go to previous year at (464, 400) on iframe >> nth=0 >> internal:control=enter-frame >> xpath=//span[@class='ui-icon 
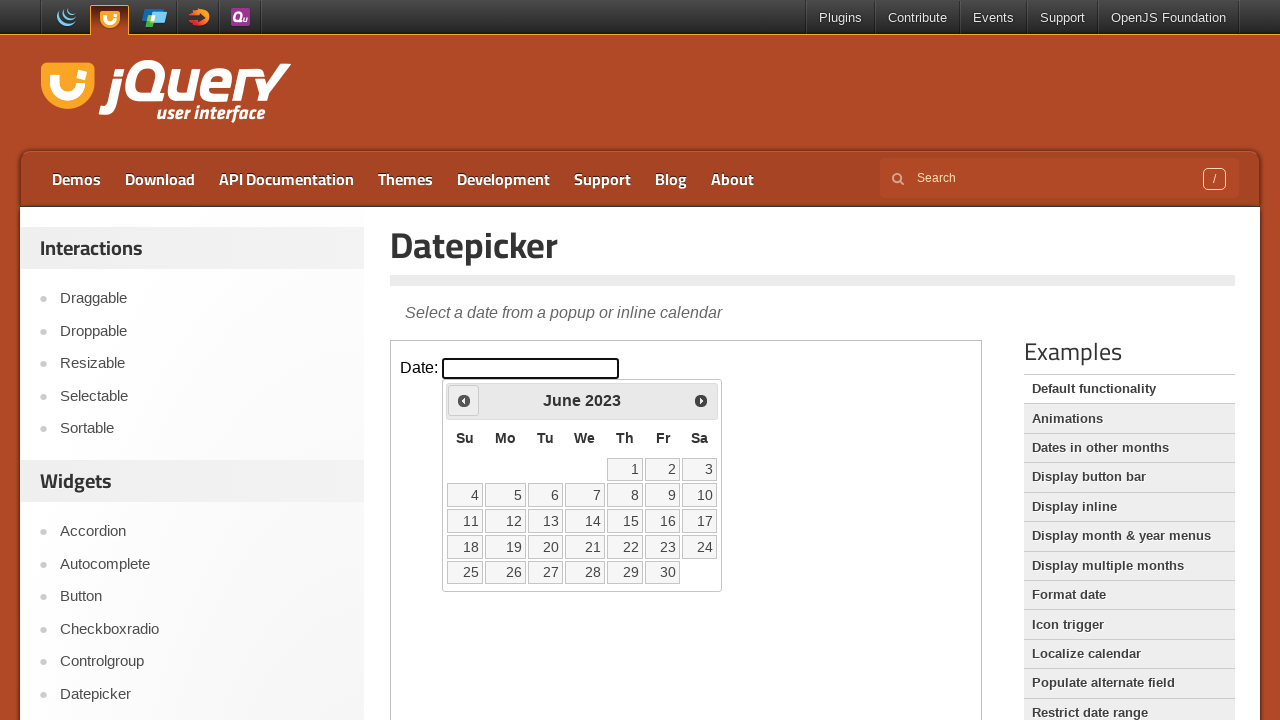

Checked current month: June
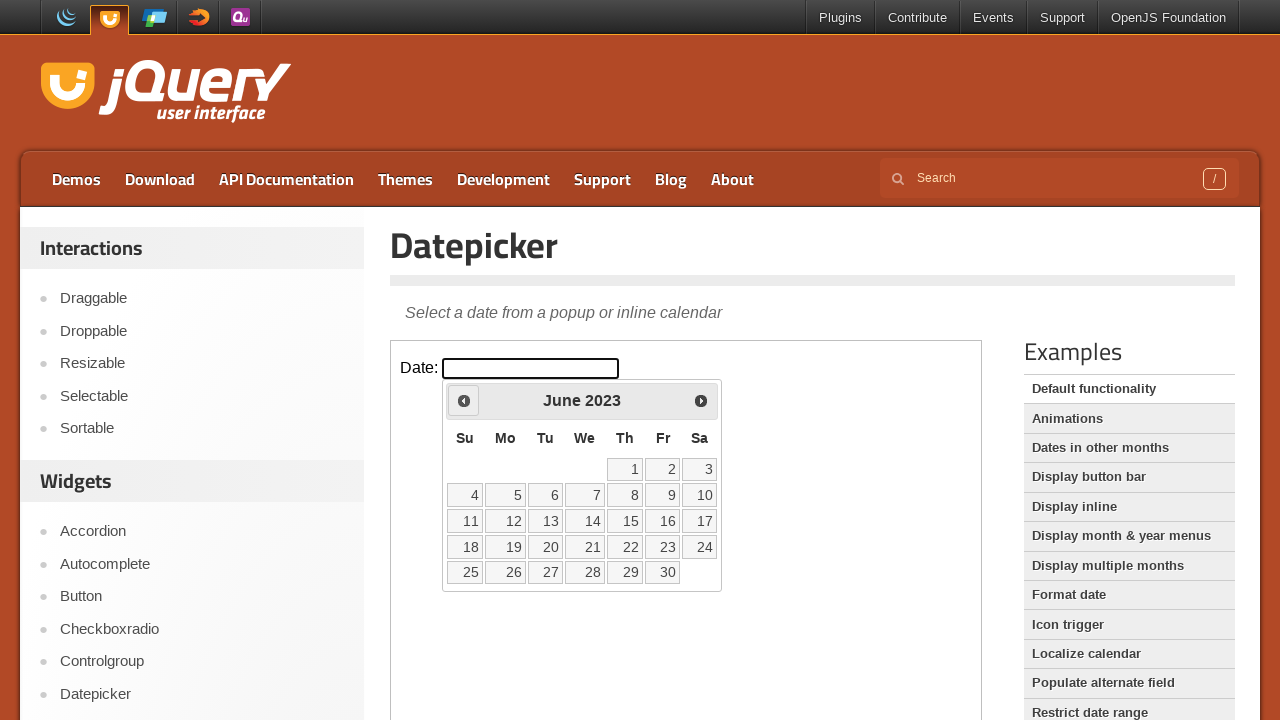

Checked current year: 2023
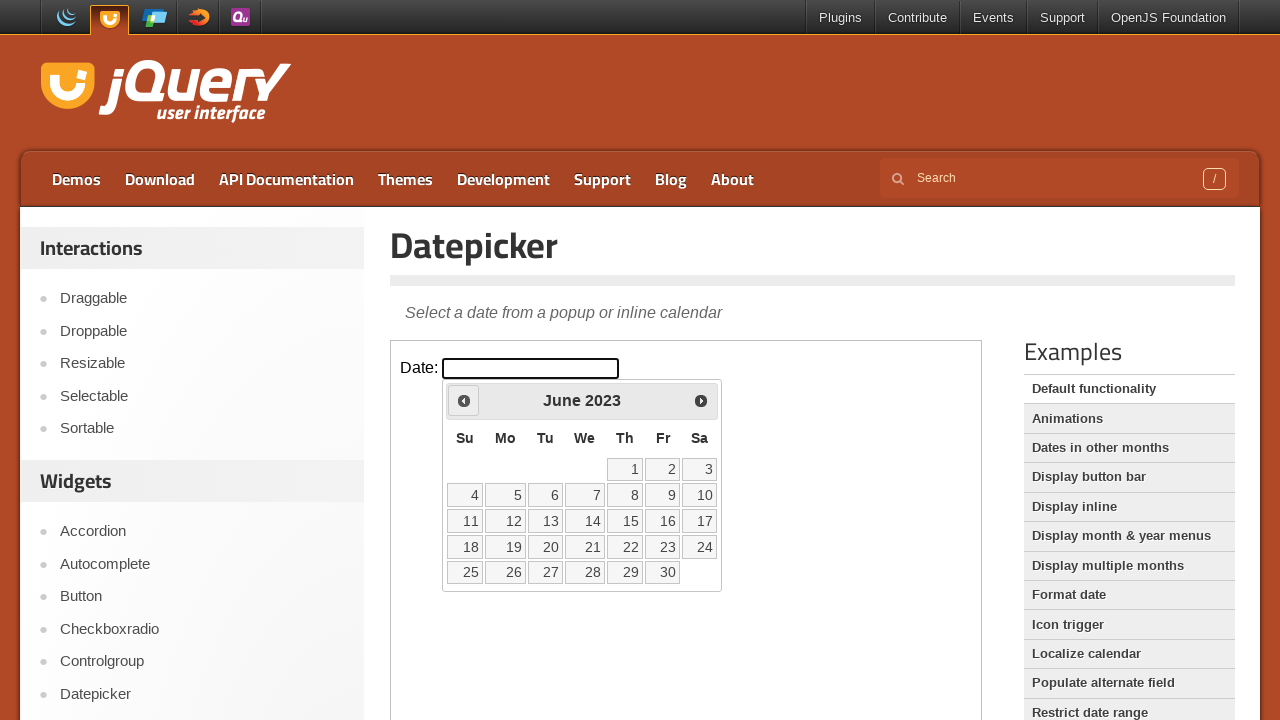

Clicked left navigation arrow to go to previous year at (464, 400) on iframe >> nth=0 >> internal:control=enter-frame >> xpath=//span[@class='ui-icon 
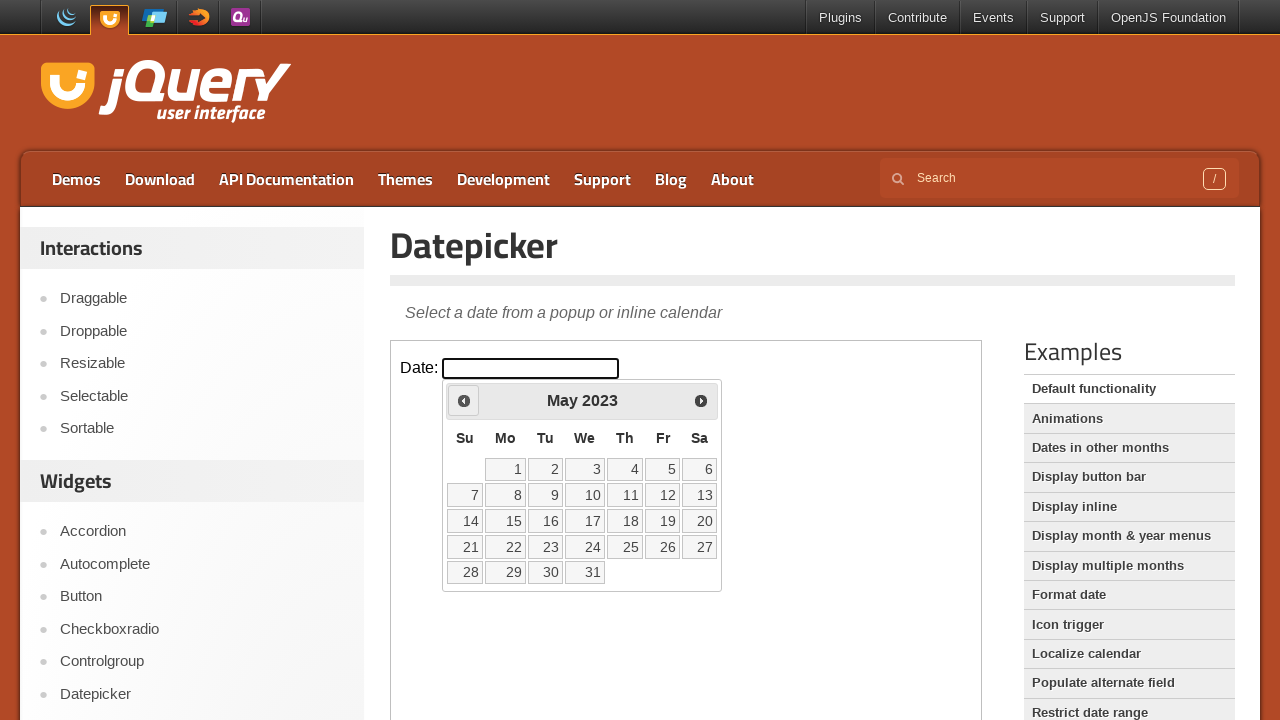

Checked current month: May
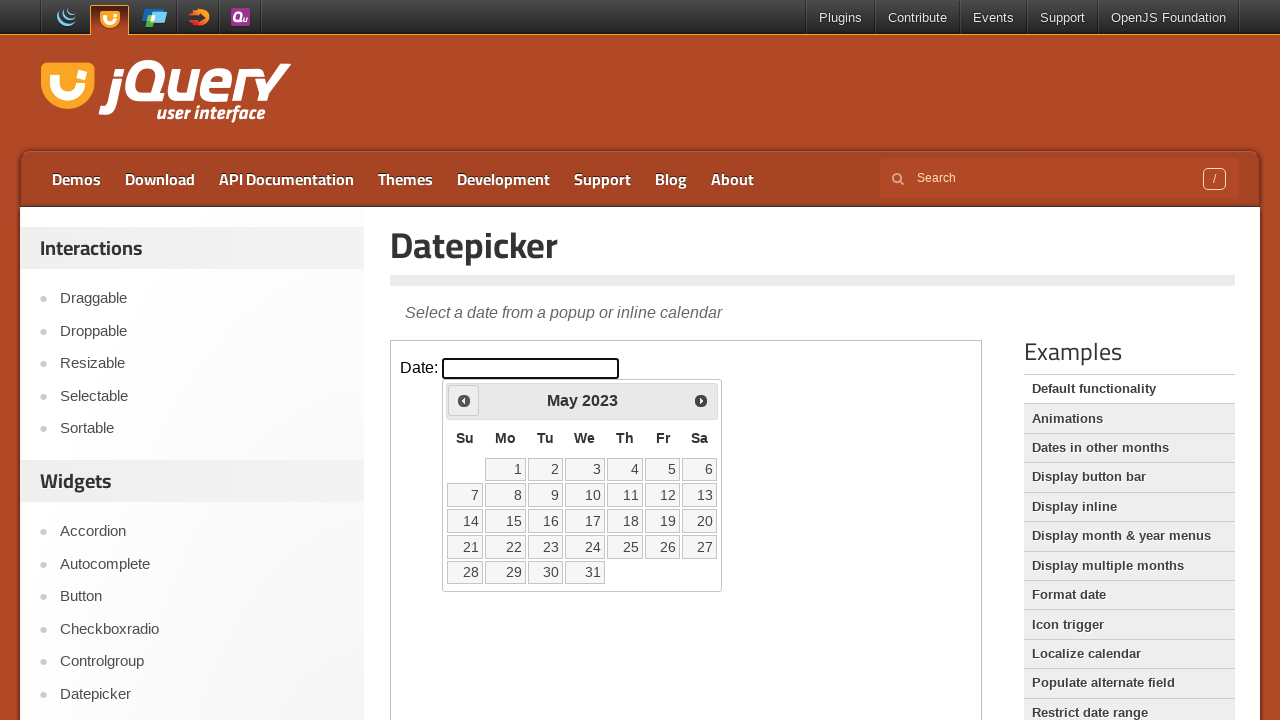

Checked current year: 2023
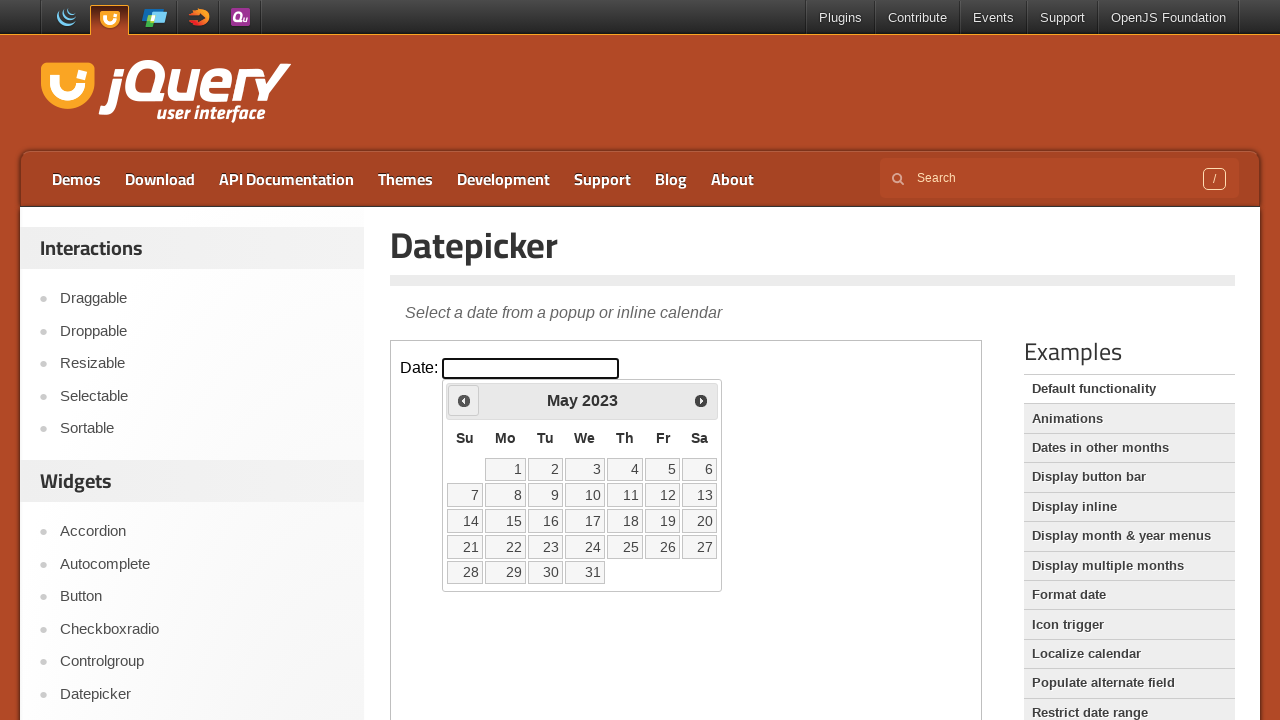

Clicked left navigation arrow to go to previous year at (464, 400) on iframe >> nth=0 >> internal:control=enter-frame >> xpath=//span[@class='ui-icon 
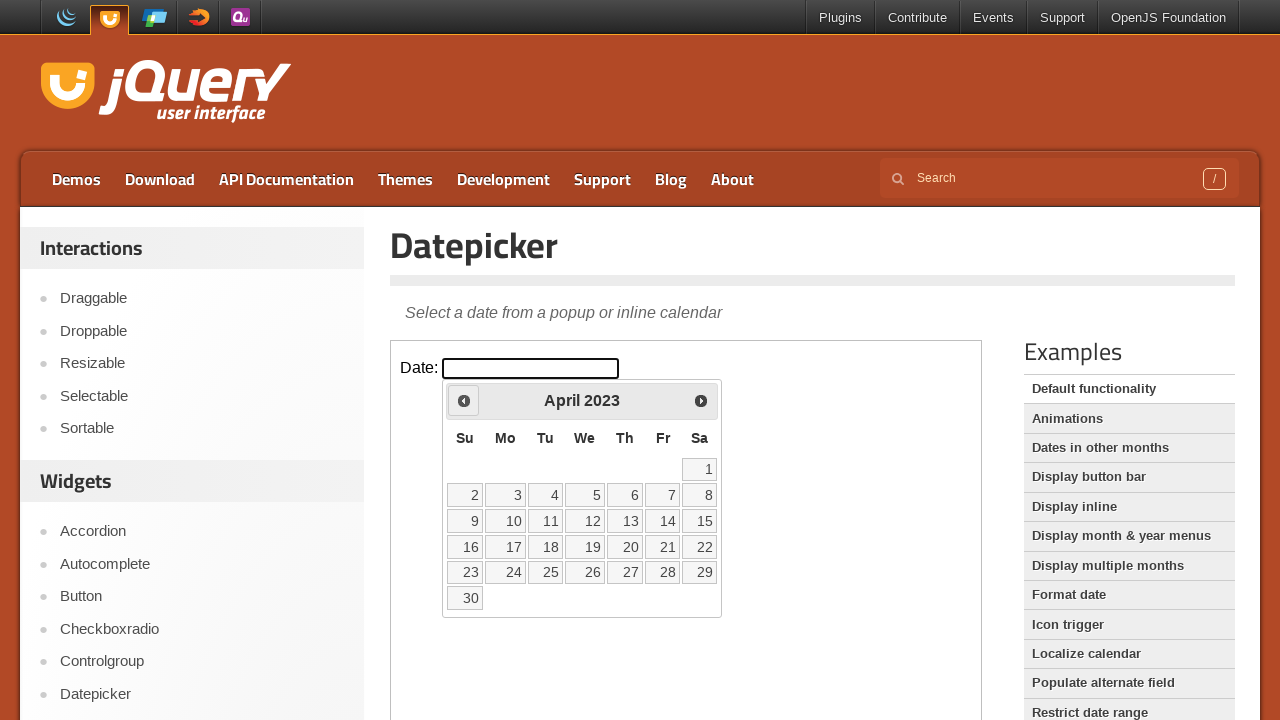

Checked current month: April
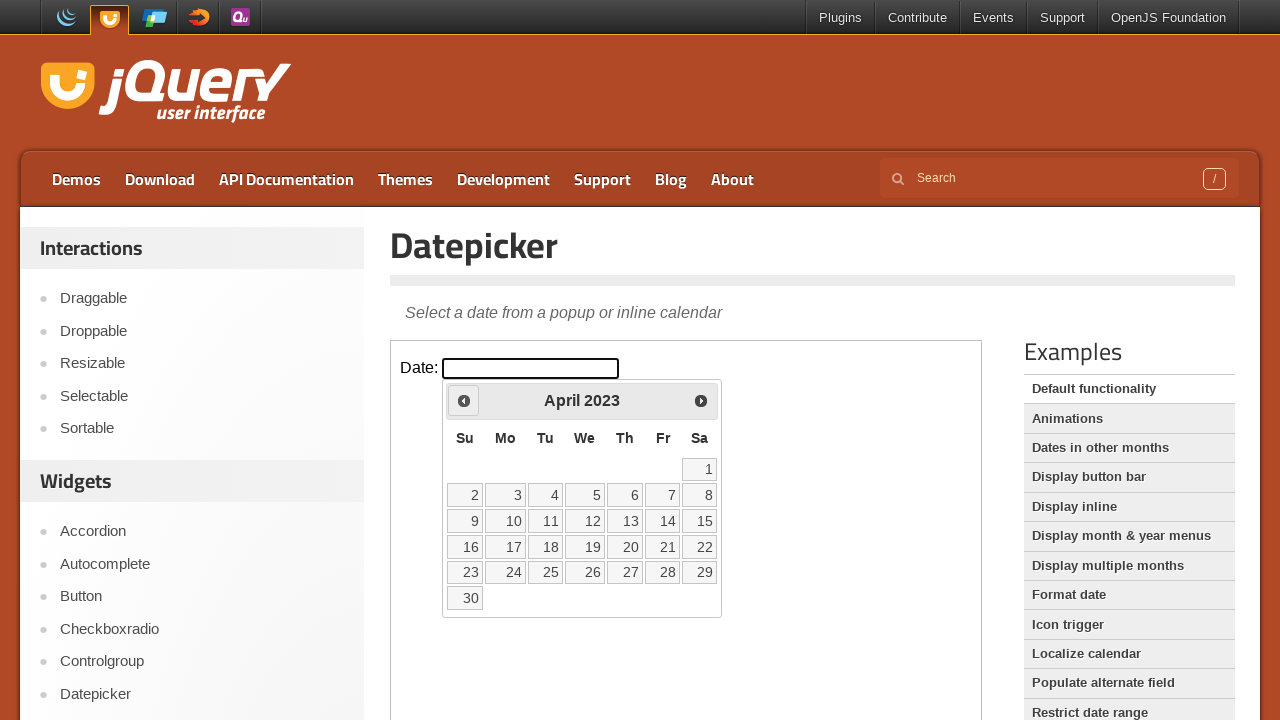

Checked current year: 2023
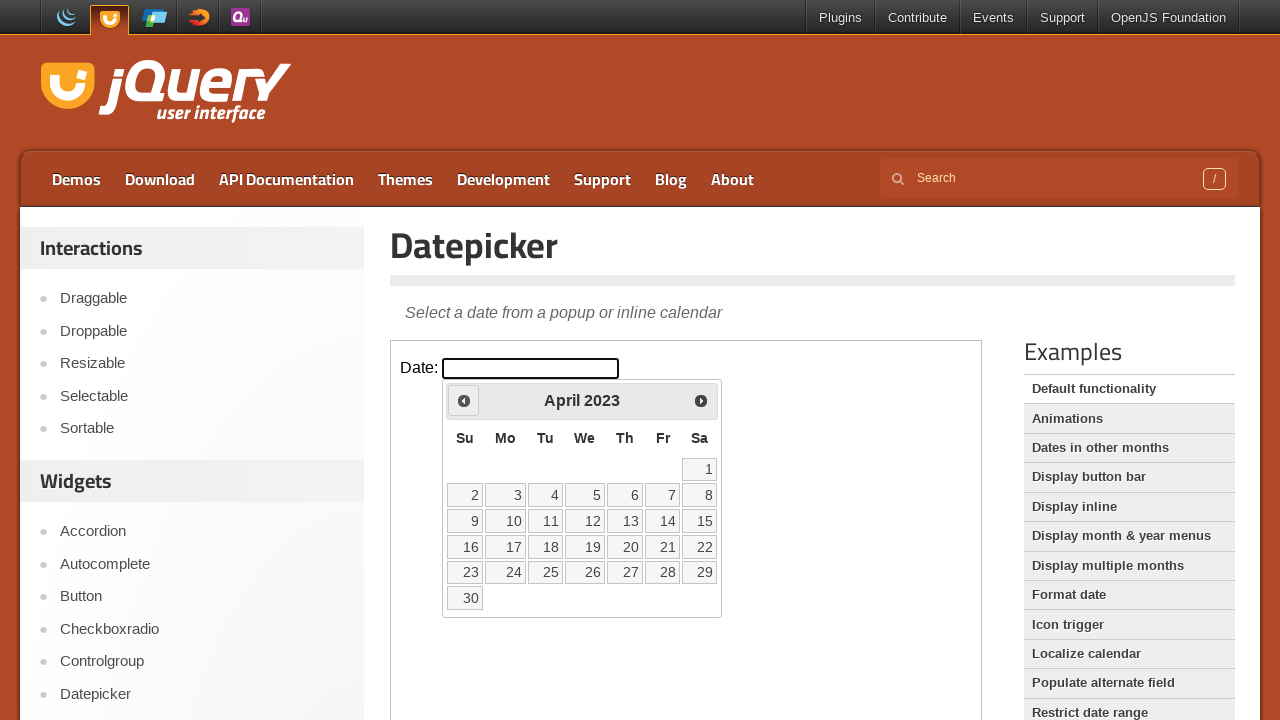

Clicked left navigation arrow to go to previous year at (464, 400) on iframe >> nth=0 >> internal:control=enter-frame >> xpath=//span[@class='ui-icon 
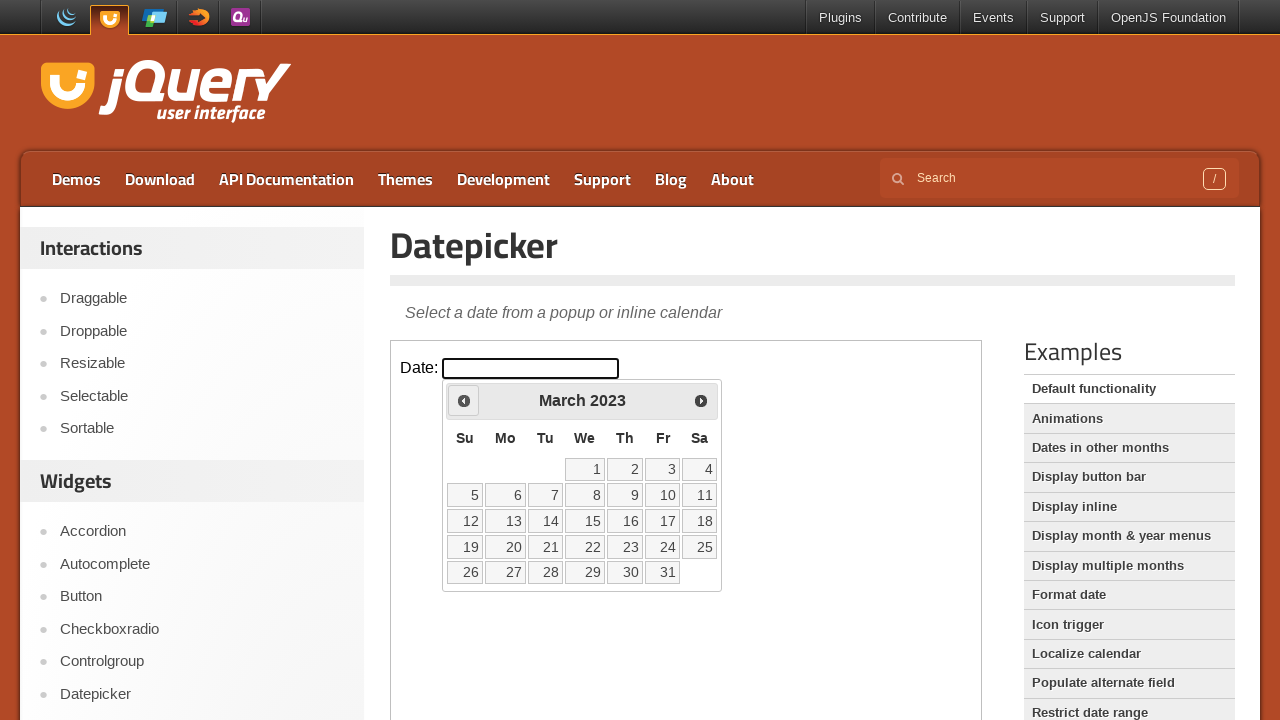

Checked current month: March
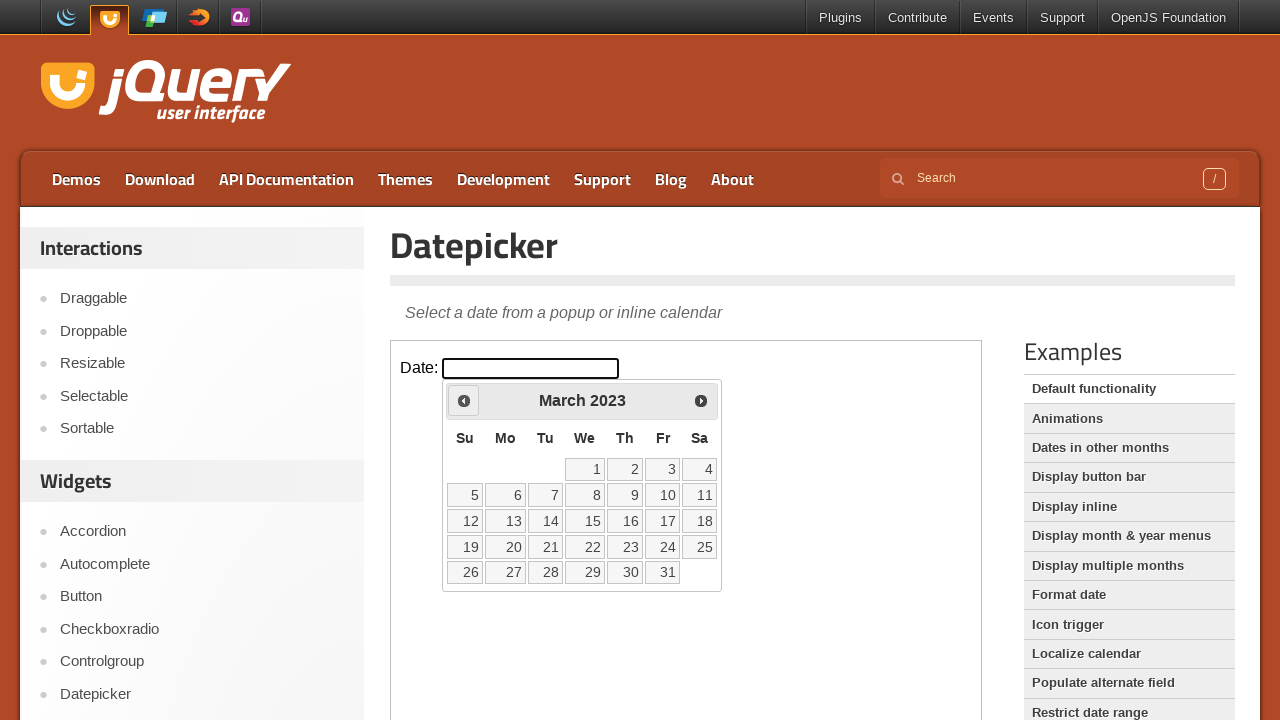

Checked current year: 2023
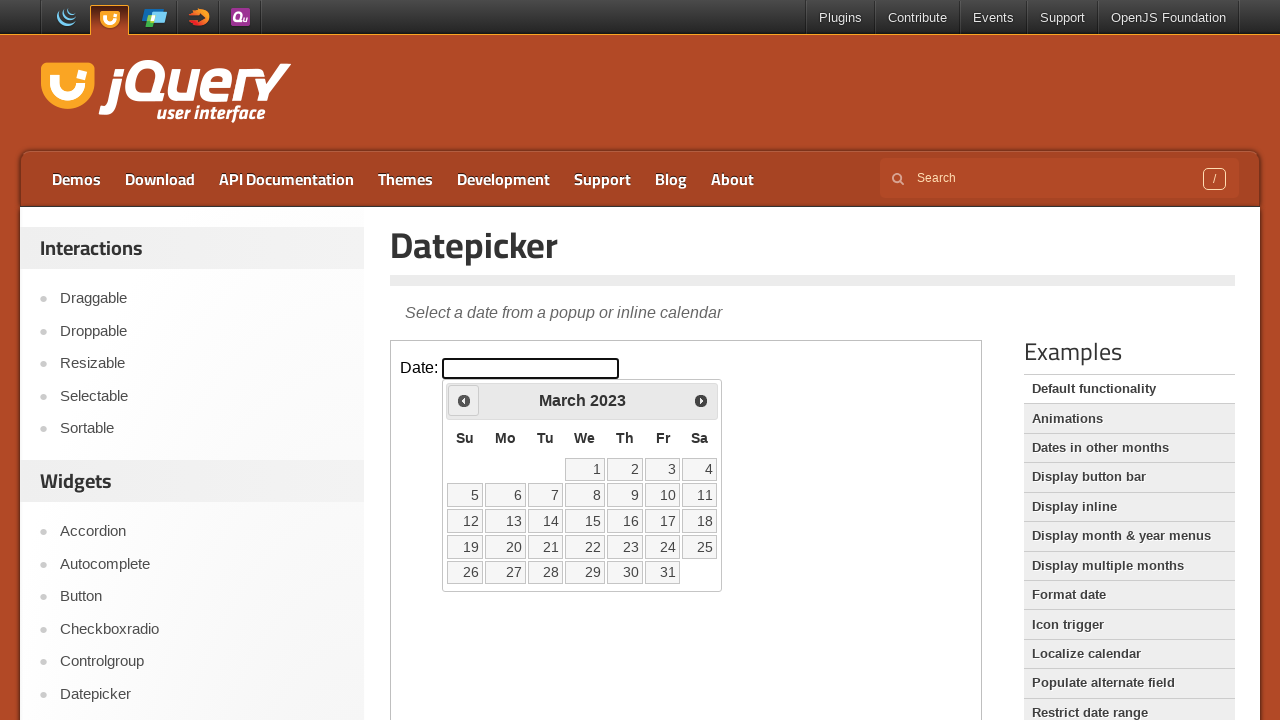

Clicked left navigation arrow to go to previous year at (464, 400) on iframe >> nth=0 >> internal:control=enter-frame >> xpath=//span[@class='ui-icon 
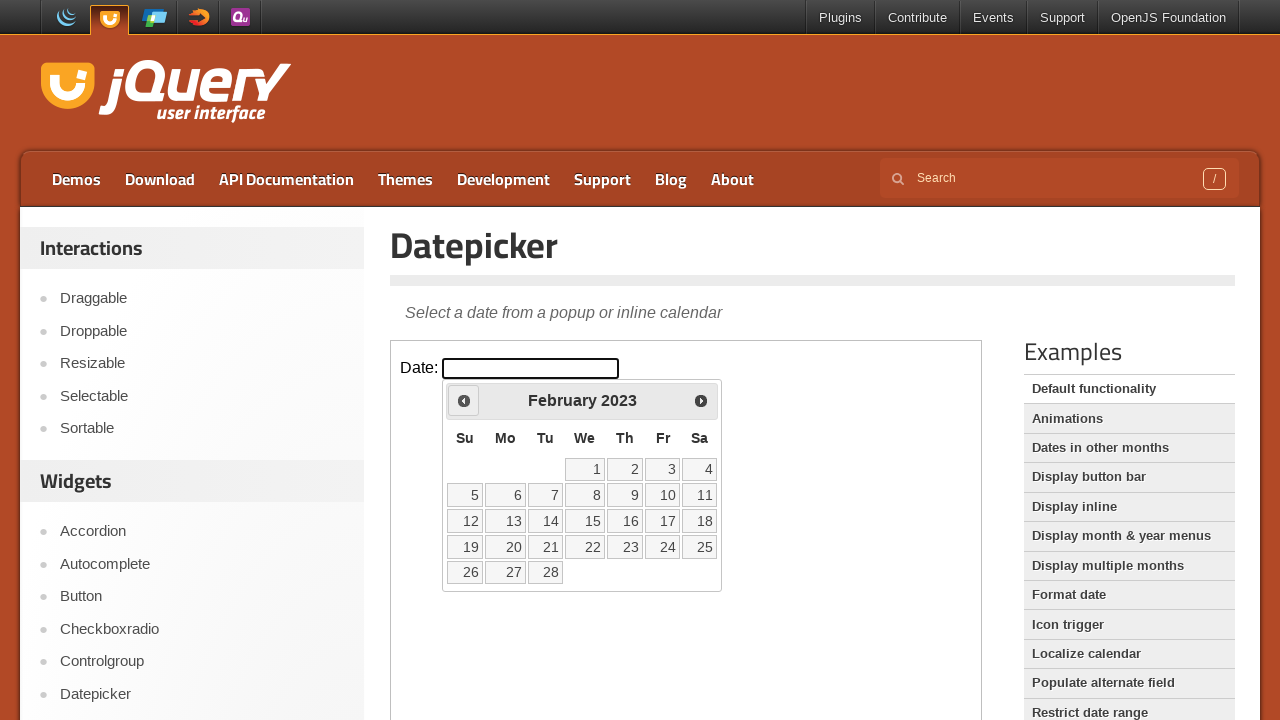

Checked current month: February
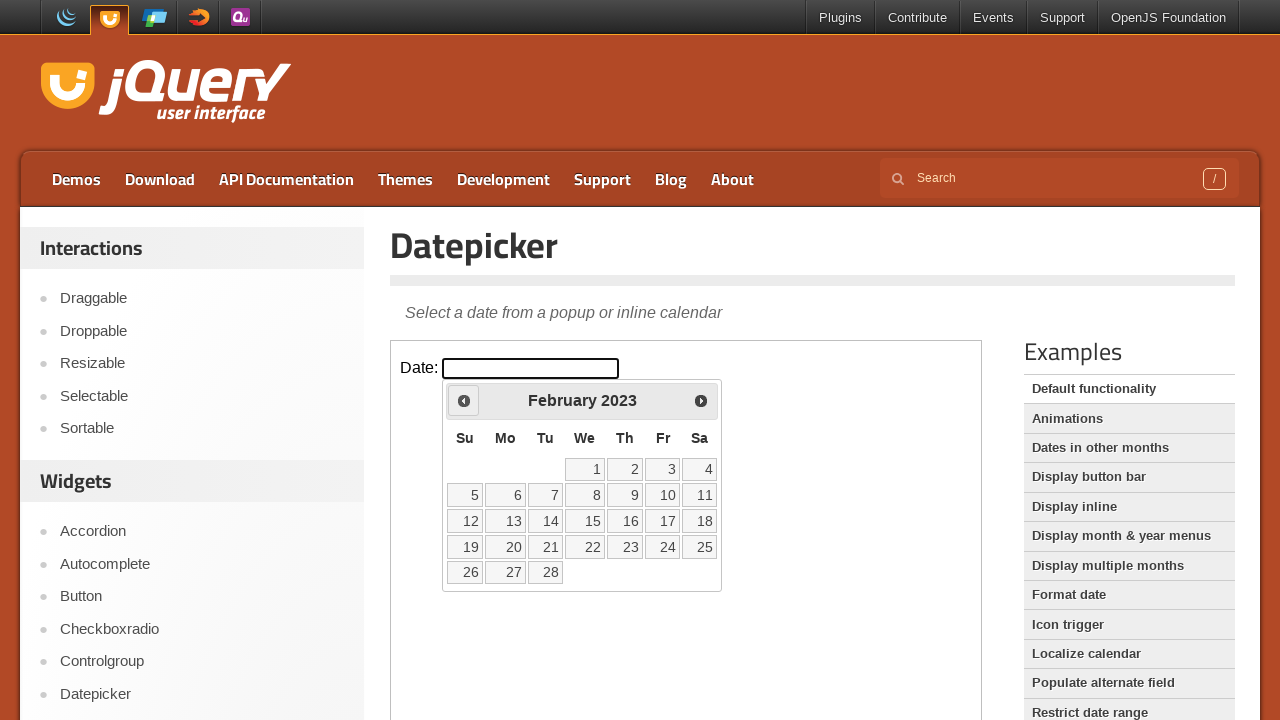

Checked current year: 2023
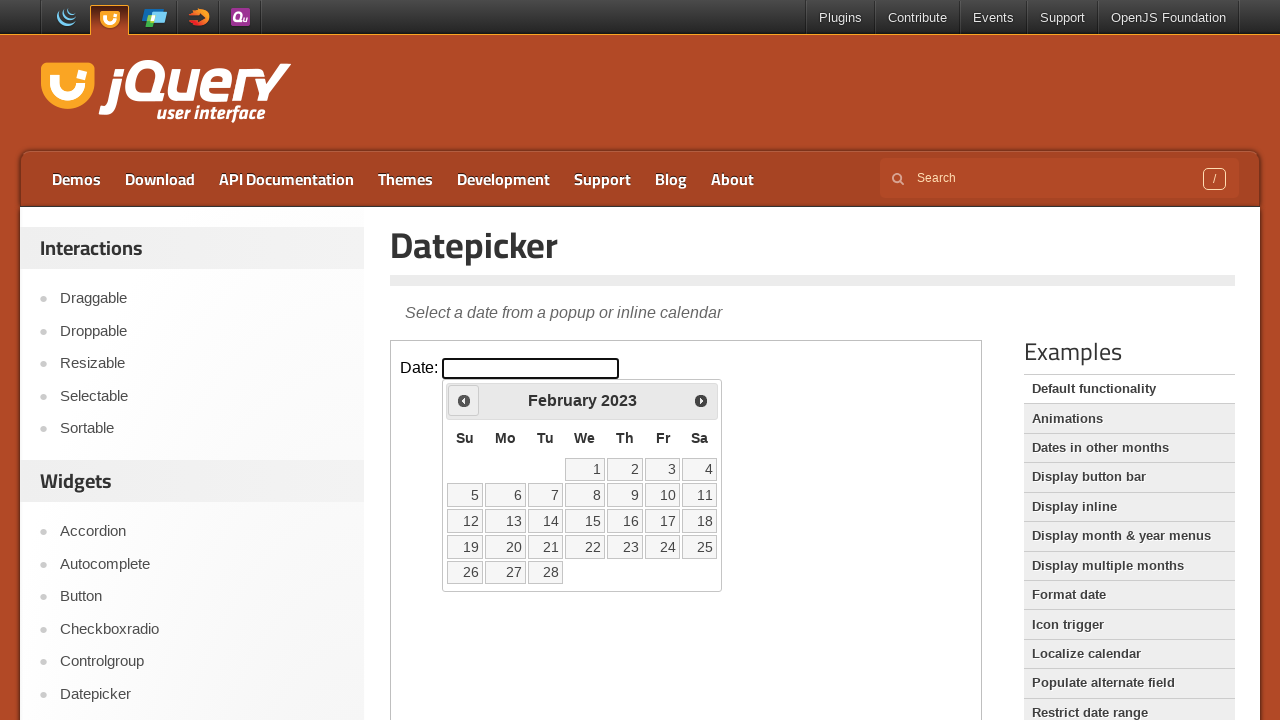

Clicked left navigation arrow to go to previous year at (464, 400) on iframe >> nth=0 >> internal:control=enter-frame >> xpath=//span[@class='ui-icon 
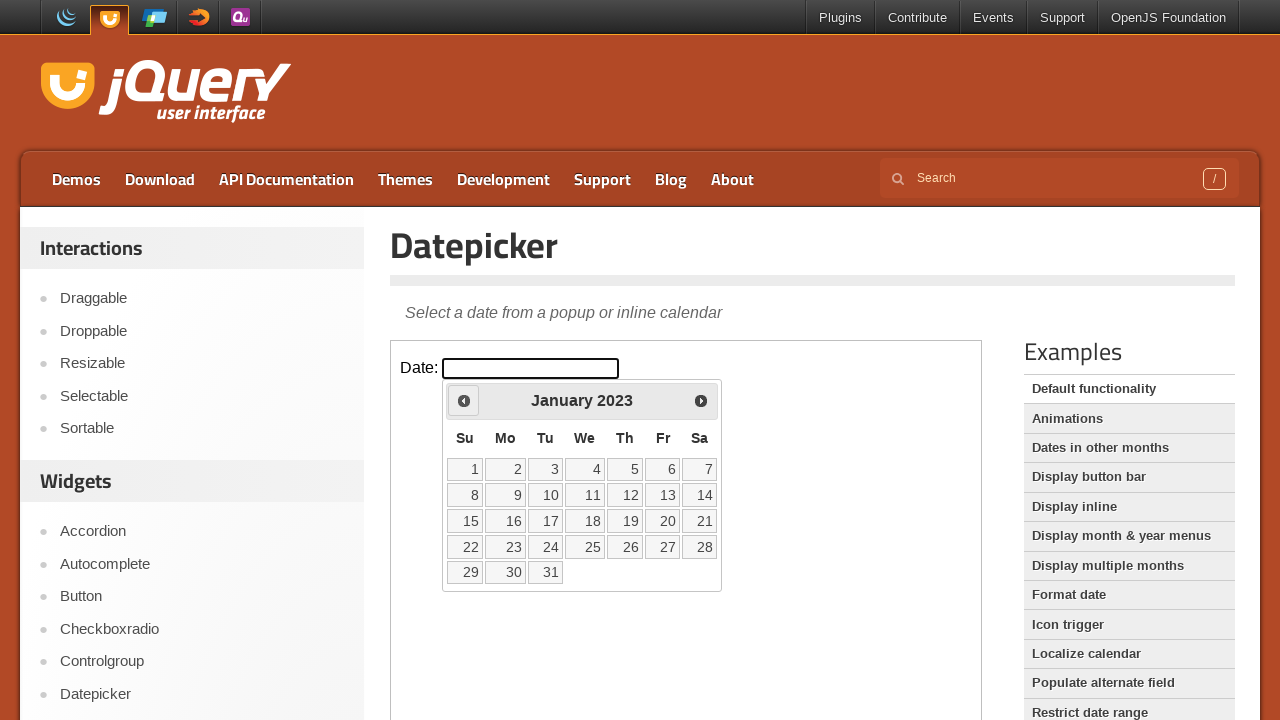

Checked current month: January
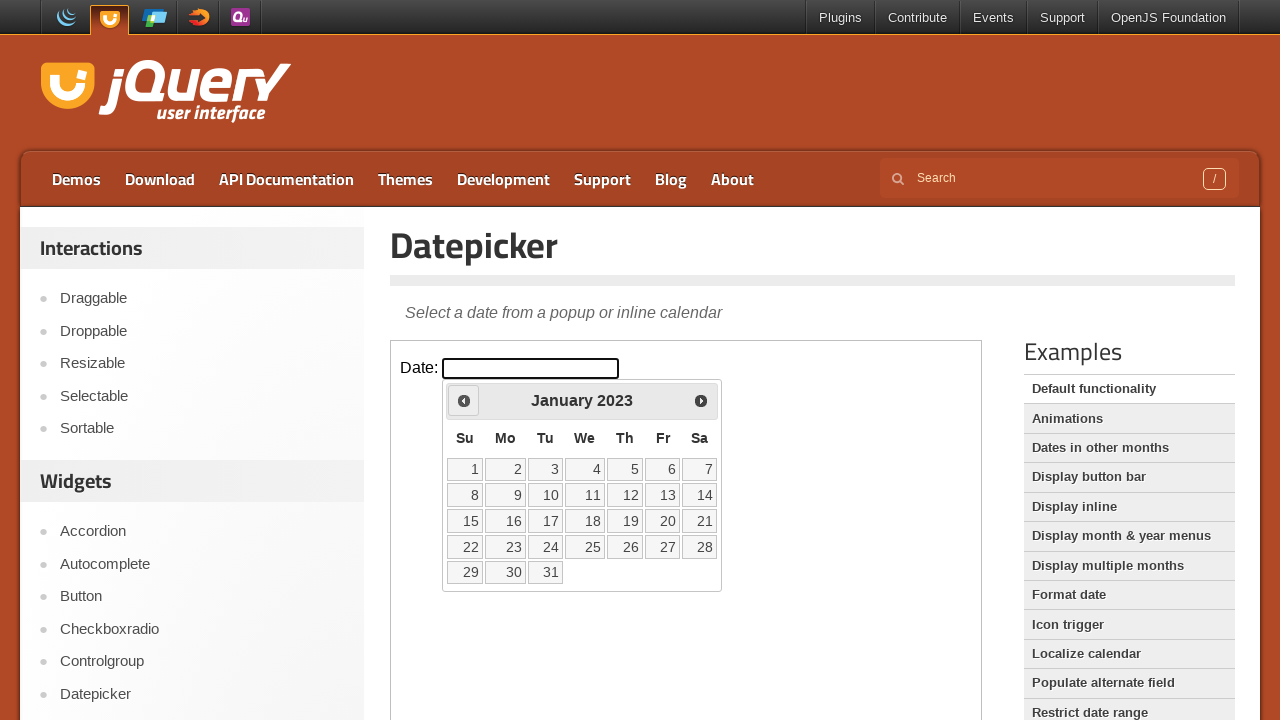

Checked current year: 2023
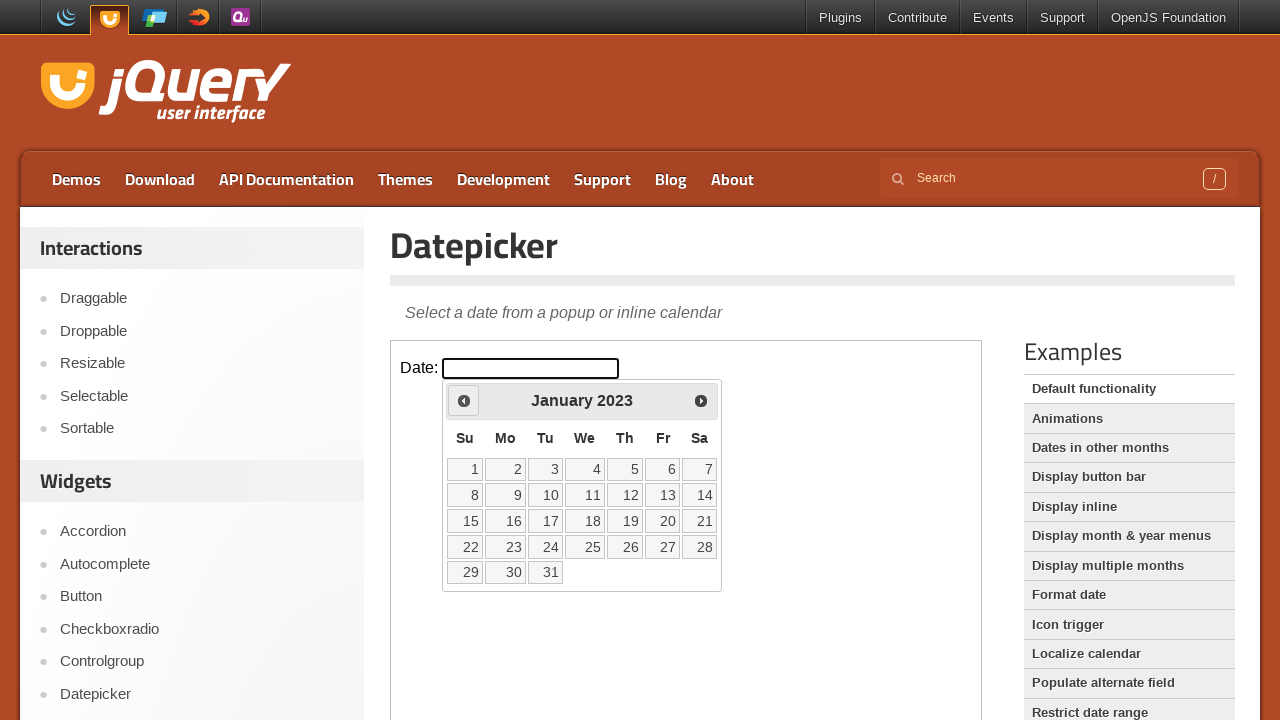

Clicked left navigation arrow to go to previous year at (464, 400) on iframe >> nth=0 >> internal:control=enter-frame >> xpath=//span[@class='ui-icon 
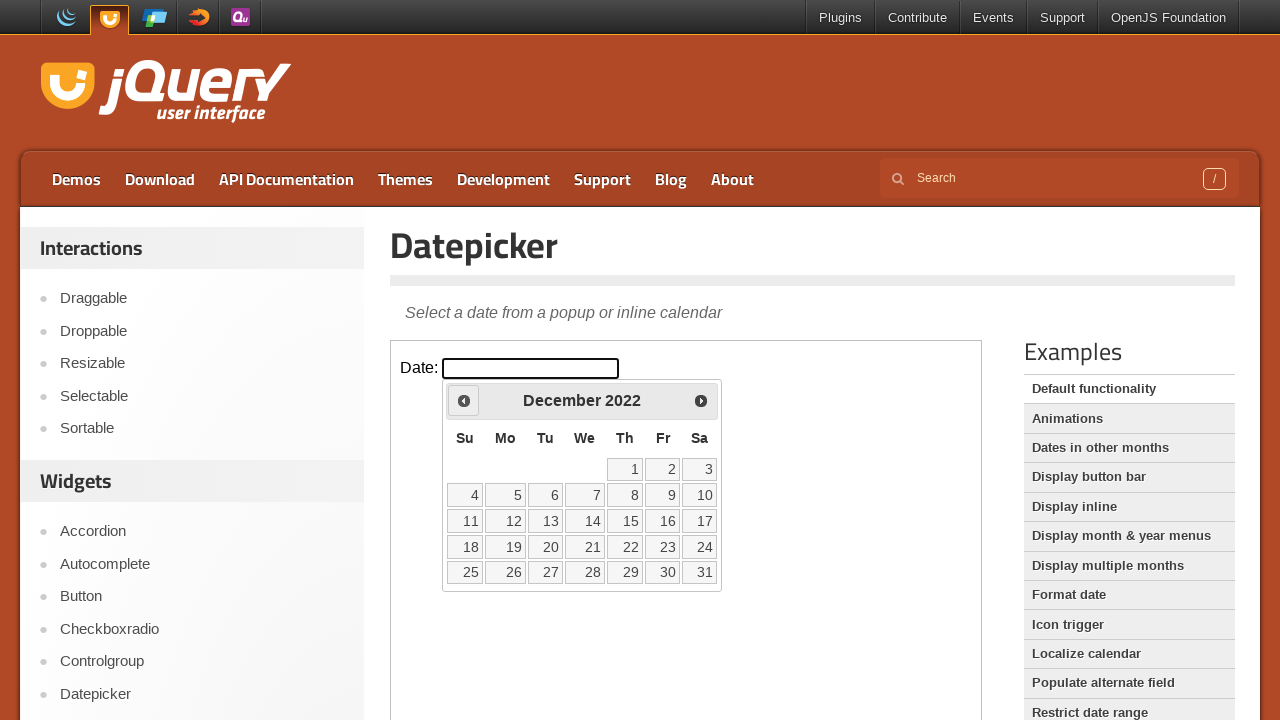

Checked current month: December
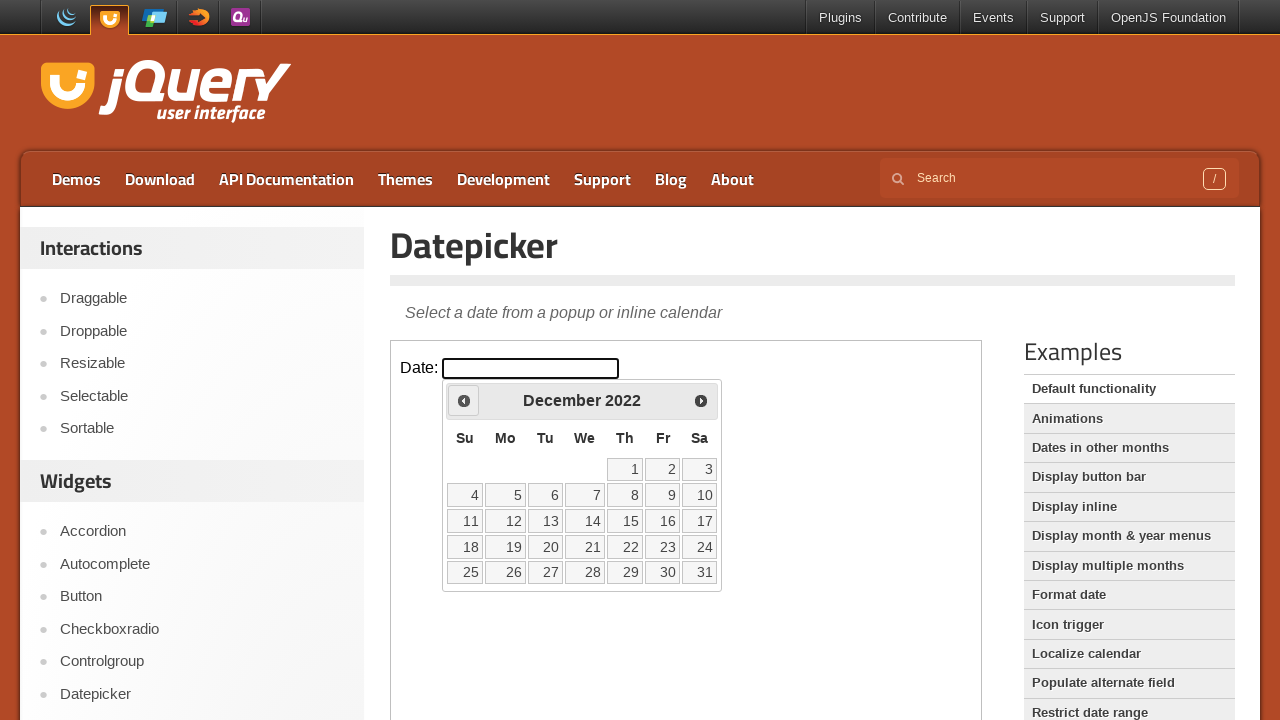

Checked current year: 2022
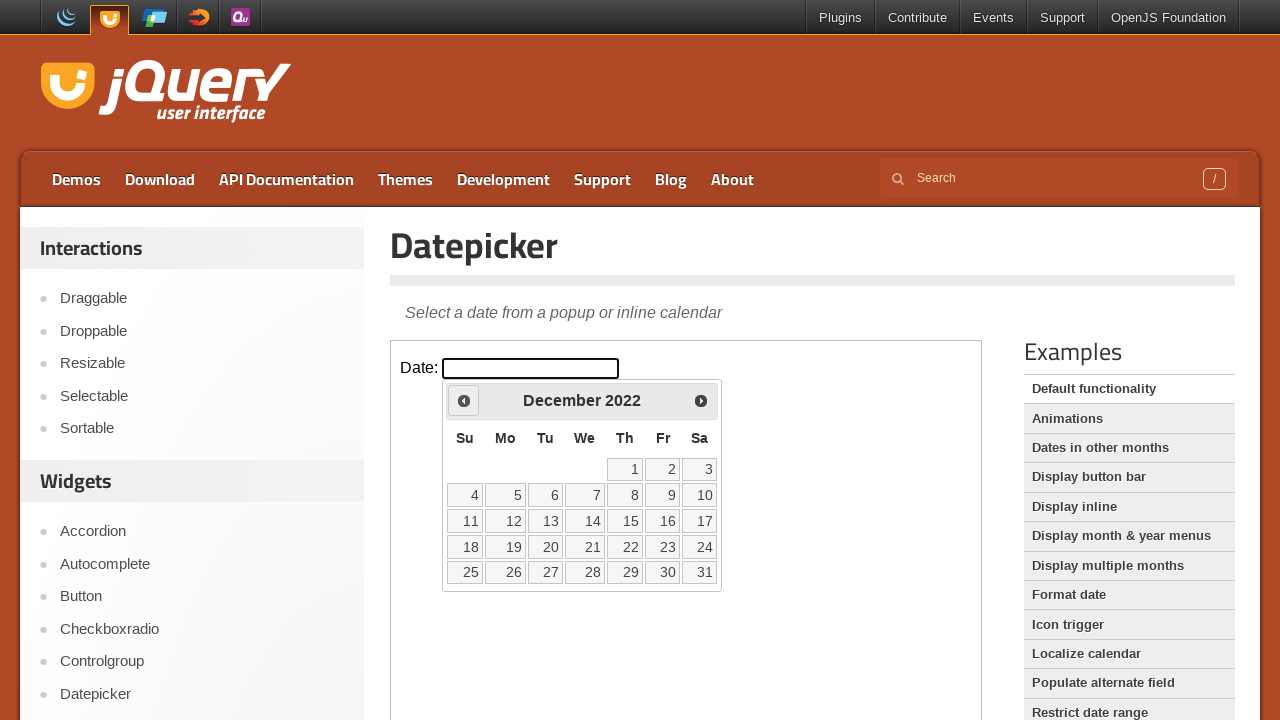

Clicked left navigation arrow to go to previous month at (464, 400) on iframe >> nth=0 >> internal:control=enter-frame >> xpath=//span[@class='ui-icon 
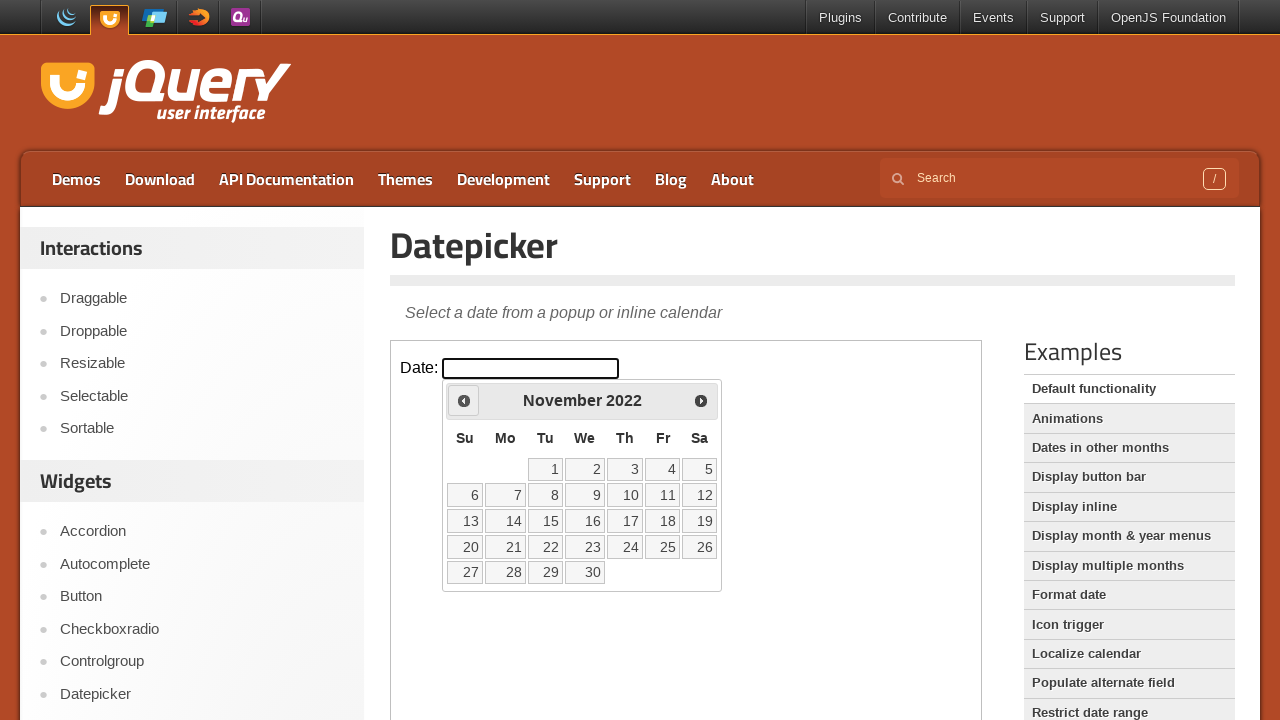

Checked current month: November
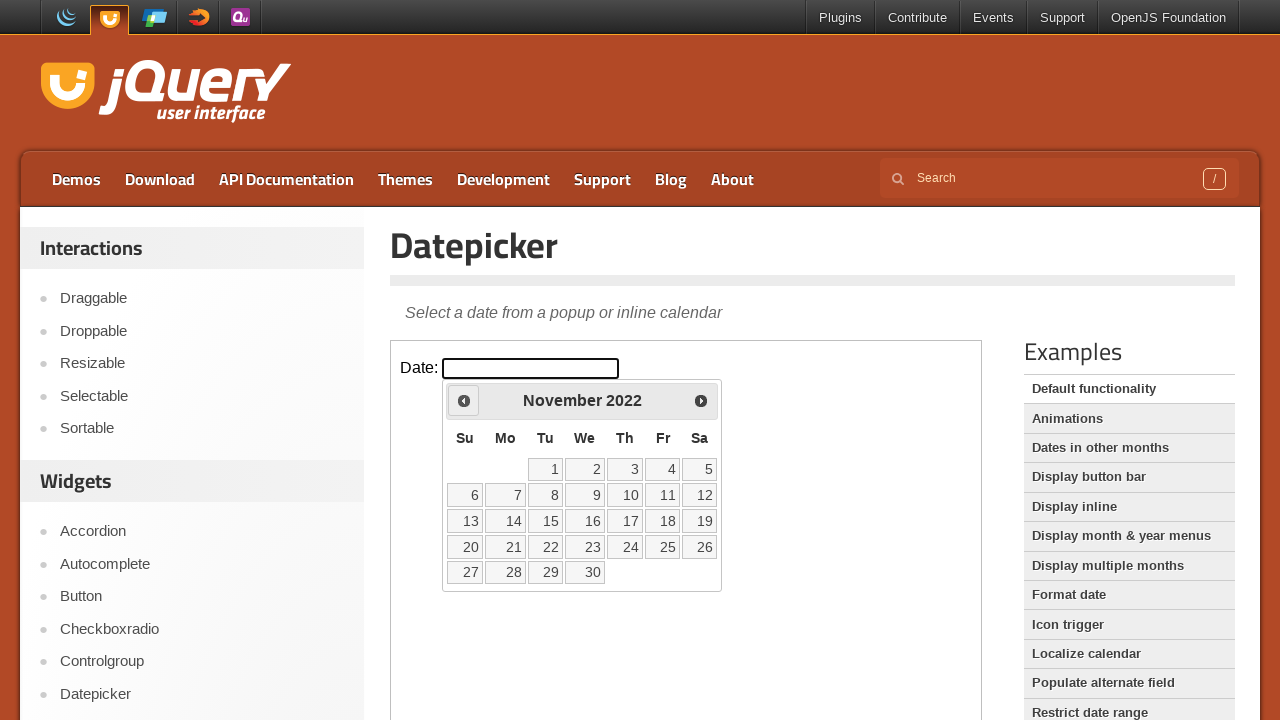

Checked current year: 2022
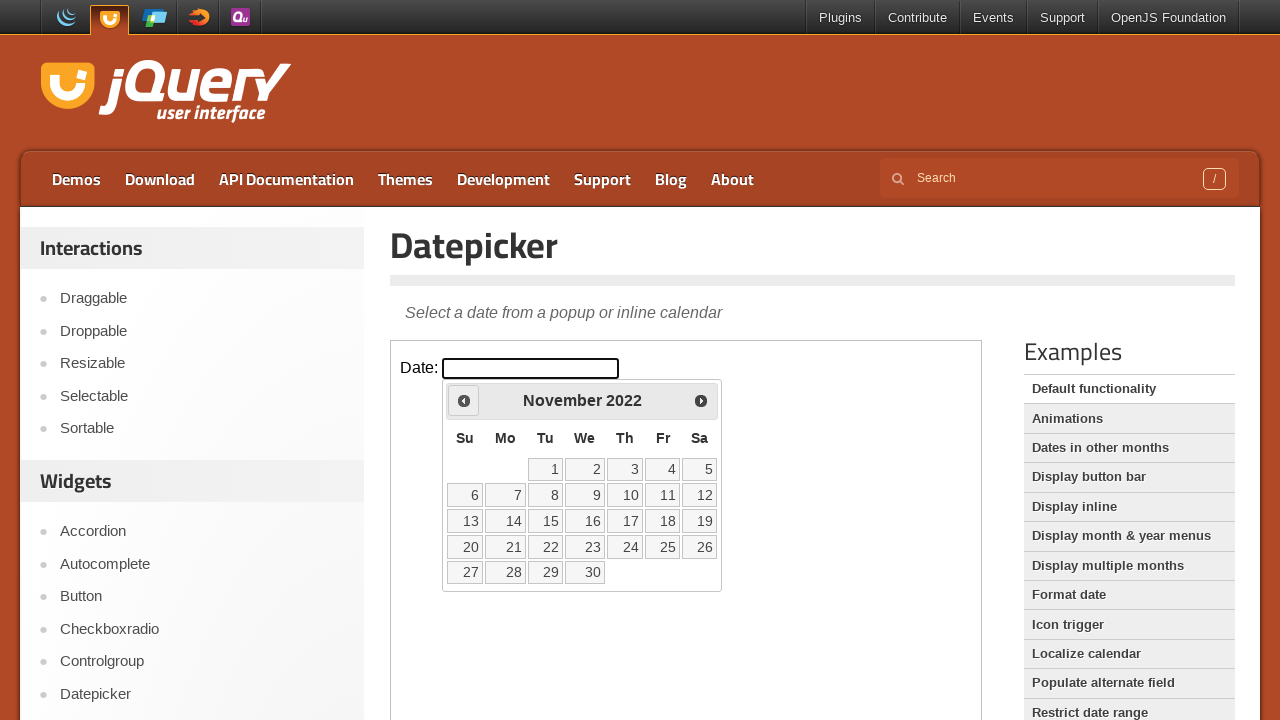

Clicked left navigation arrow to go to previous month at (464, 400) on iframe >> nth=0 >> internal:control=enter-frame >> xpath=//span[@class='ui-icon 
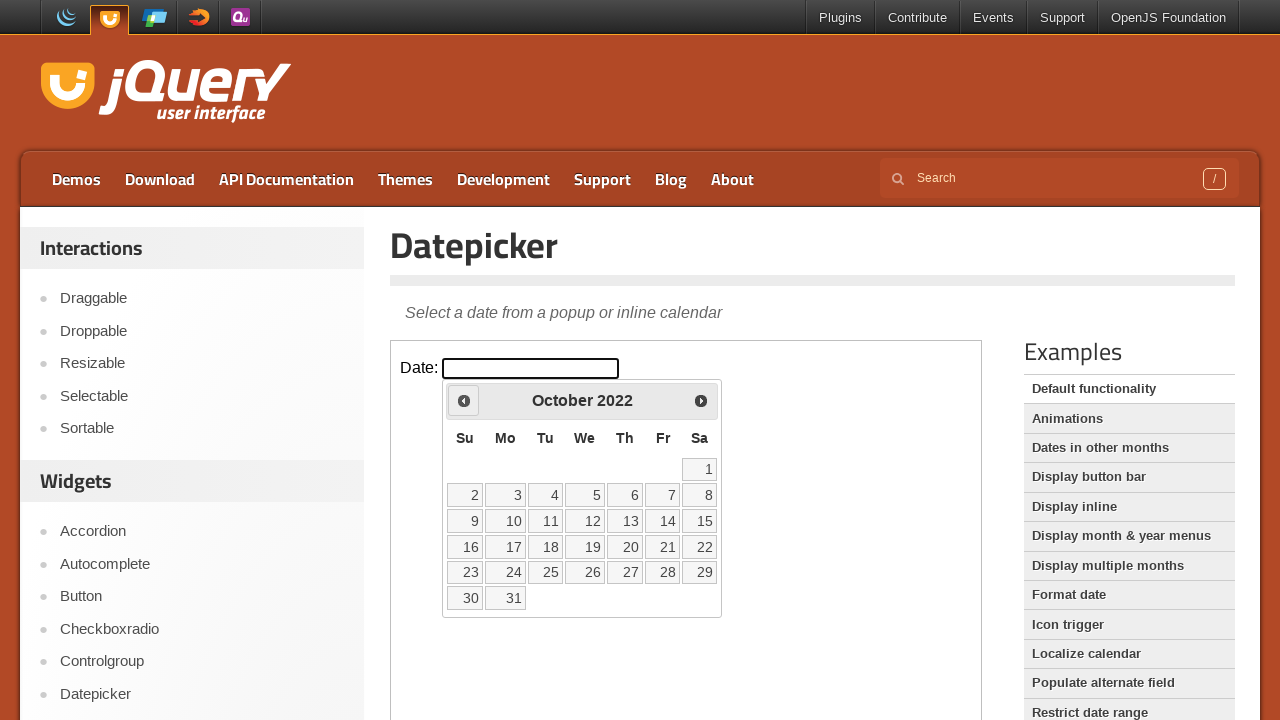

Checked current month: October
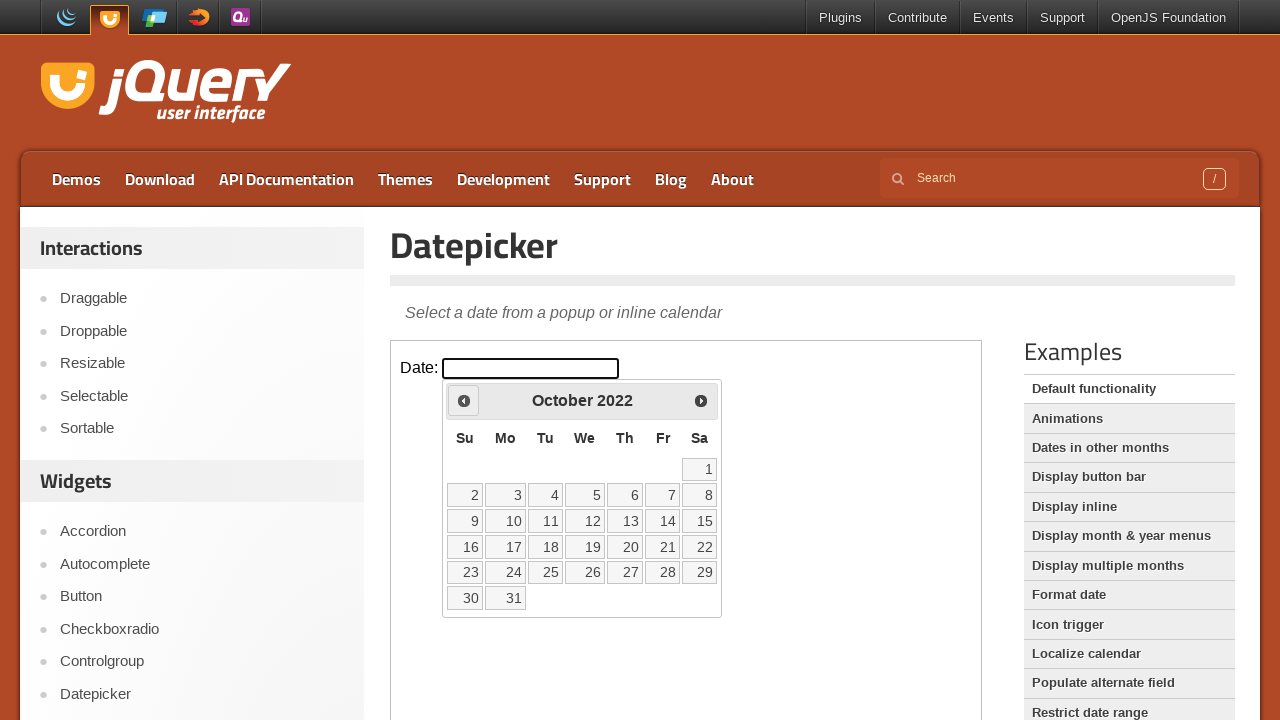

Checked current year: 2022
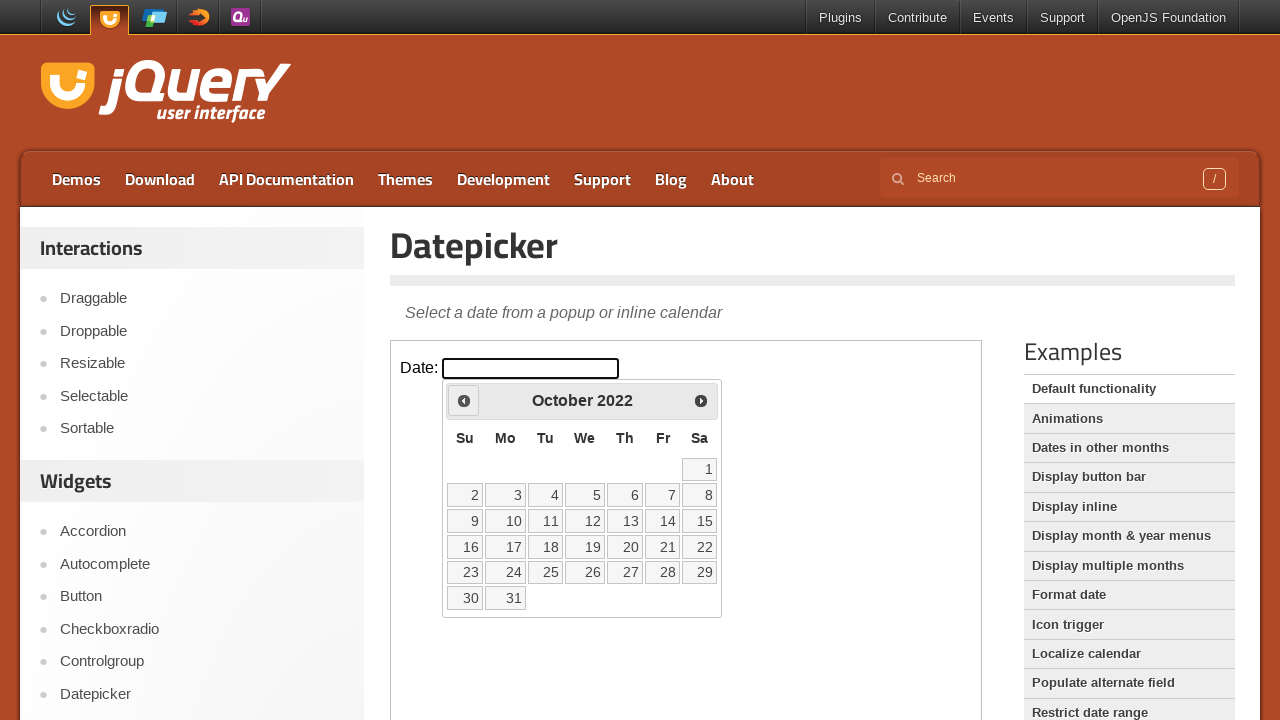

Clicked left navigation arrow to go to previous month at (464, 400) on iframe >> nth=0 >> internal:control=enter-frame >> xpath=//span[@class='ui-icon 
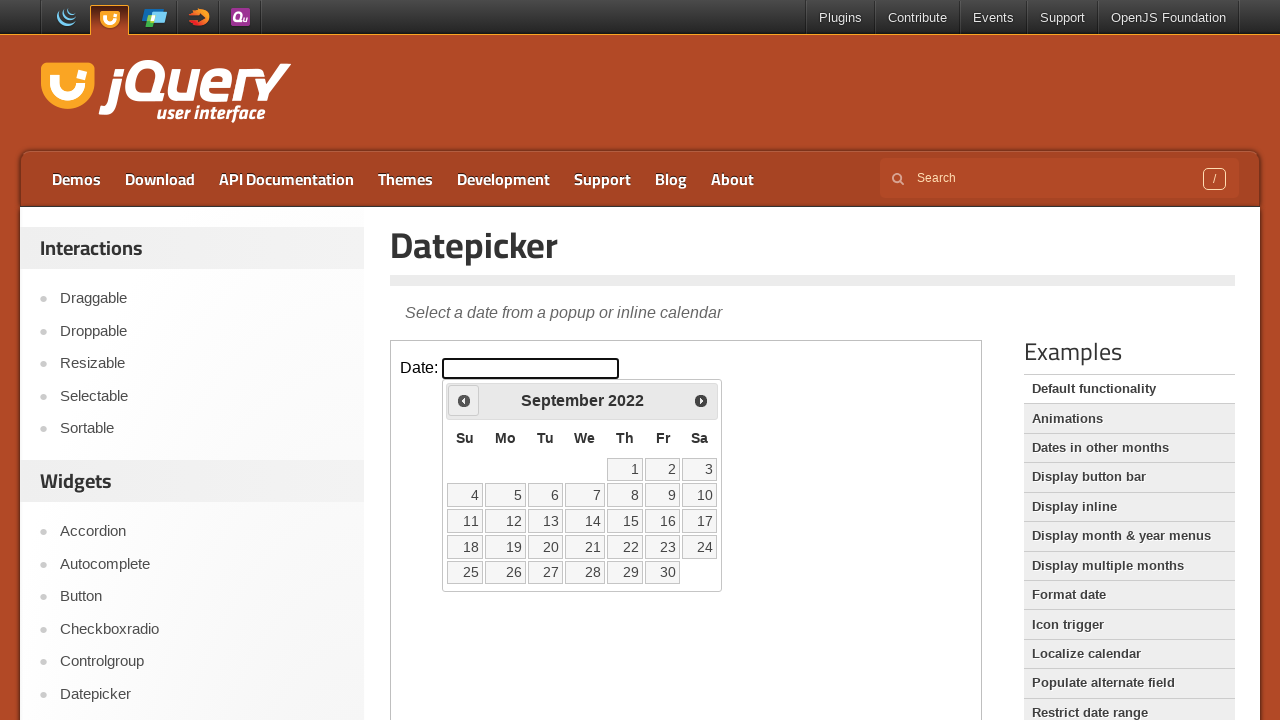

Checked current month: September
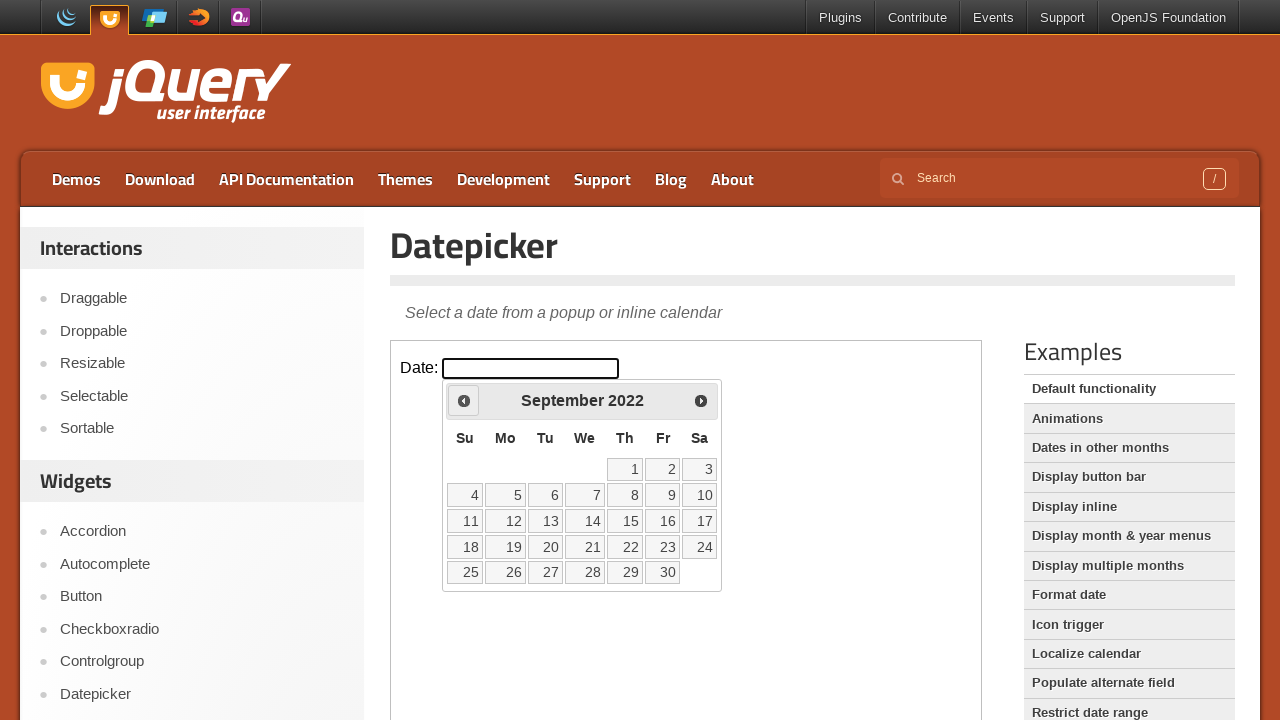

Checked current year: 2022
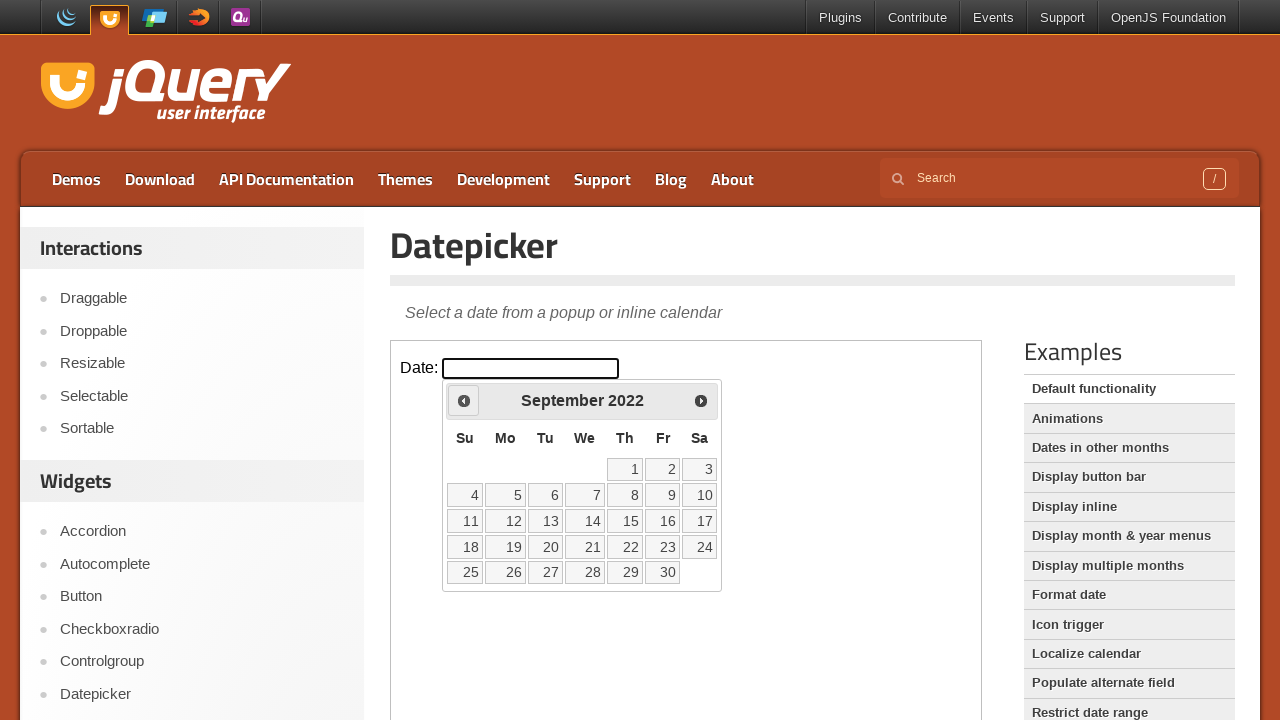

Clicked left navigation arrow to go to previous month at (464, 400) on iframe >> nth=0 >> internal:control=enter-frame >> xpath=//span[@class='ui-icon 
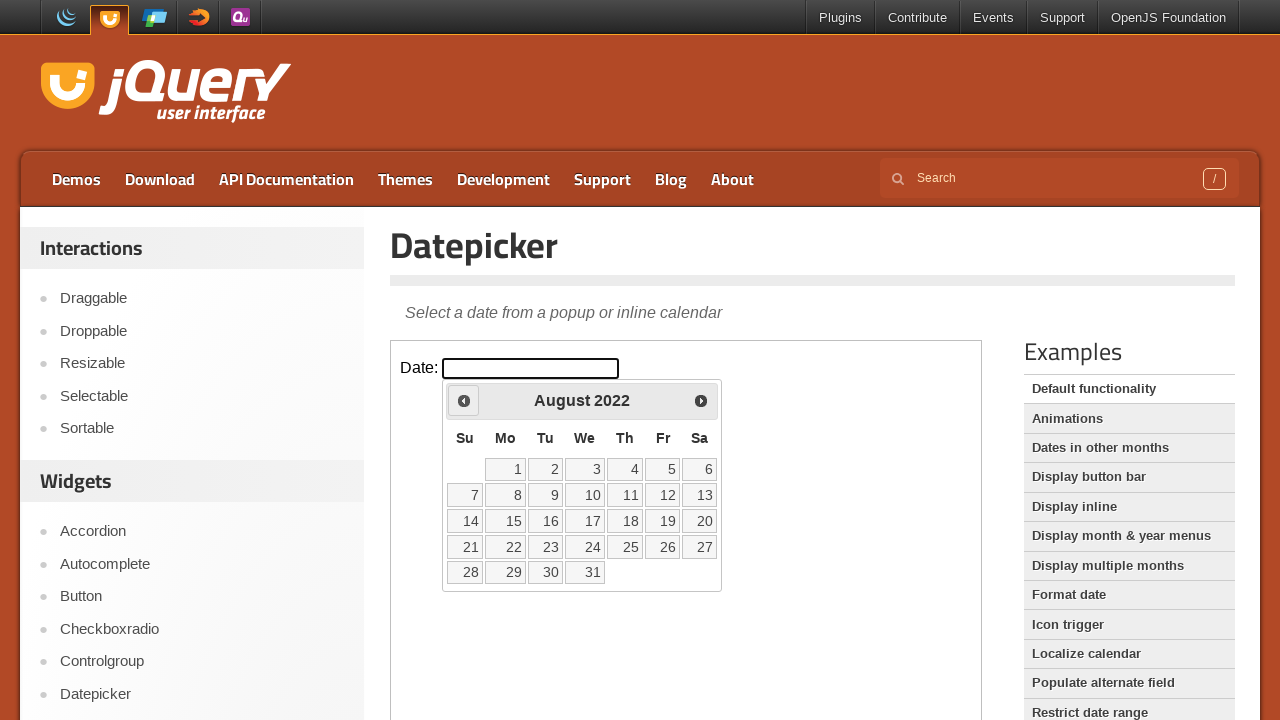

Checked current month: August
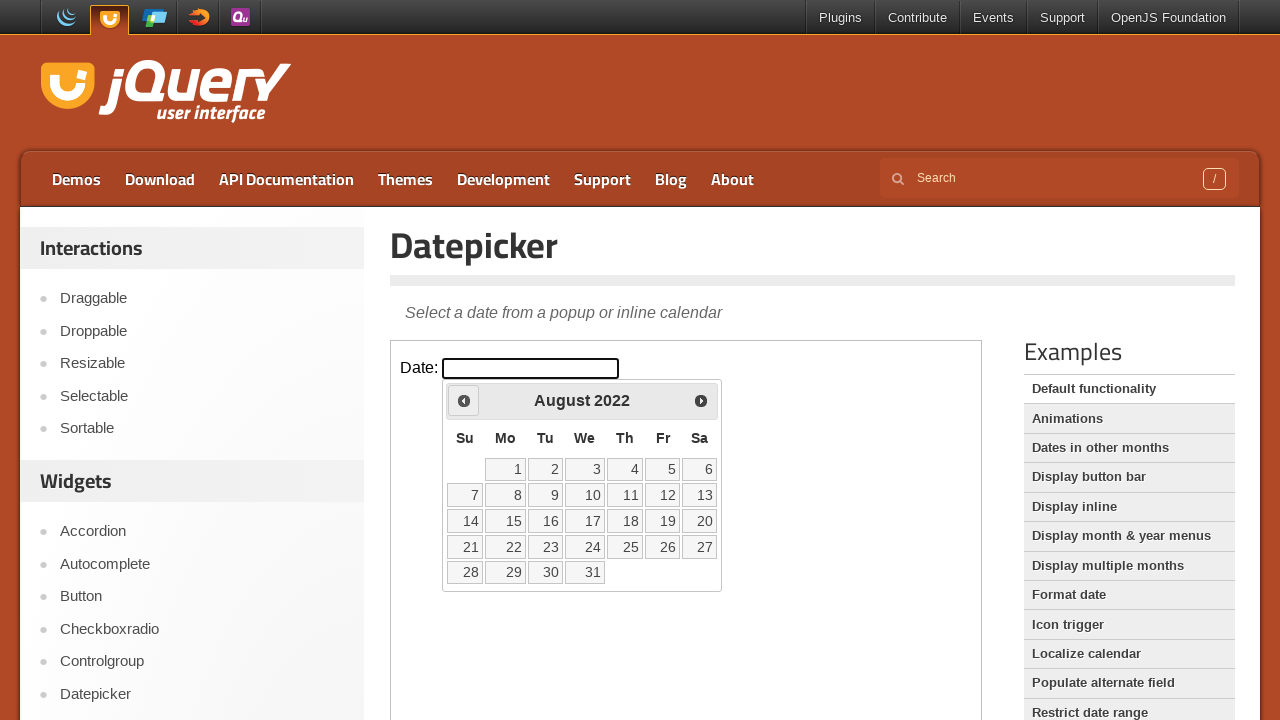

Checked current year: 2022
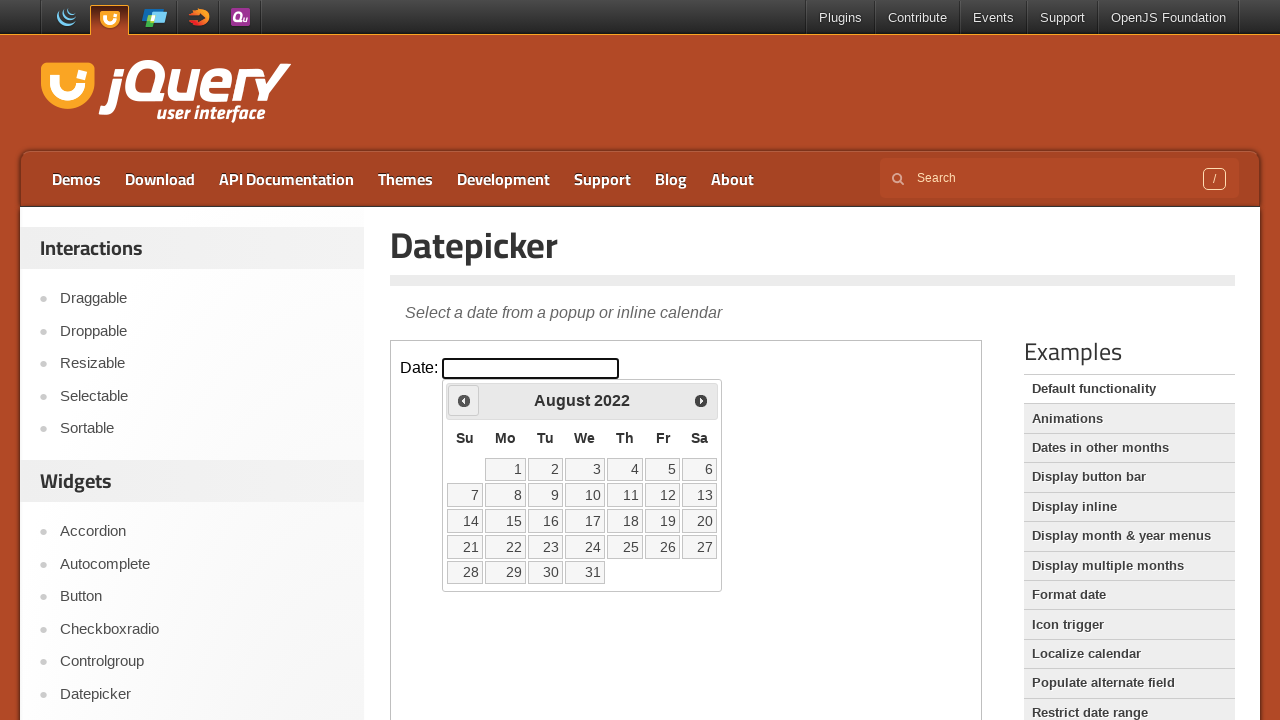

Clicked left navigation arrow to go to previous month at (464, 400) on iframe >> nth=0 >> internal:control=enter-frame >> xpath=//span[@class='ui-icon 
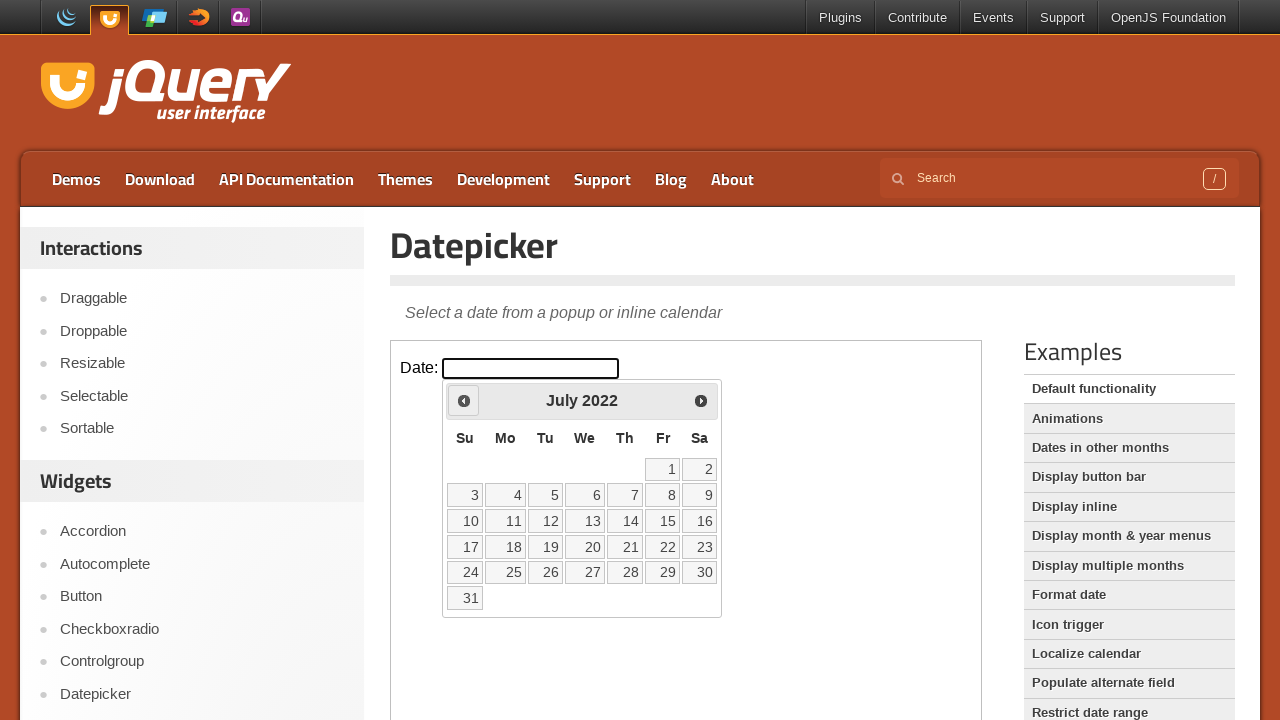

Checked current month: July
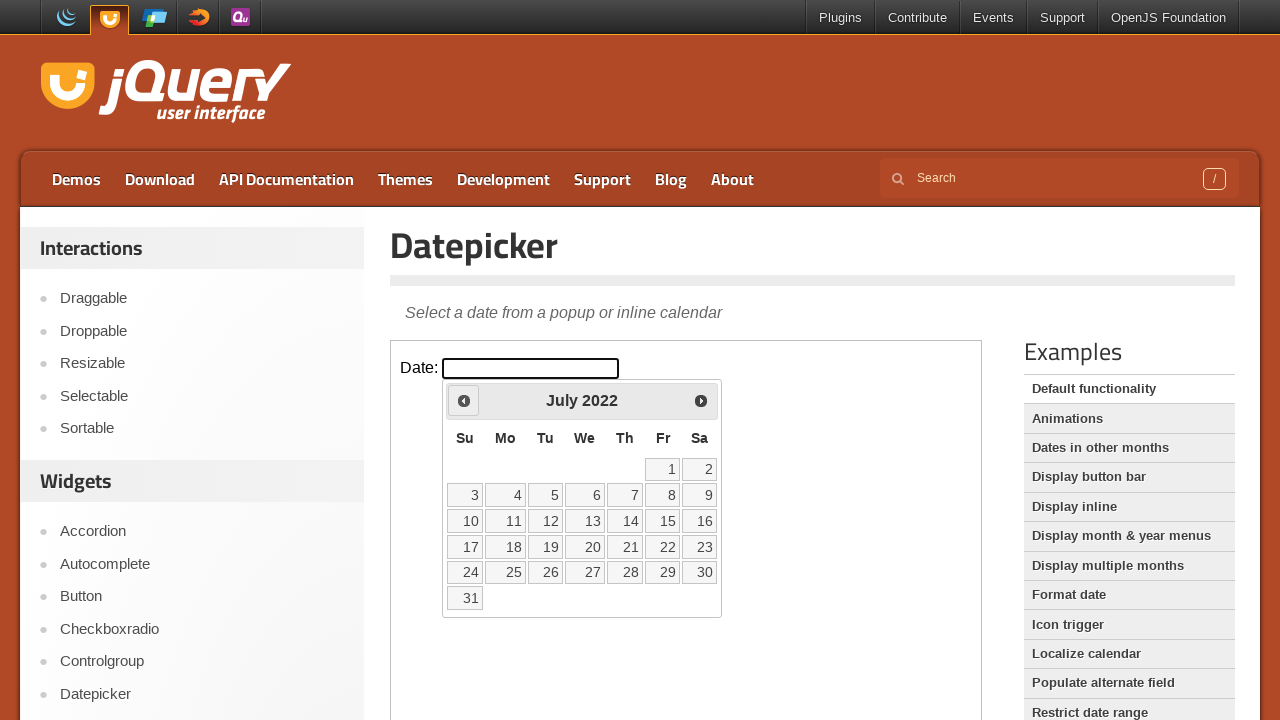

Checked current year: 2022
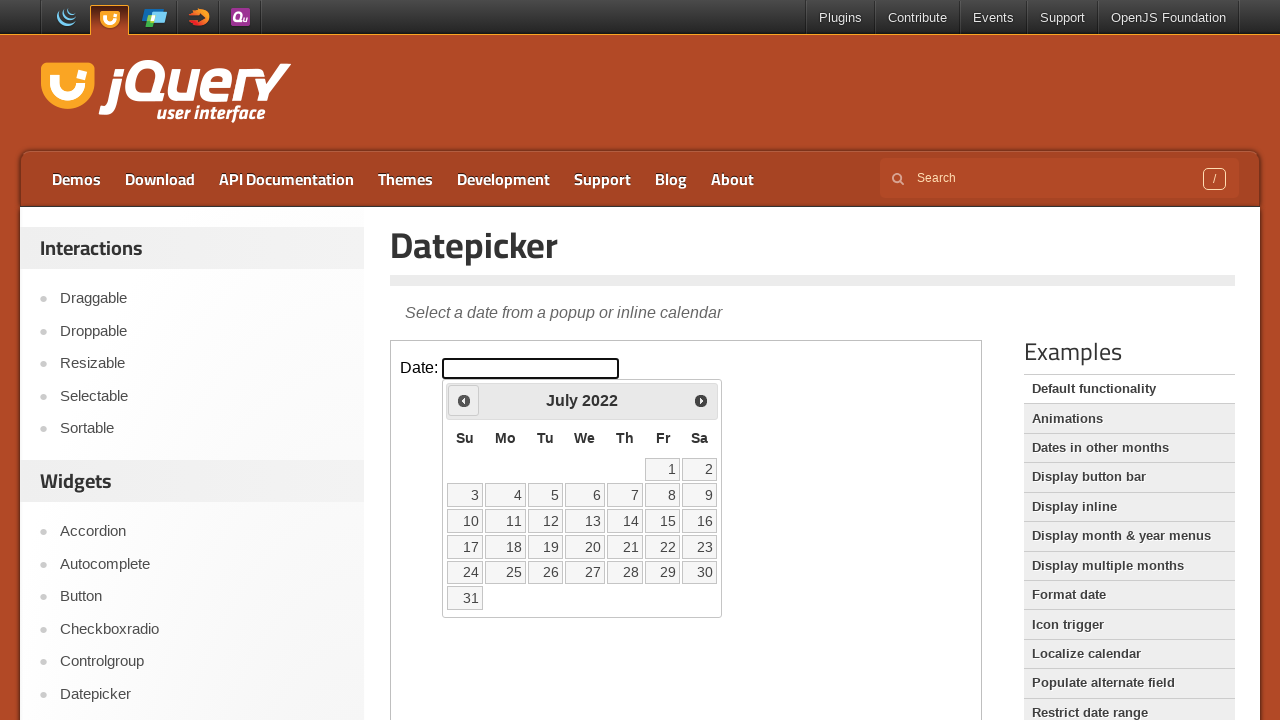

Clicked left navigation arrow to go to previous month at (464, 400) on iframe >> nth=0 >> internal:control=enter-frame >> xpath=//span[@class='ui-icon 
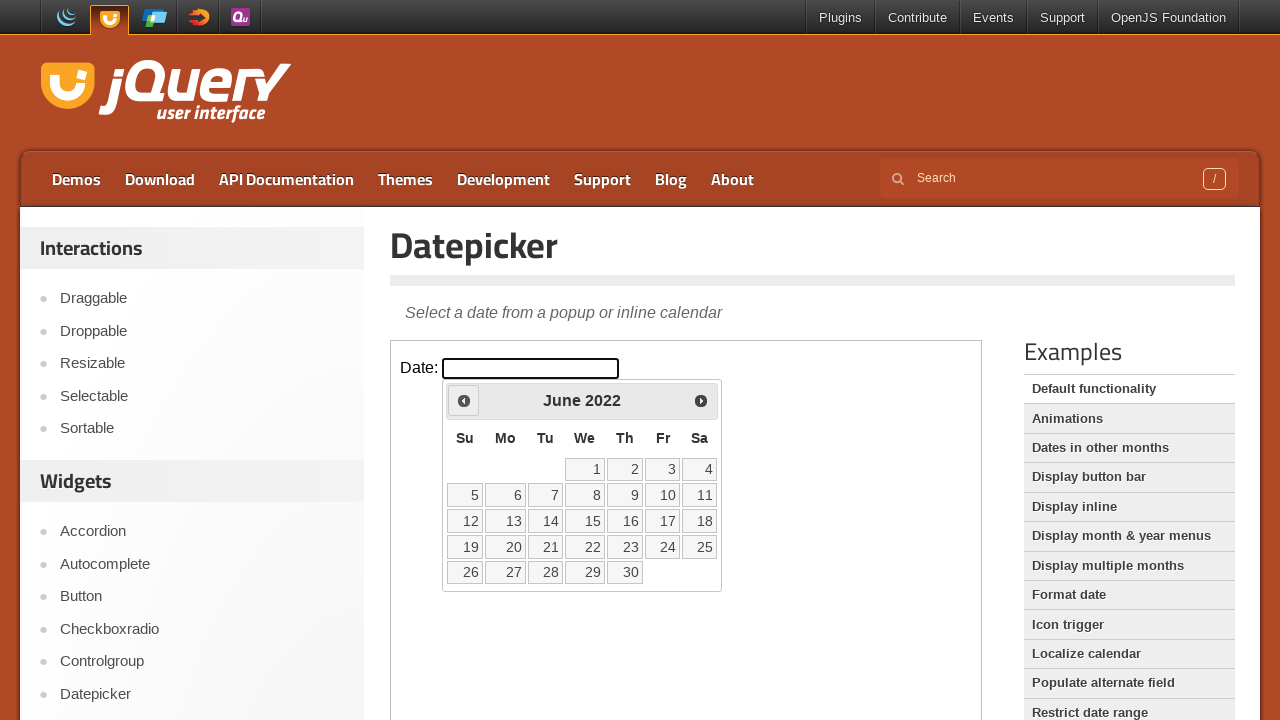

Checked current month: June
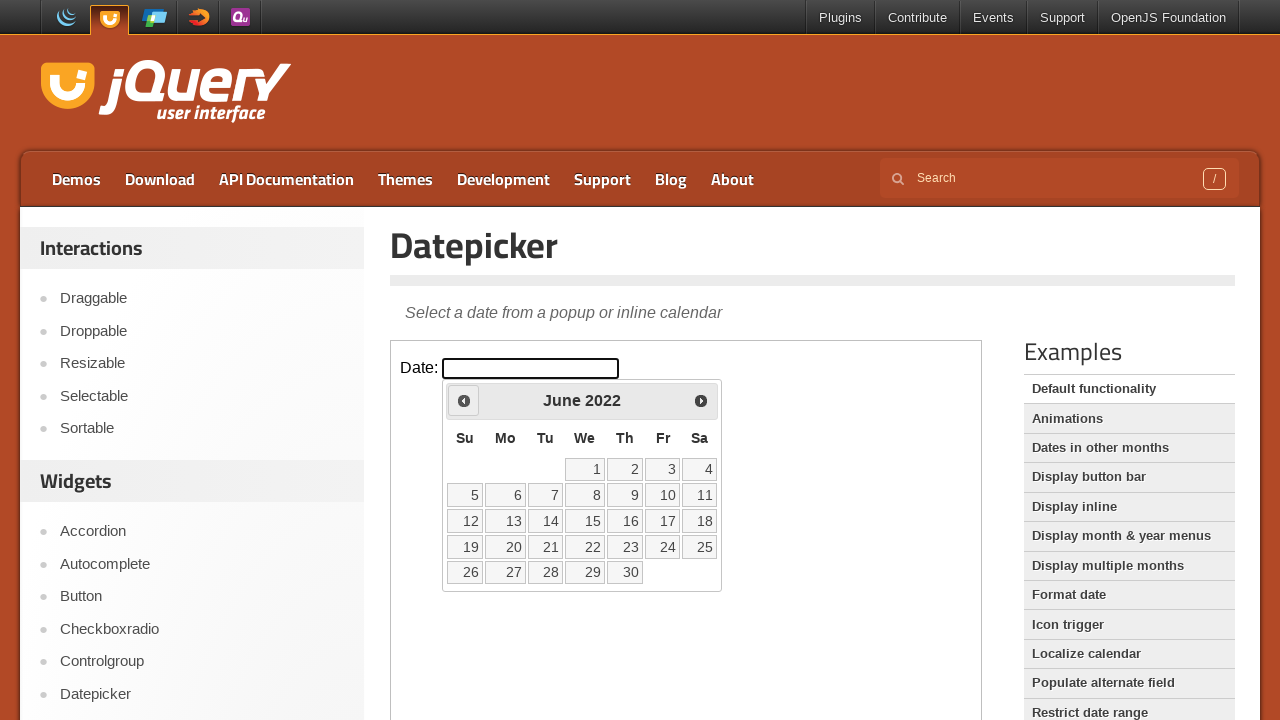

Checked current year: 2022
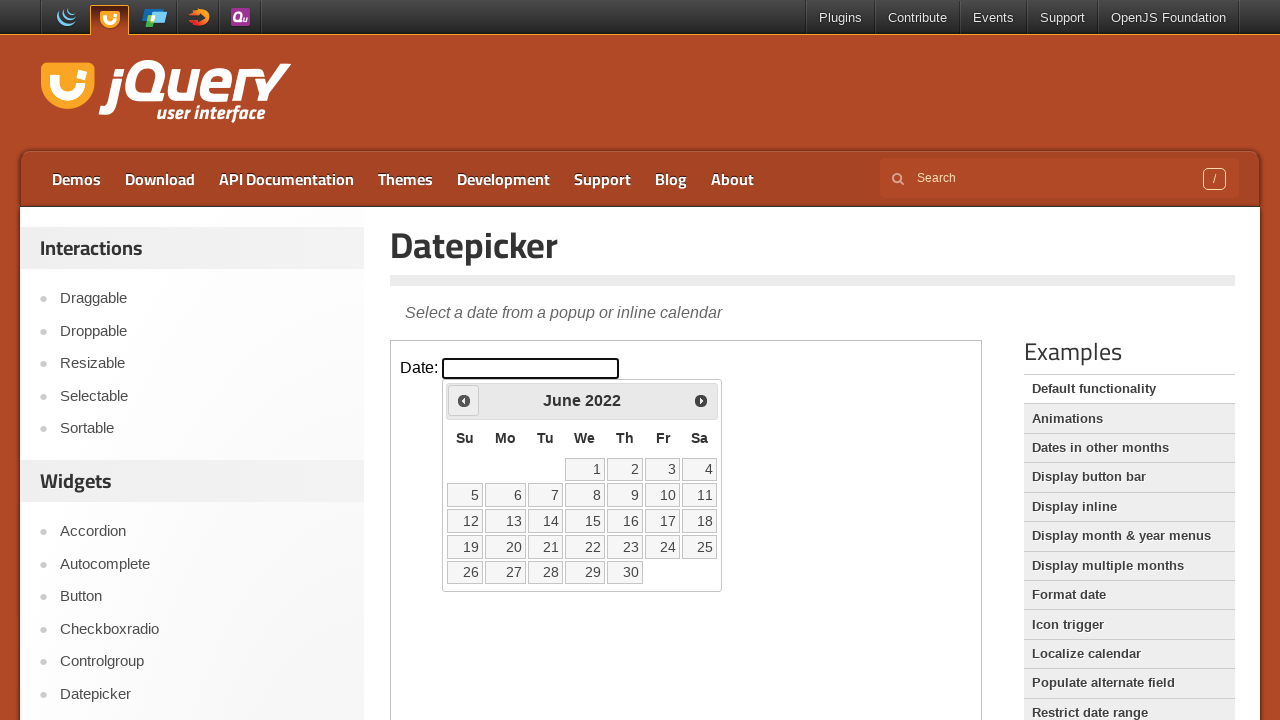

Clicked left navigation arrow to go to previous month at (464, 400) on iframe >> nth=0 >> internal:control=enter-frame >> xpath=//span[@class='ui-icon 
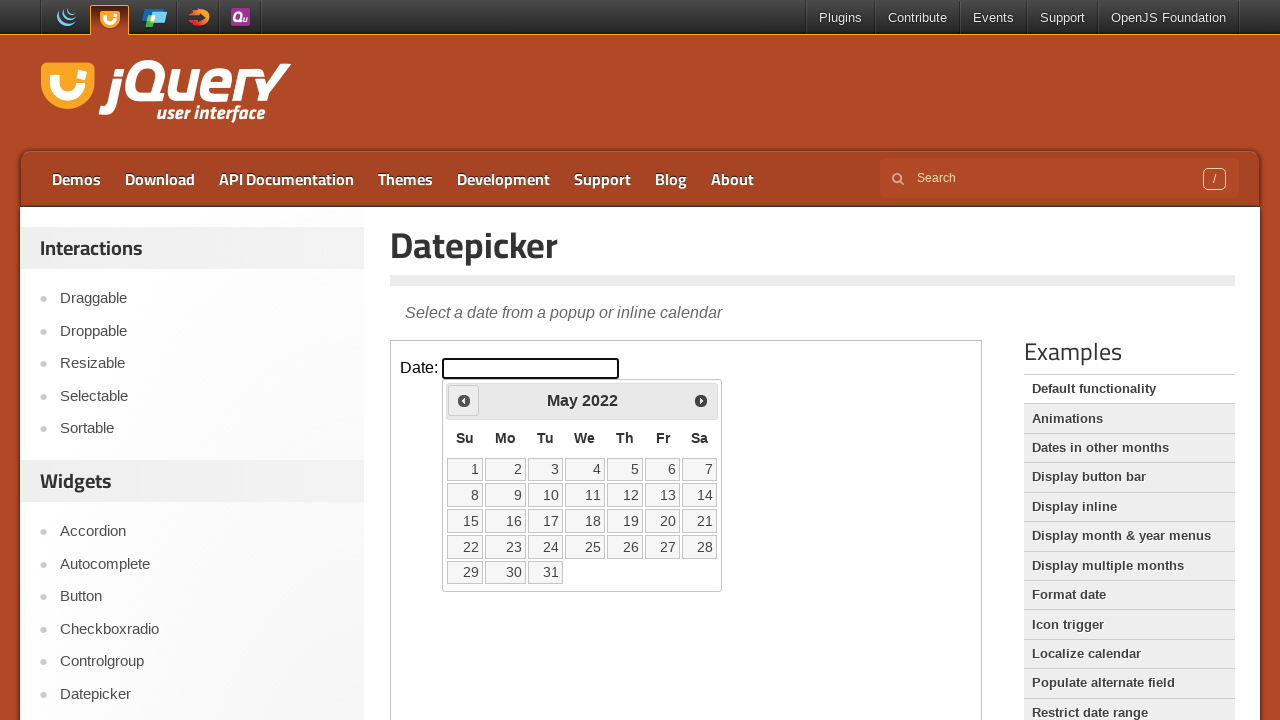

Checked current month: May
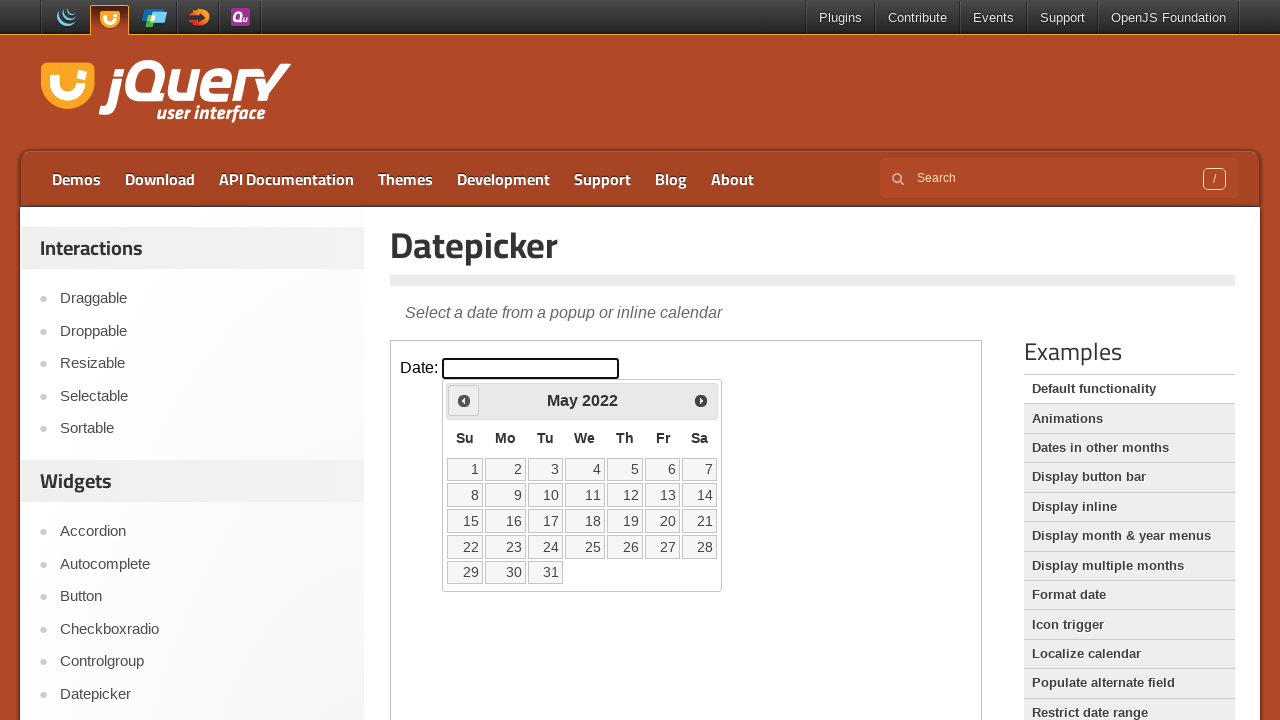

Checked current year: 2022
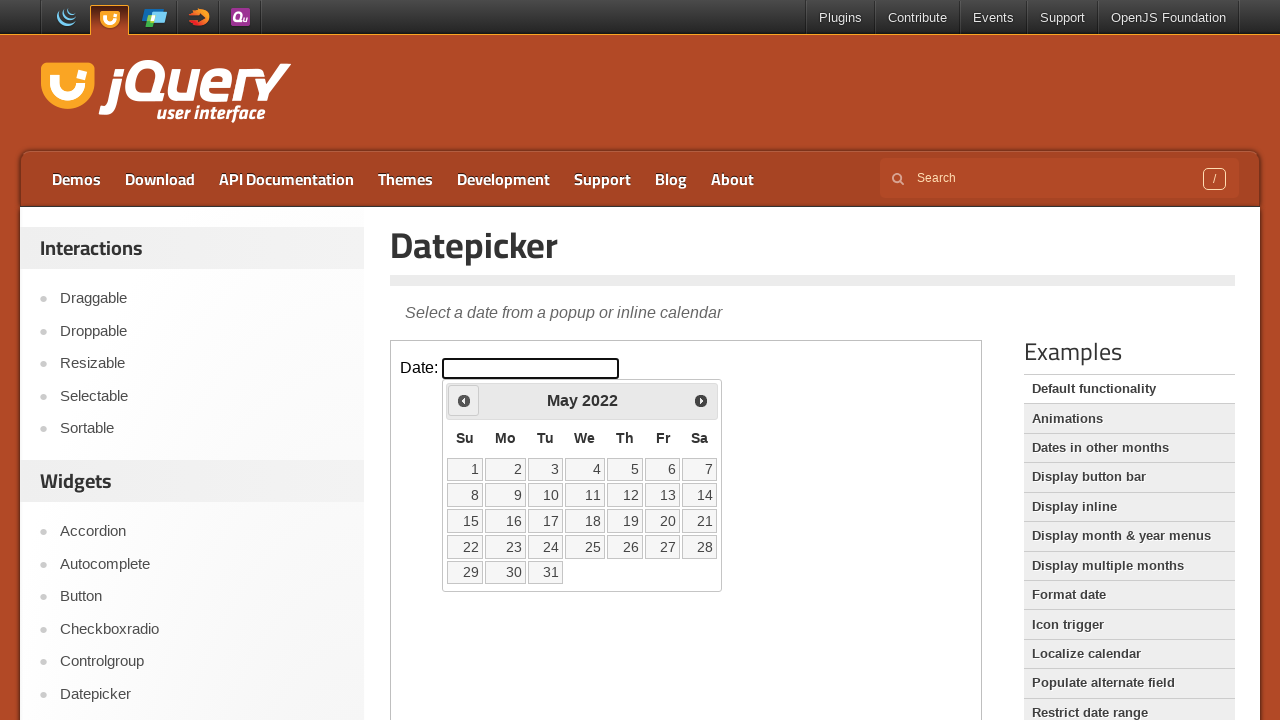

Clicked left navigation arrow to go to previous month at (464, 400) on iframe >> nth=0 >> internal:control=enter-frame >> xpath=//span[@class='ui-icon 
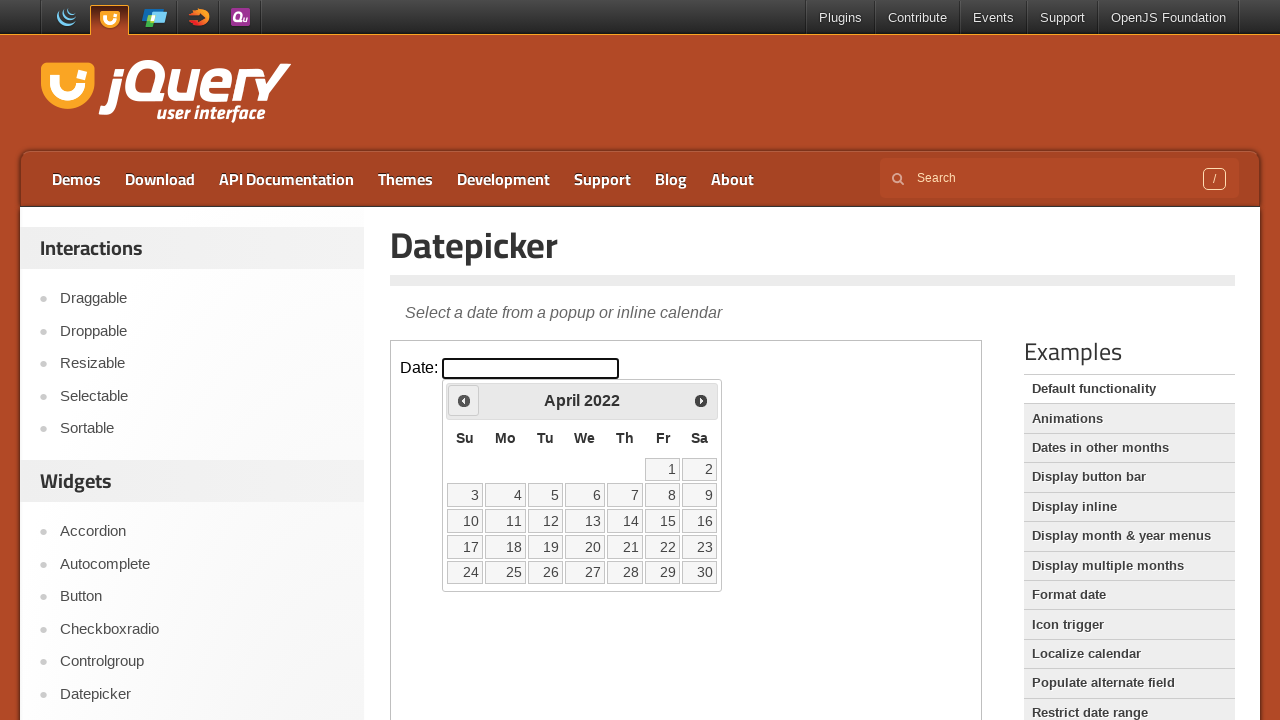

Checked current month: April
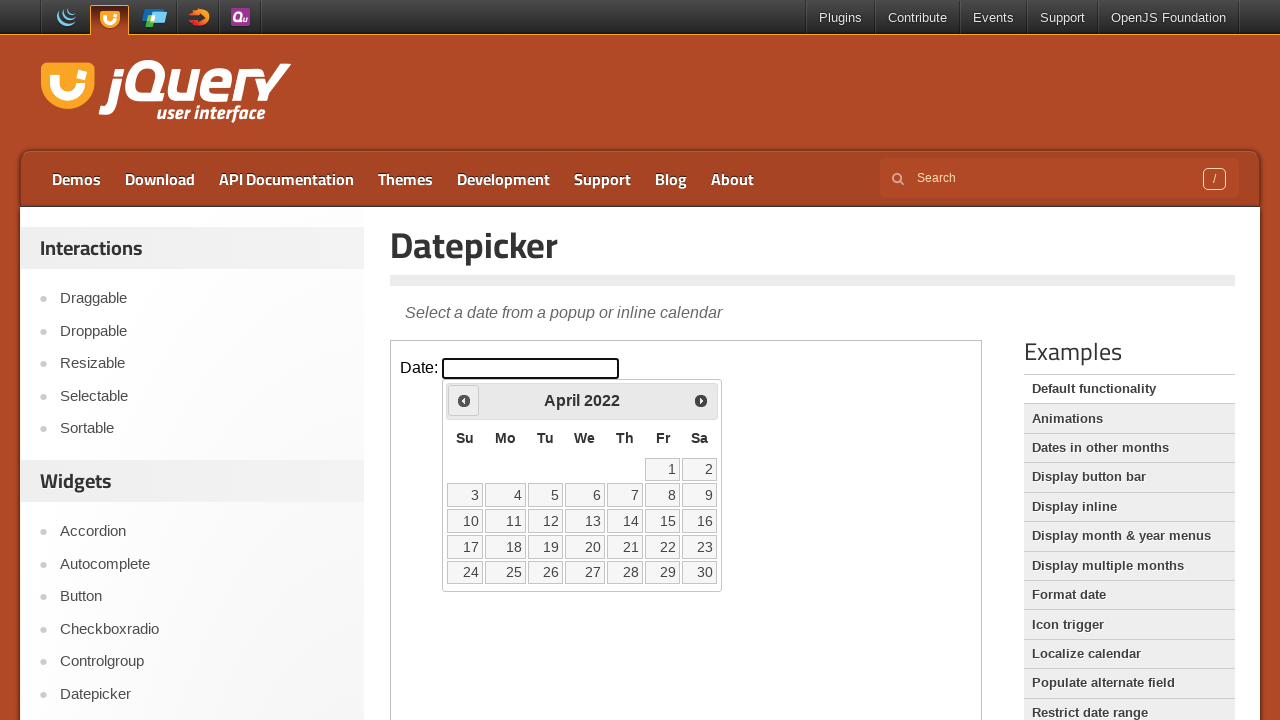

Checked current year: 2022
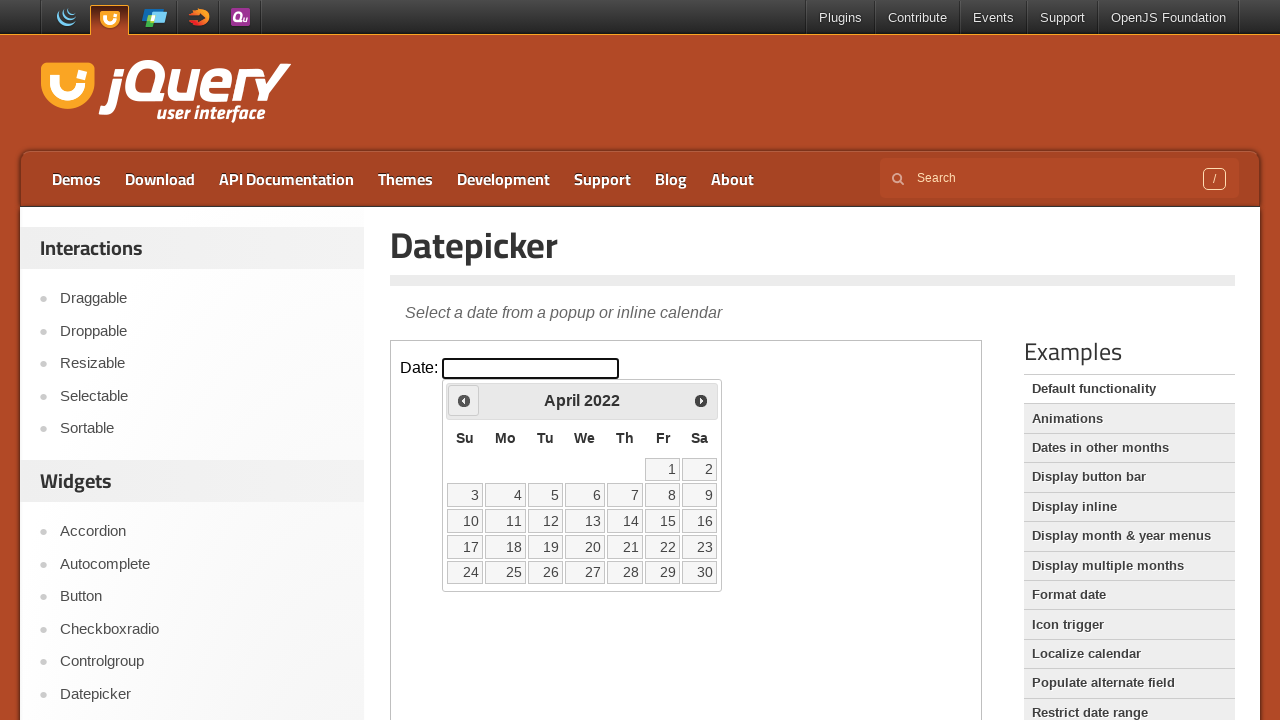

Clicked left navigation arrow to go to previous month at (464, 400) on iframe >> nth=0 >> internal:control=enter-frame >> xpath=//span[@class='ui-icon 
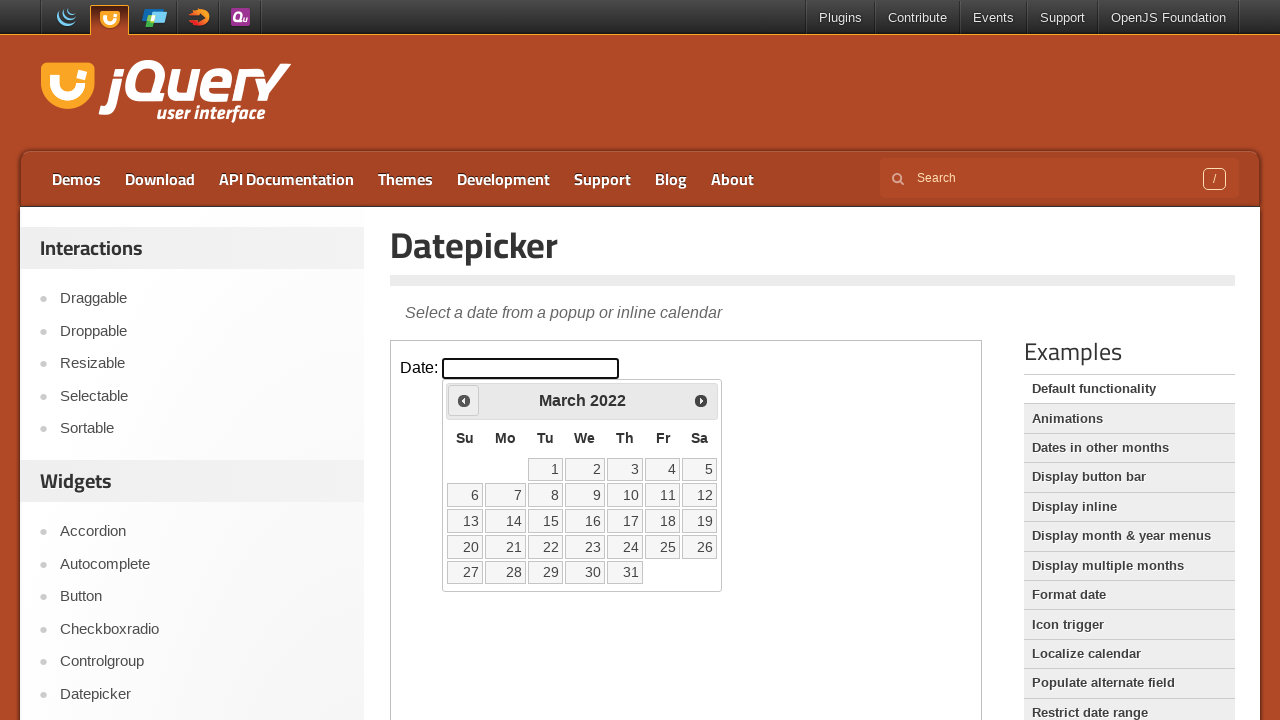

Checked current month: March
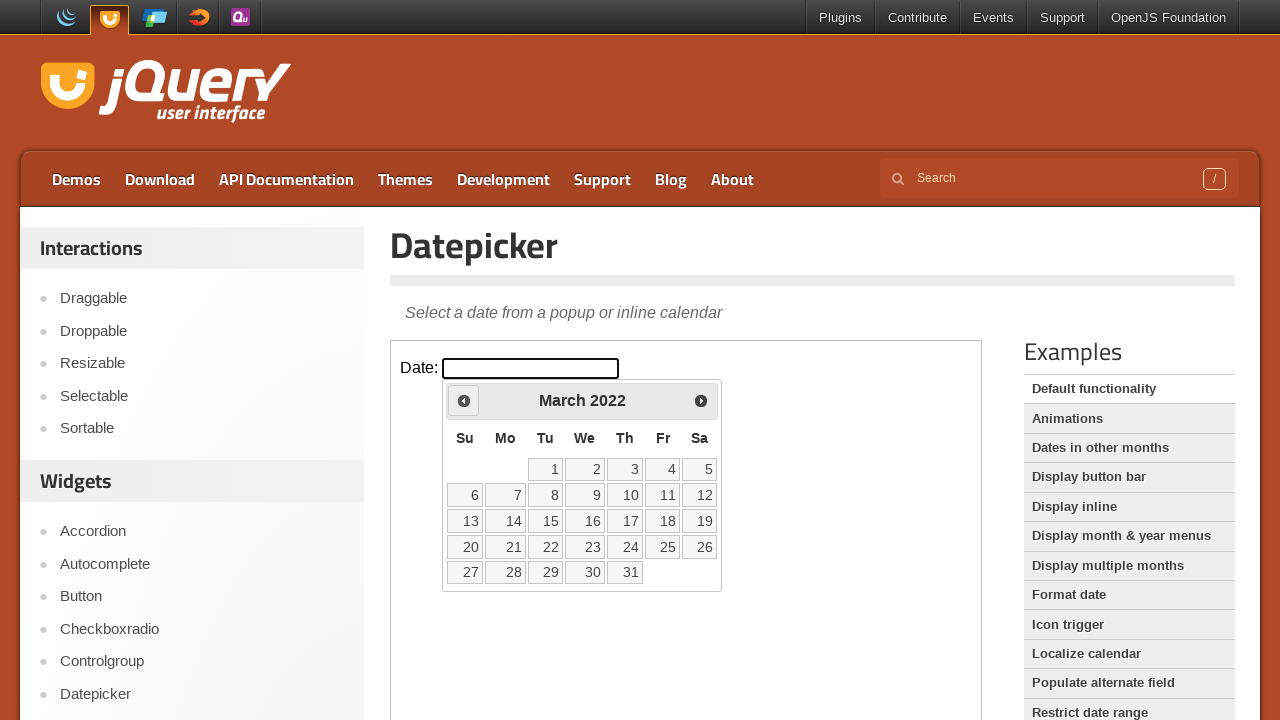

Checked current year: 2022
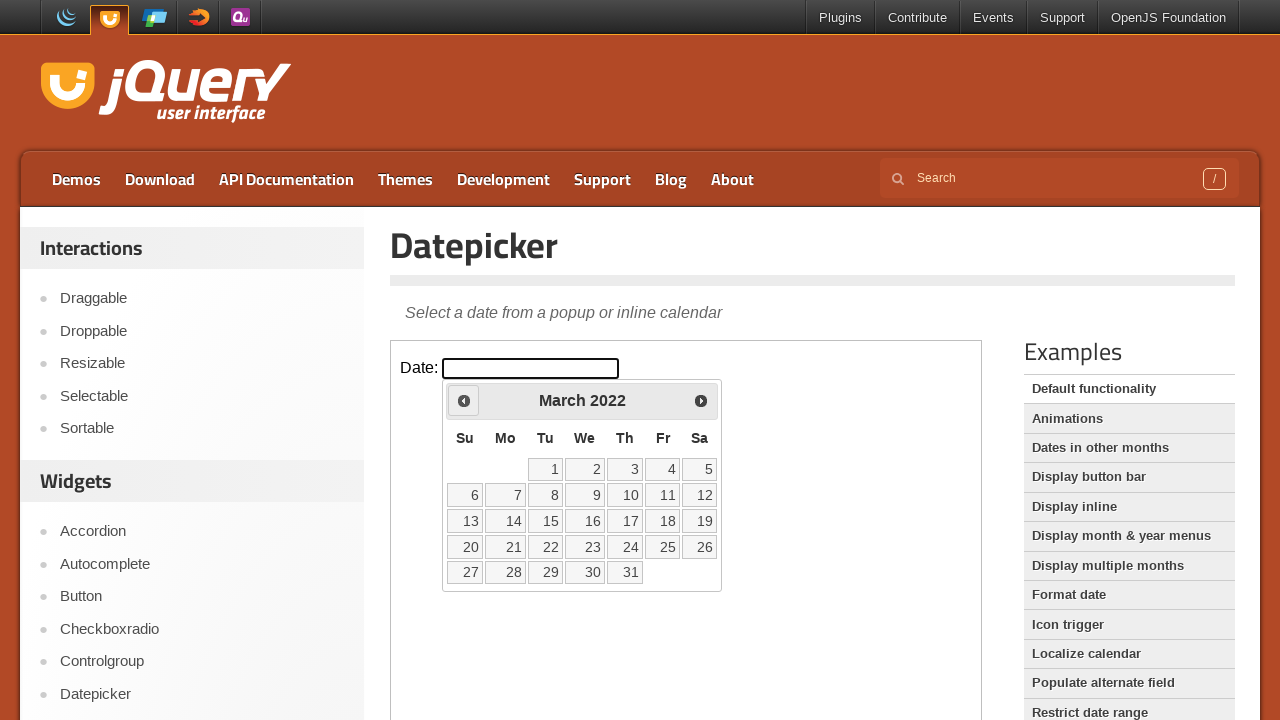

Clicked on date 3 in the calendar at (625, 469) on iframe >> nth=0 >> internal:control=enter-frame >> //table[@class='ui-datepicker
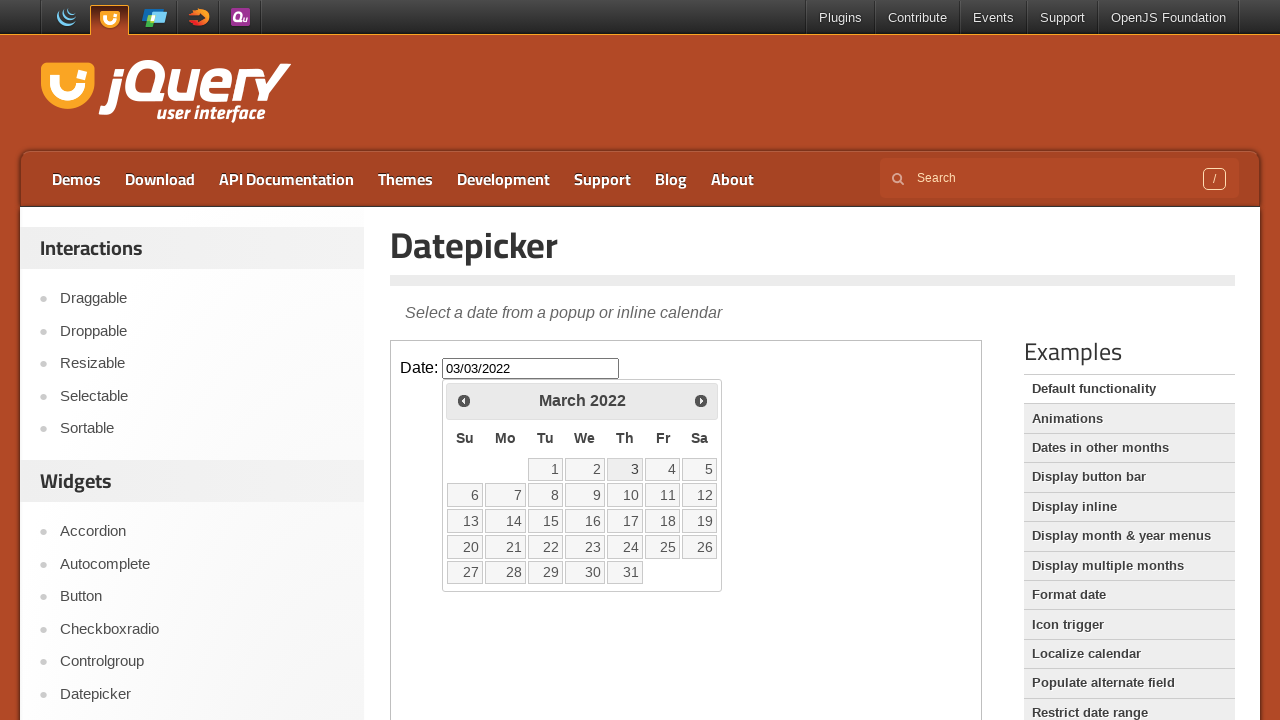

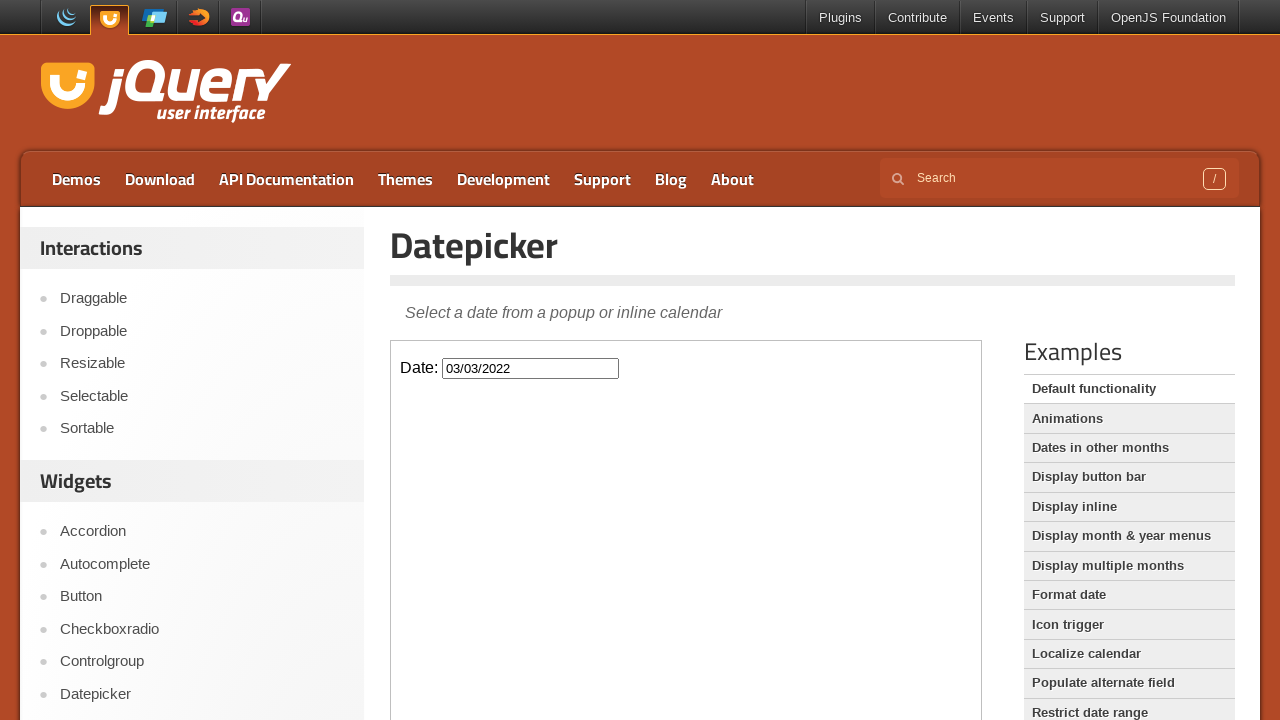